Tests responsive design by resizing the browser window to various widths (320, 480, 960, 1366, 1920) and scrolling through the entire page at each viewport size

Starting URL: https://nomadcoders.co

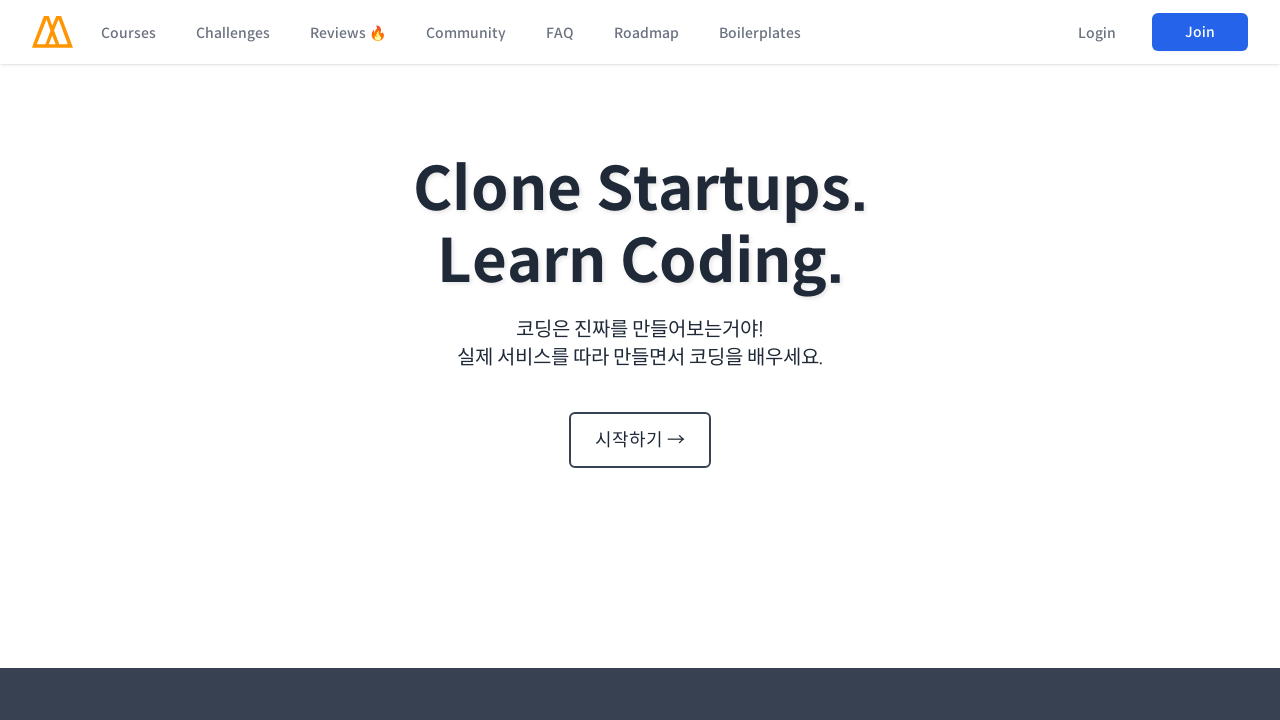

Set viewport size to 320x1056
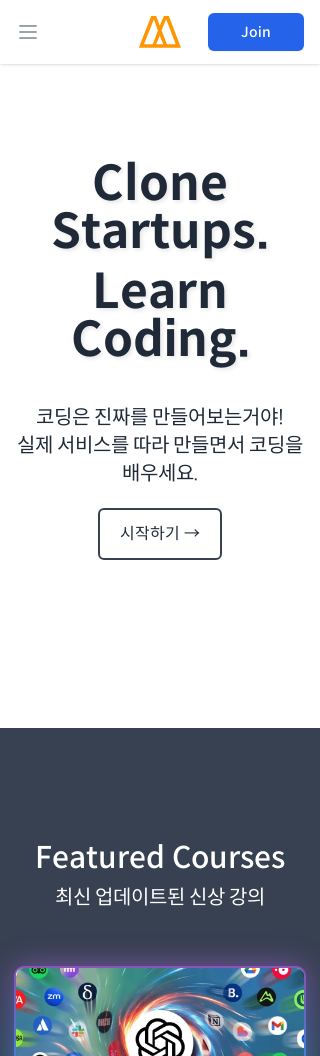

Waited 3 seconds for page to stabilize at 320px width
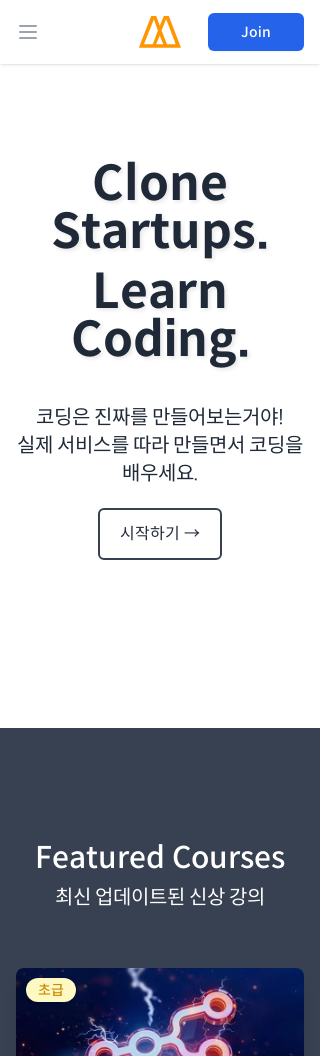

Retrieved total scroll height: 12080px at 320px width
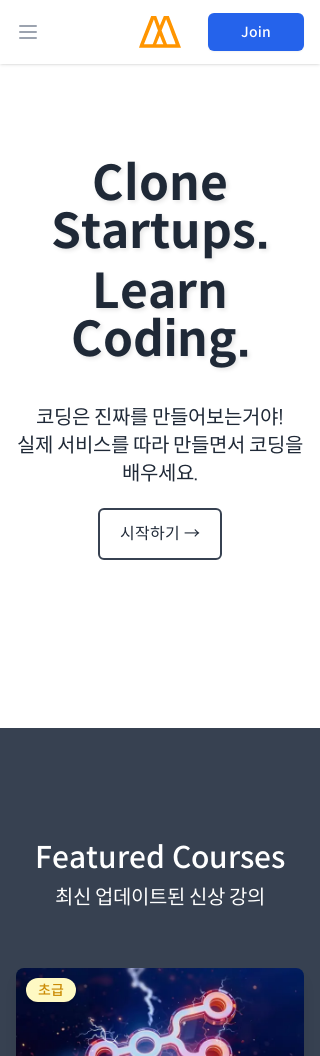

Scrolled to section 1/12 at 320px width (scroll position: 1056px)
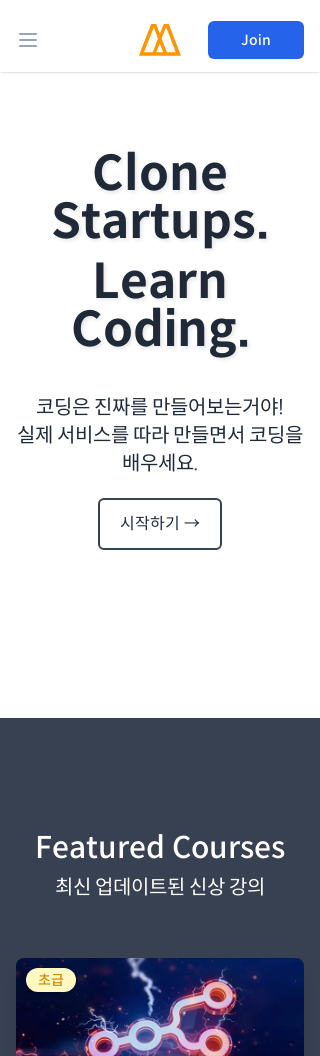

Waited 2 seconds for section 1/12 content to load at 320px width
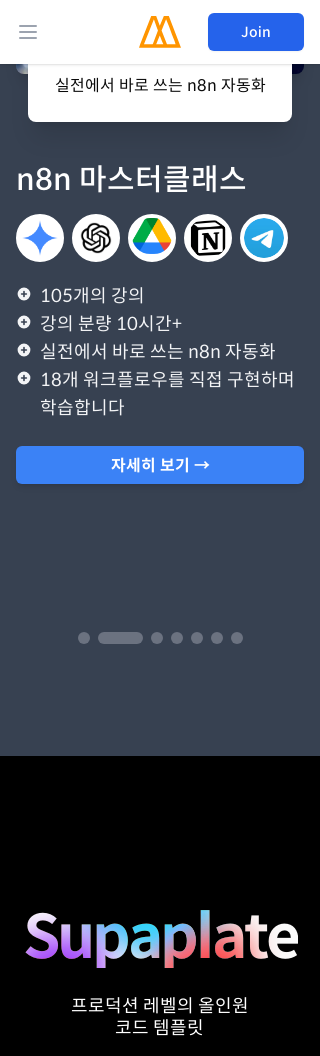

Scrolled to section 2/12 at 320px width (scroll position: 2112px)
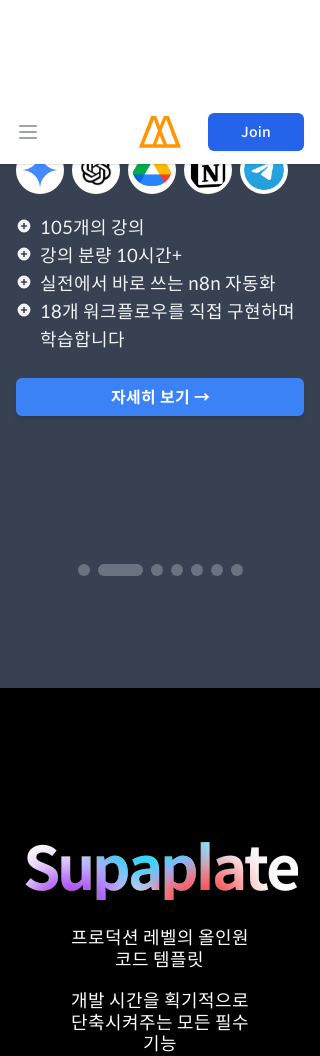

Waited 2 seconds for section 2/12 content to load at 320px width
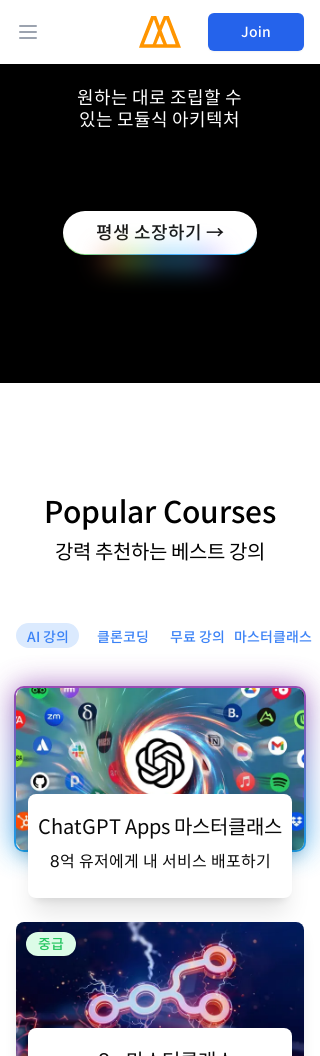

Scrolled to section 3/12 at 320px width (scroll position: 3168px)
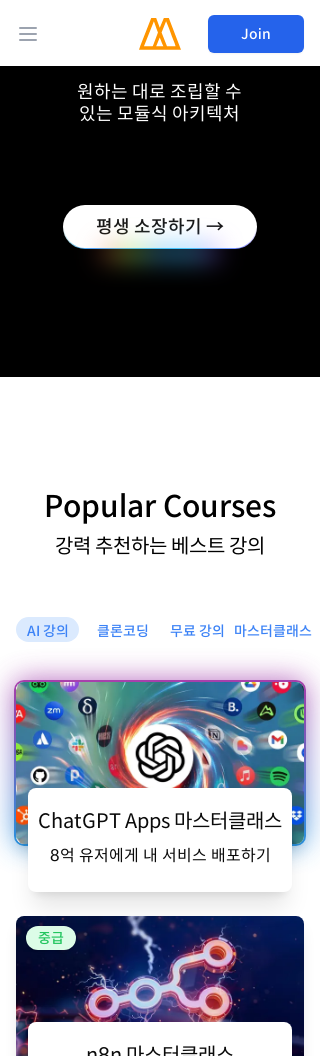

Waited 2 seconds for section 3/12 content to load at 320px width
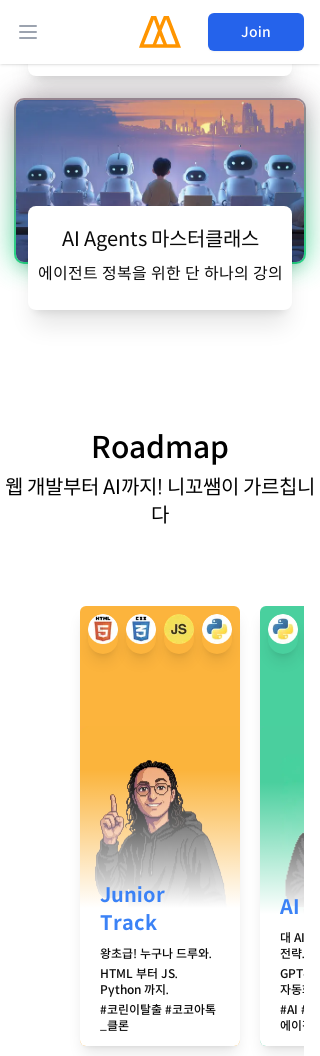

Scrolled to section 4/12 at 320px width (scroll position: 4224px)
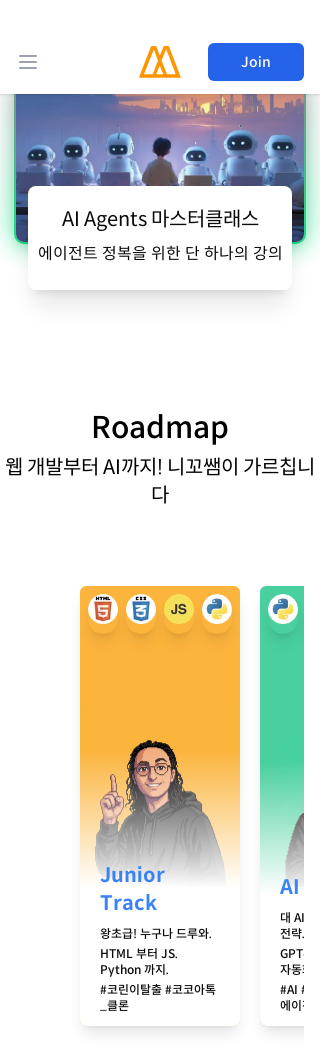

Waited 2 seconds for section 4/12 content to load at 320px width
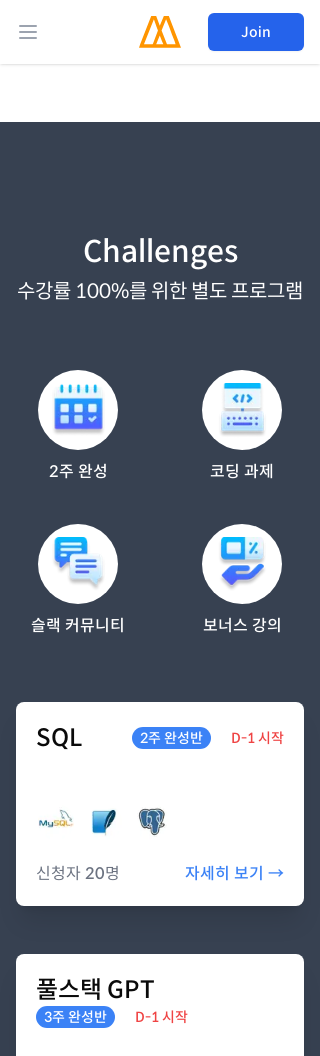

Scrolled to section 5/12 at 320px width (scroll position: 5280px)
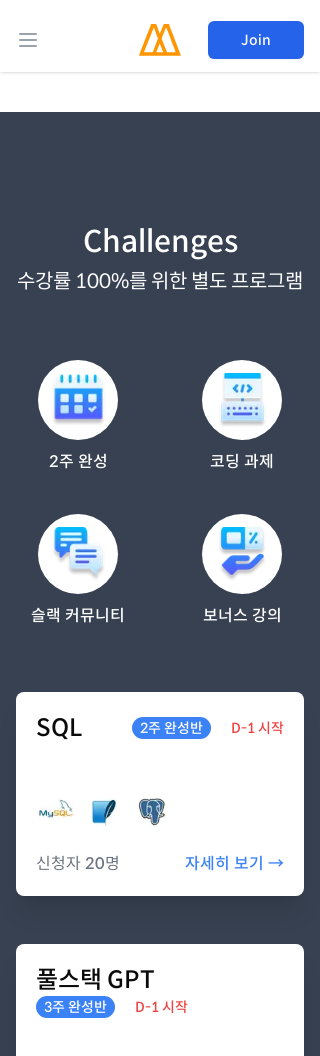

Waited 2 seconds for section 5/12 content to load at 320px width
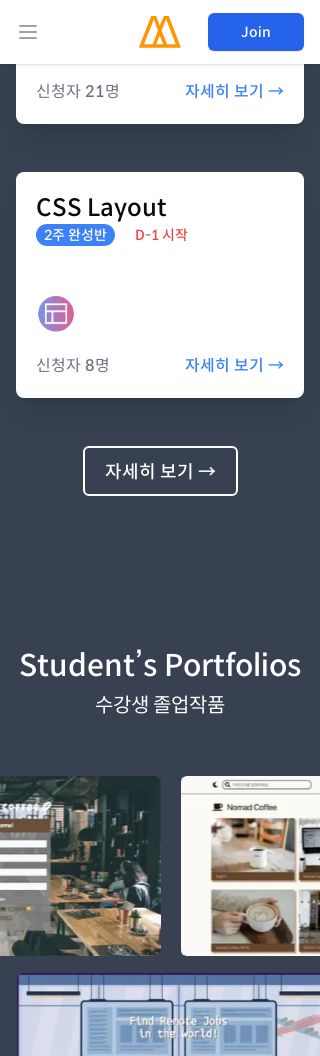

Scrolled to section 6/12 at 320px width (scroll position: 6336px)
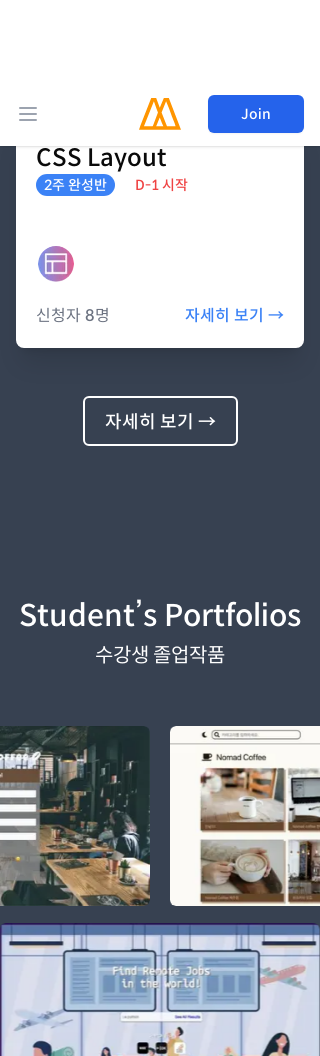

Waited 2 seconds for section 6/12 content to load at 320px width
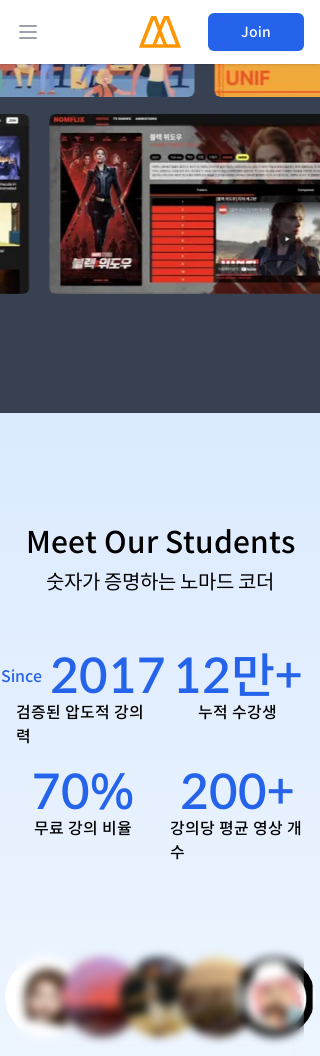

Scrolled to section 7/12 at 320px width (scroll position: 7392px)
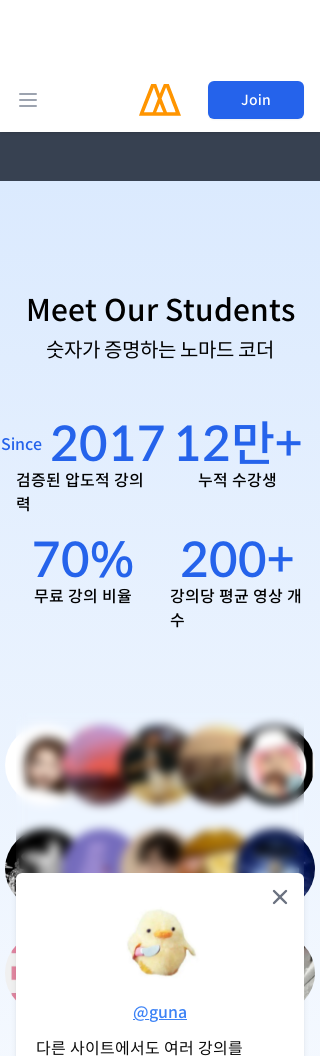

Waited 2 seconds for section 7/12 content to load at 320px width
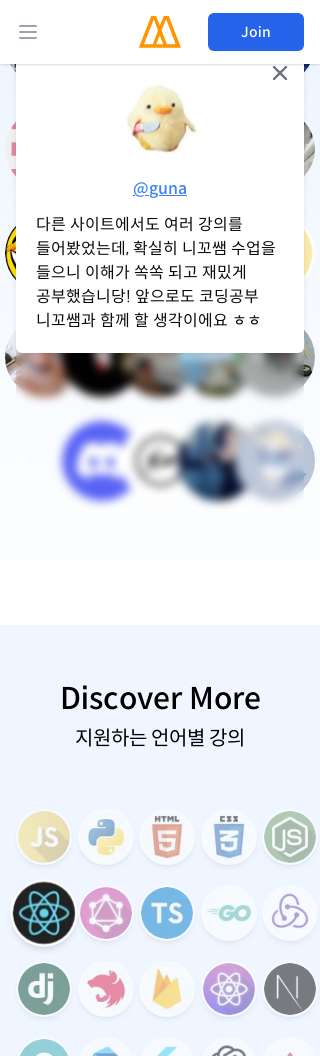

Scrolled to section 8/12 at 320px width (scroll position: 8448px)
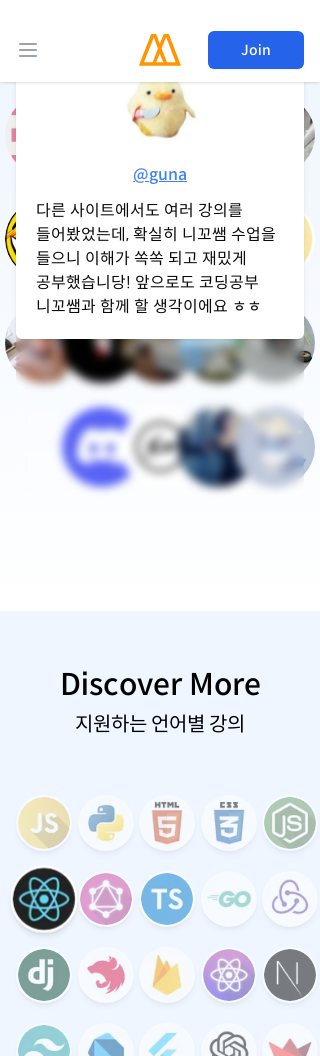

Waited 2 seconds for section 8/12 content to load at 320px width
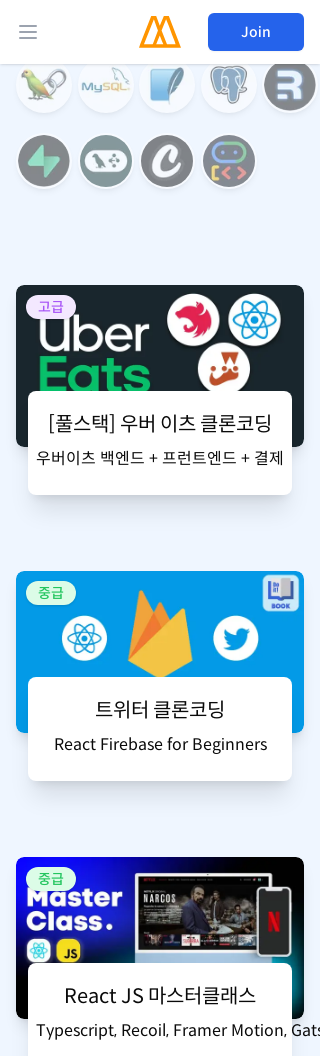

Scrolled to section 9/12 at 320px width (scroll position: 9504px)
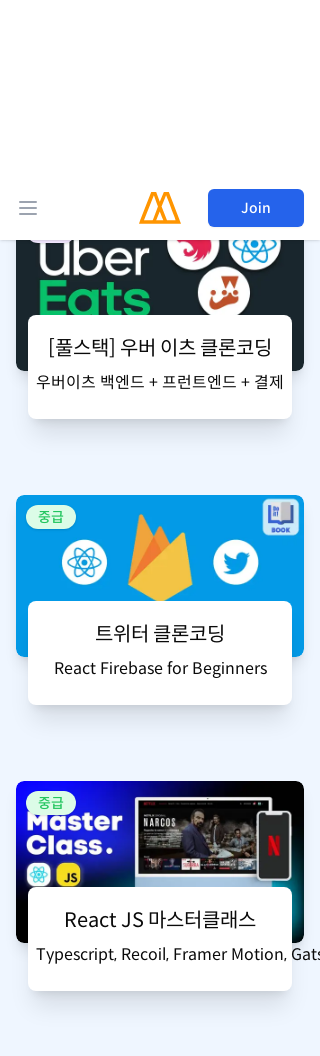

Waited 2 seconds for section 9/12 content to load at 320px width
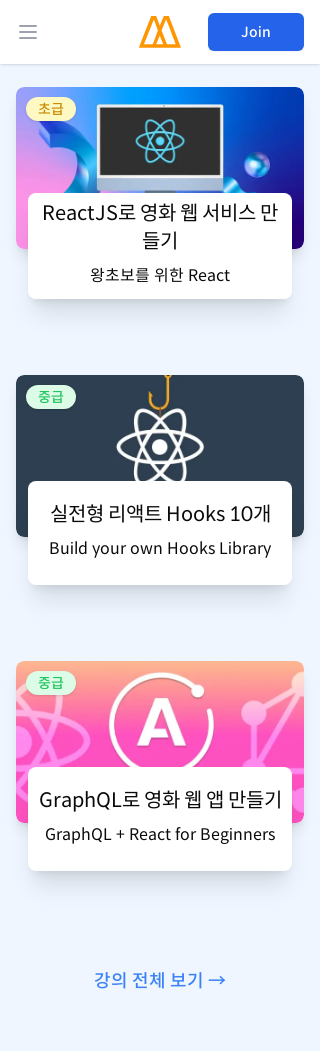

Scrolled to section 10/12 at 320px width (scroll position: 10560px)
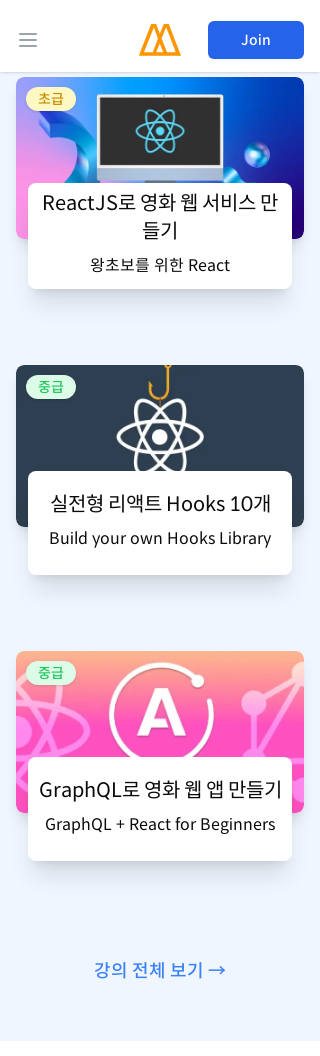

Waited 2 seconds for section 10/12 content to load at 320px width
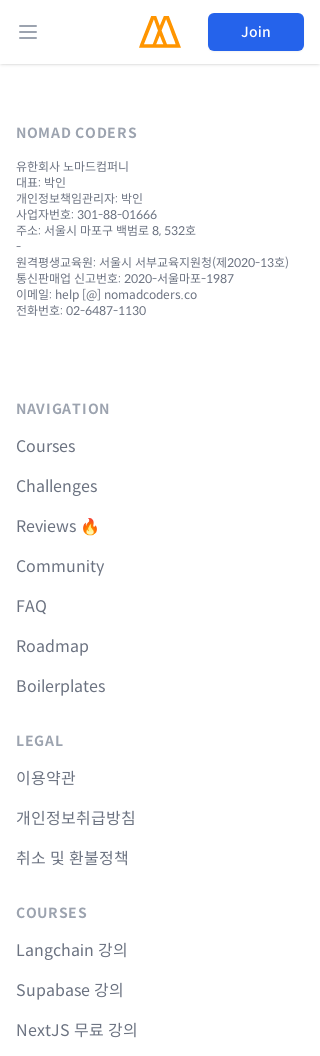

Scrolled to section 11/12 at 320px width (scroll position: 11616px)
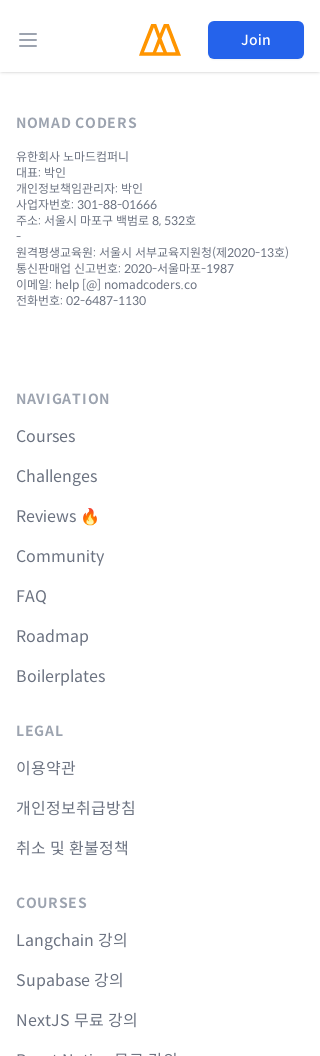

Waited 2 seconds for section 11/12 content to load at 320px width
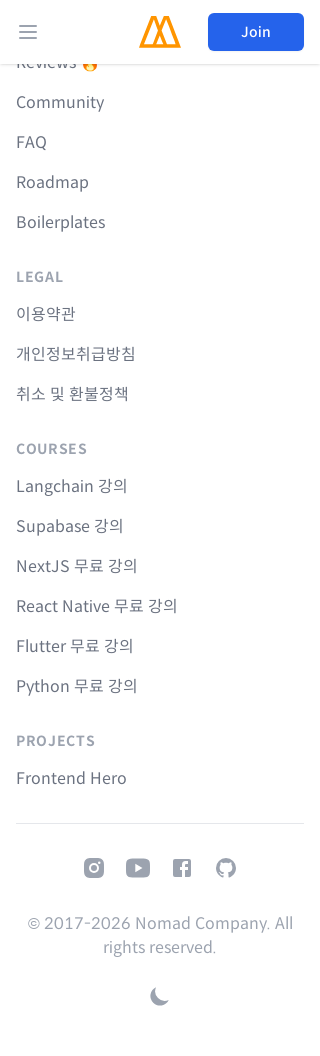

Scrolled to section 12/12 at 320px width (scroll position: 12672px)
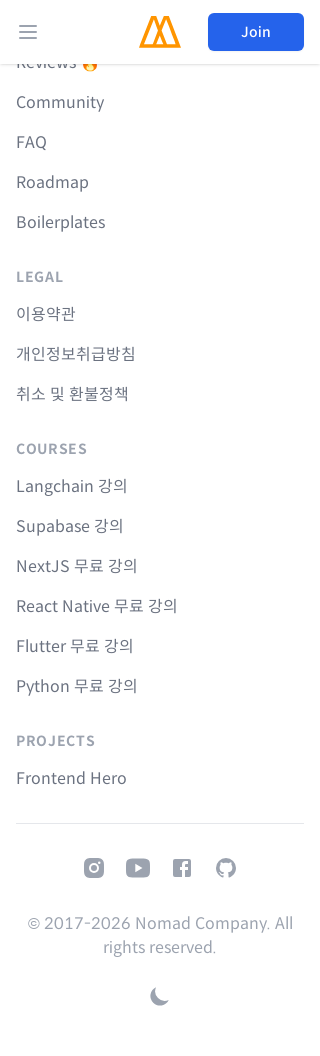

Waited 2 seconds for section 12/12 content to load at 320px width
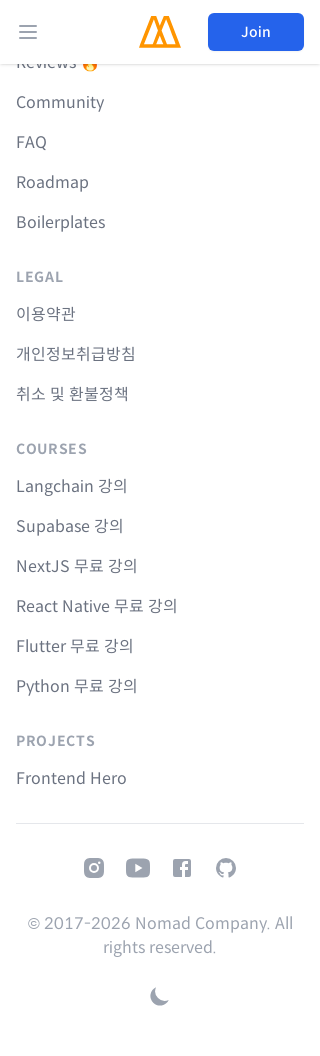

Set viewport size to 480x1056
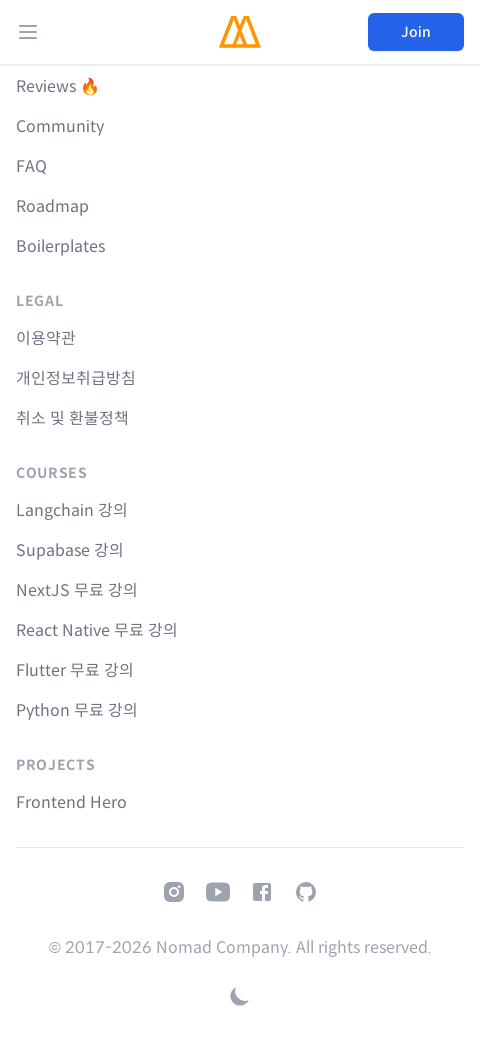

Waited 3 seconds for page to stabilize at 480px width
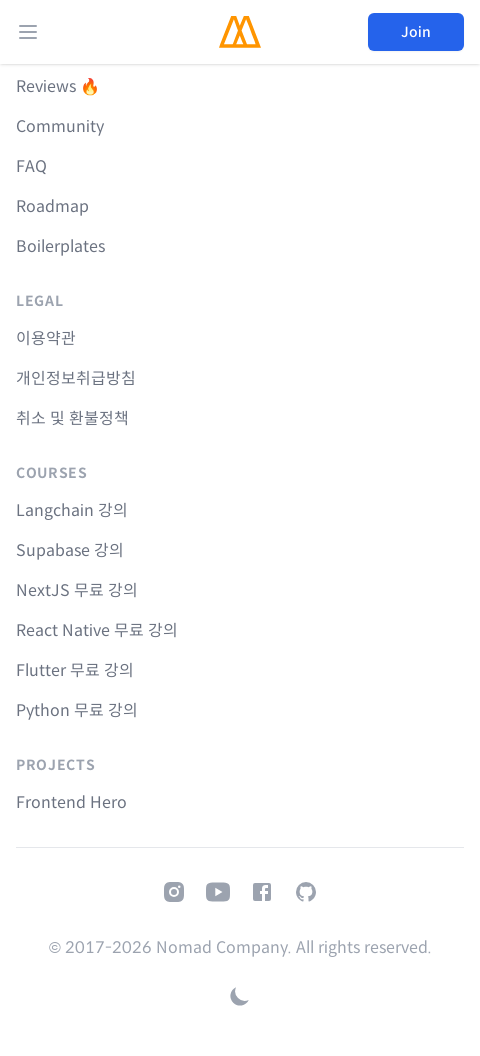

Retrieved total scroll height: 12577px at 480px width
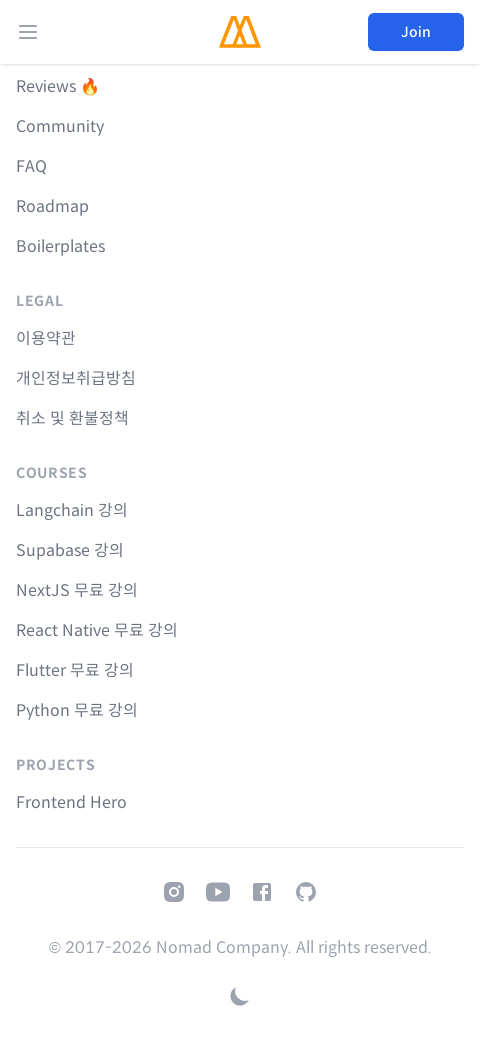

Scrolled to section 1/12 at 480px width (scroll position: 1056px)
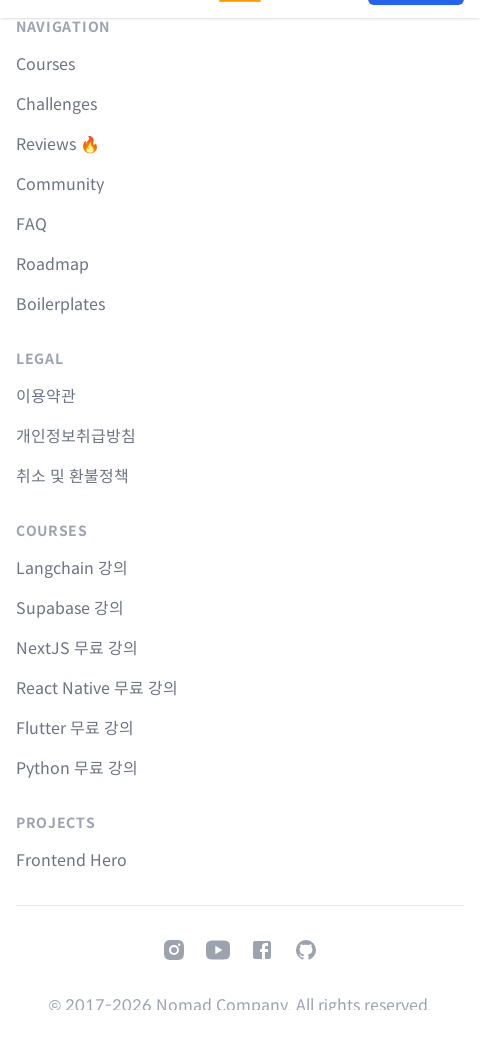

Waited 2 seconds for section 1/12 content to load at 480px width
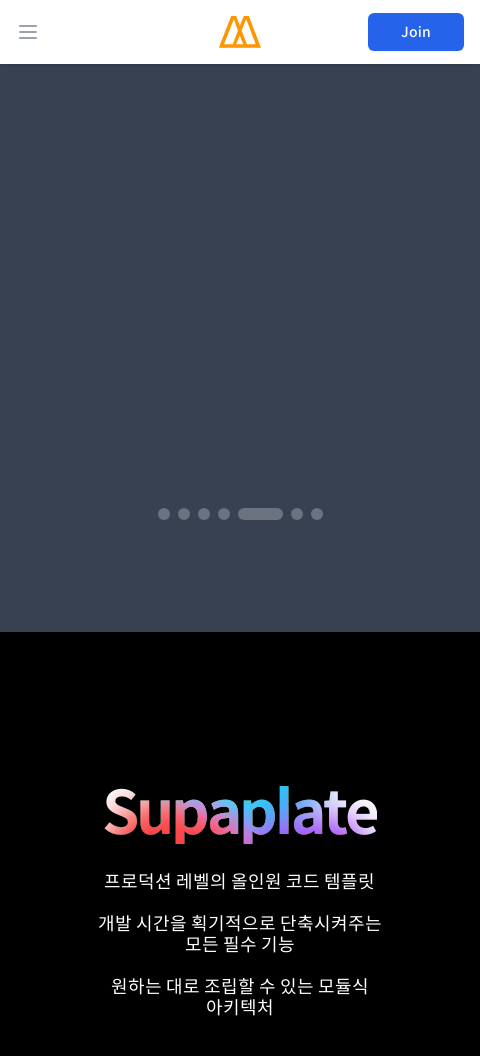

Scrolled to section 2/12 at 480px width (scroll position: 2112px)
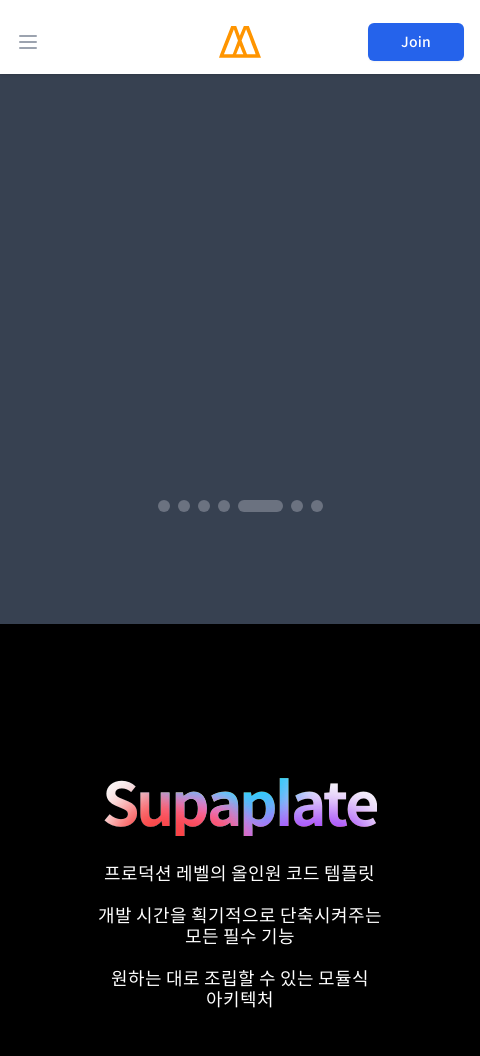

Waited 2 seconds for section 2/12 content to load at 480px width
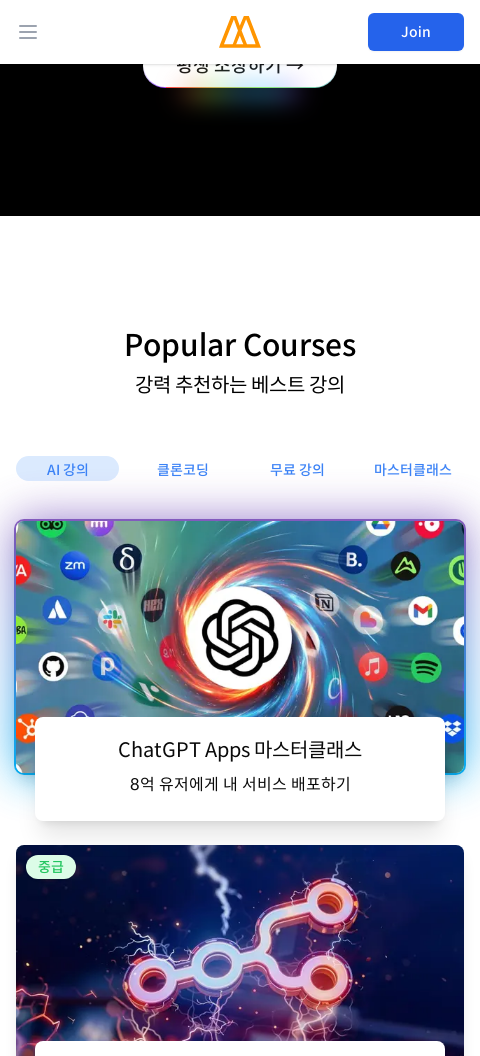

Scrolled to section 3/12 at 480px width (scroll position: 3168px)
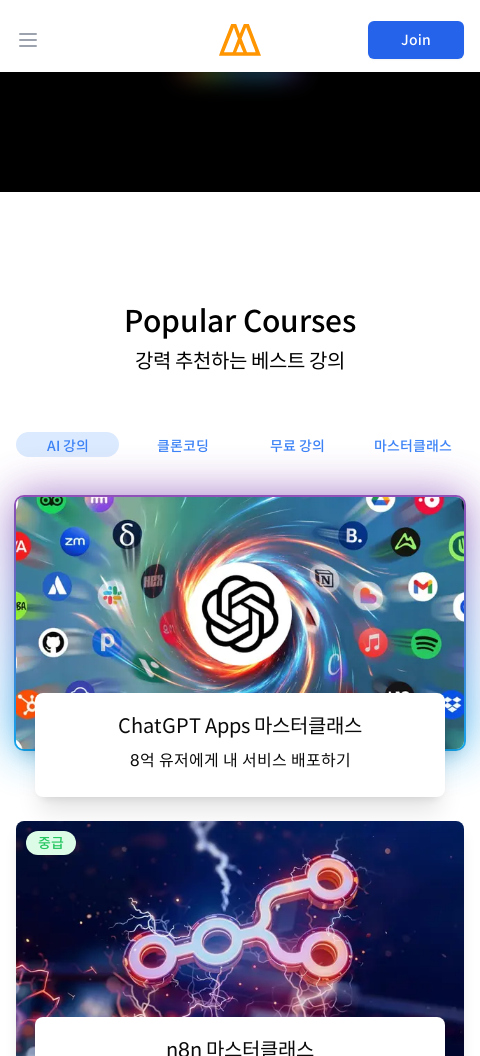

Waited 2 seconds for section 3/12 content to load at 480px width
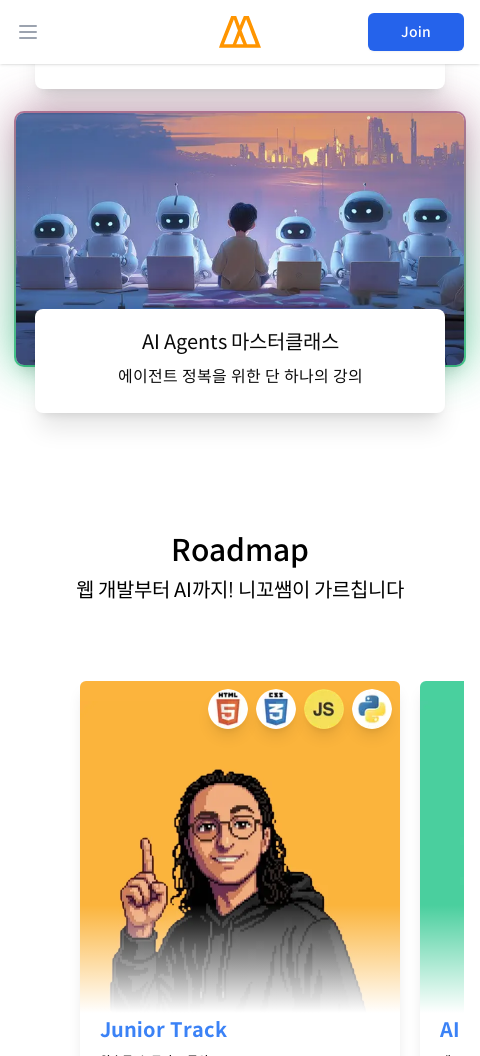

Scrolled to section 4/12 at 480px width (scroll position: 4224px)
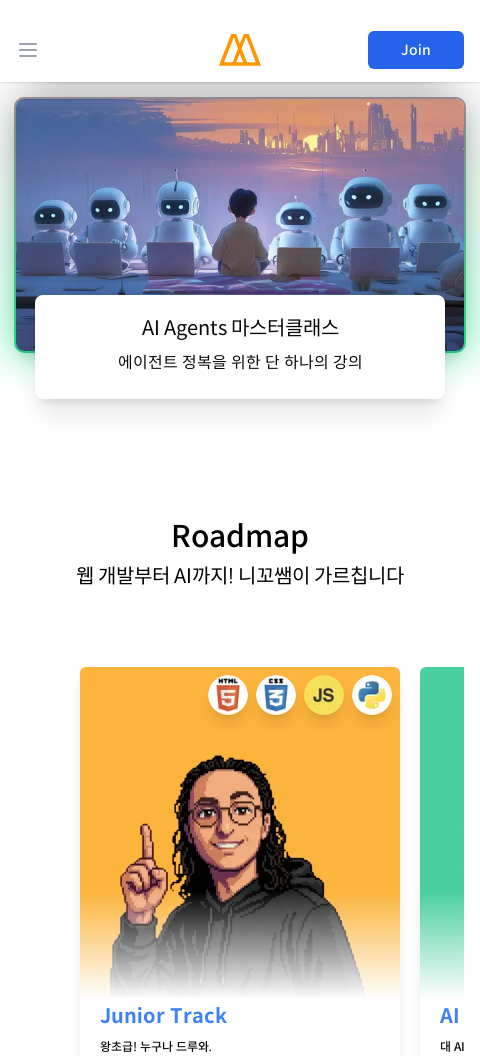

Waited 2 seconds for section 4/12 content to load at 480px width
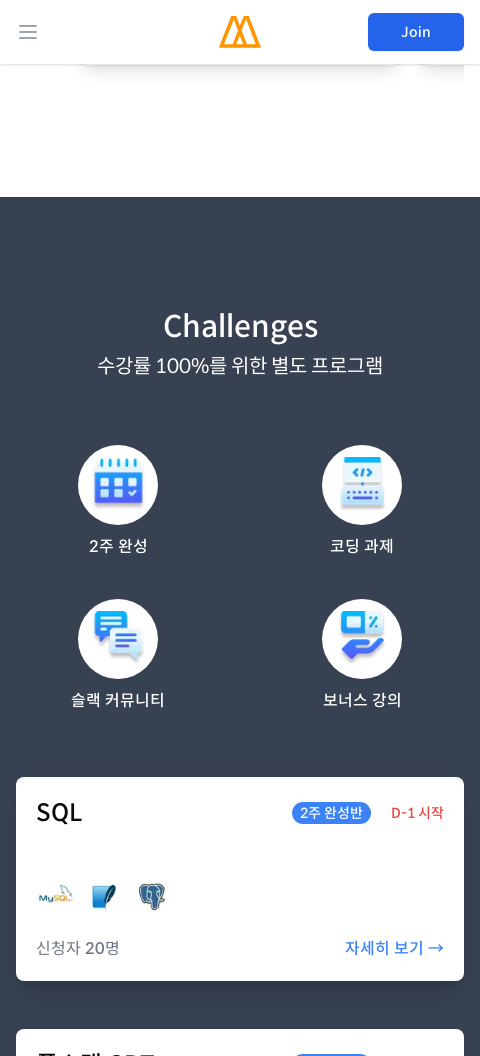

Scrolled to section 5/12 at 480px width (scroll position: 5280px)
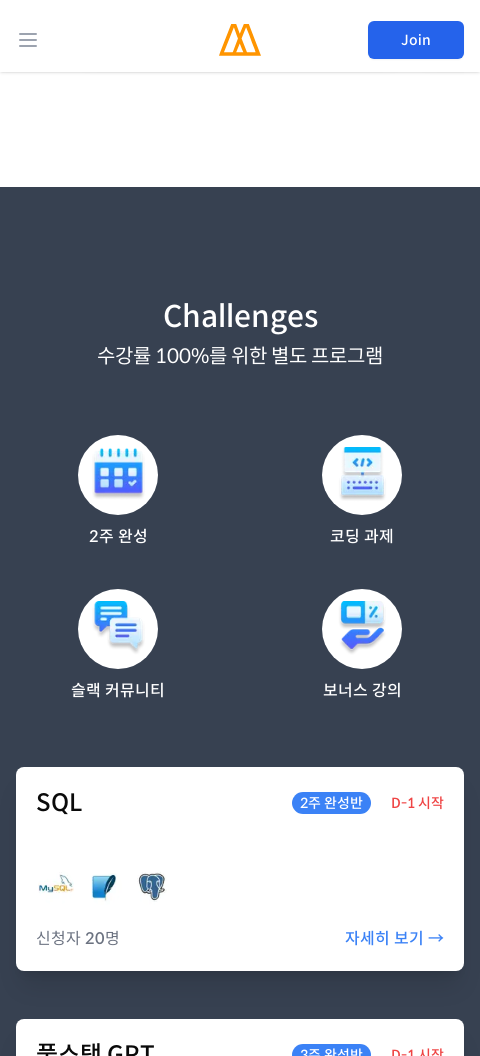

Waited 2 seconds for section 5/12 content to load at 480px width
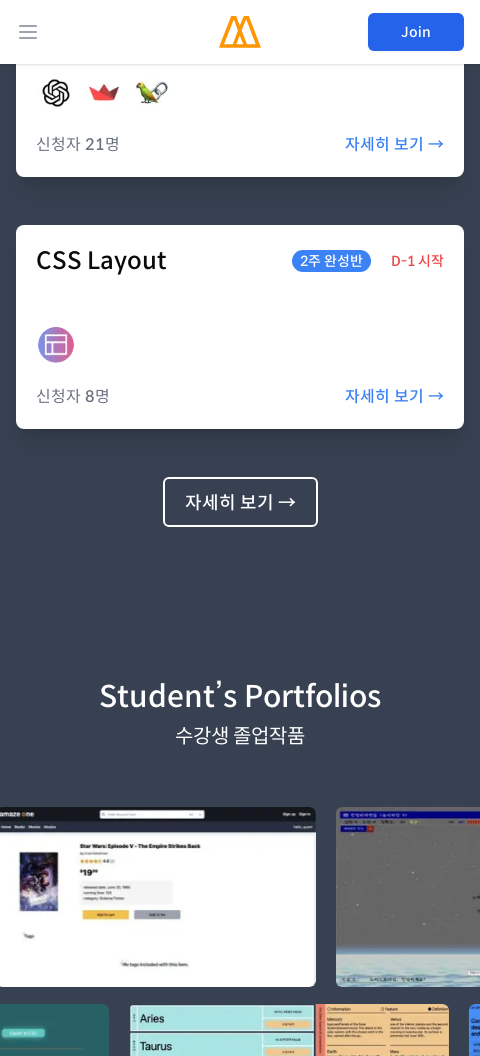

Scrolled to section 6/12 at 480px width (scroll position: 6336px)
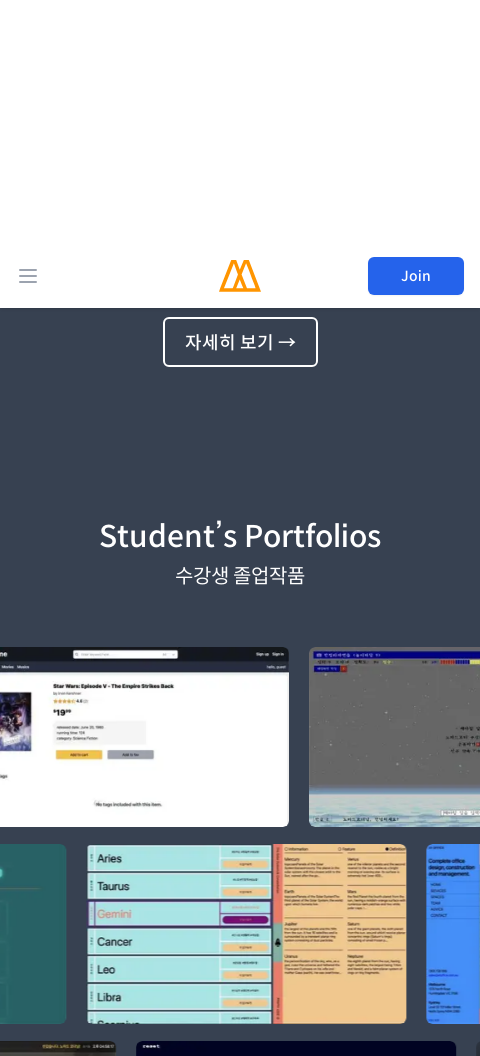

Waited 2 seconds for section 6/12 content to load at 480px width
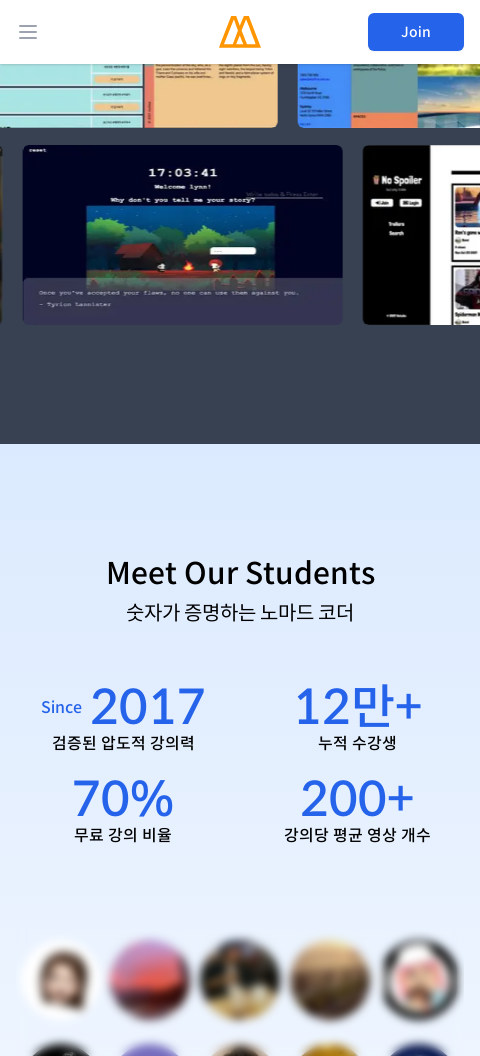

Scrolled to section 7/12 at 480px width (scroll position: 7392px)
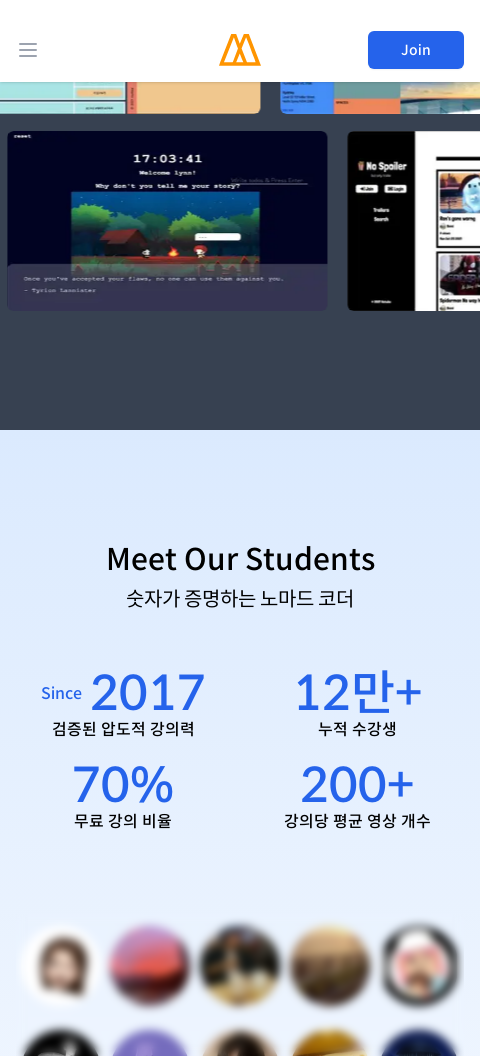

Waited 2 seconds for section 7/12 content to load at 480px width
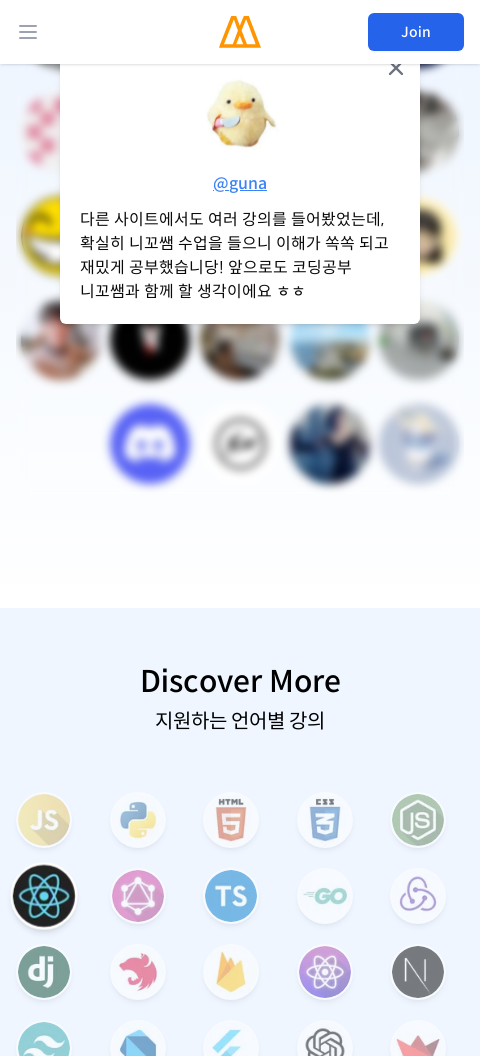

Scrolled to section 8/12 at 480px width (scroll position: 8448px)
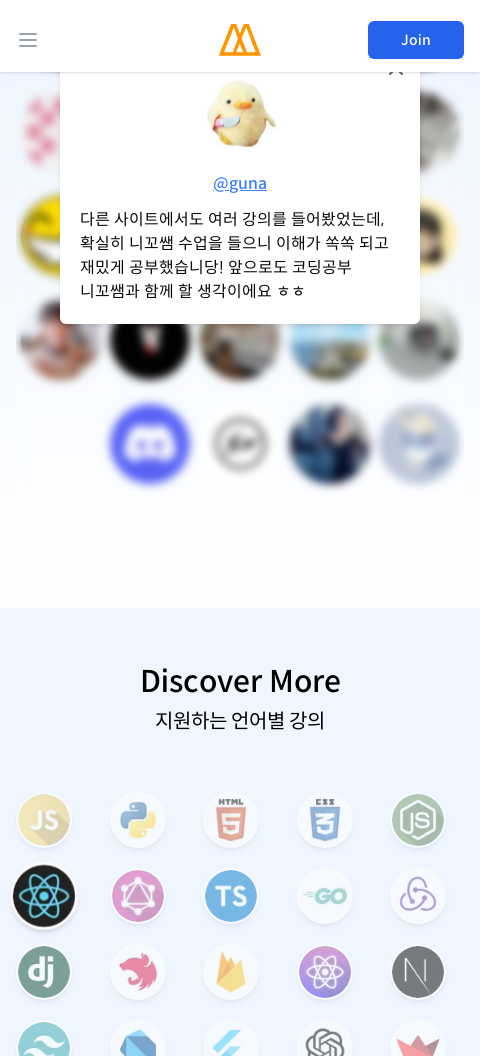

Waited 2 seconds for section 8/12 content to load at 480px width
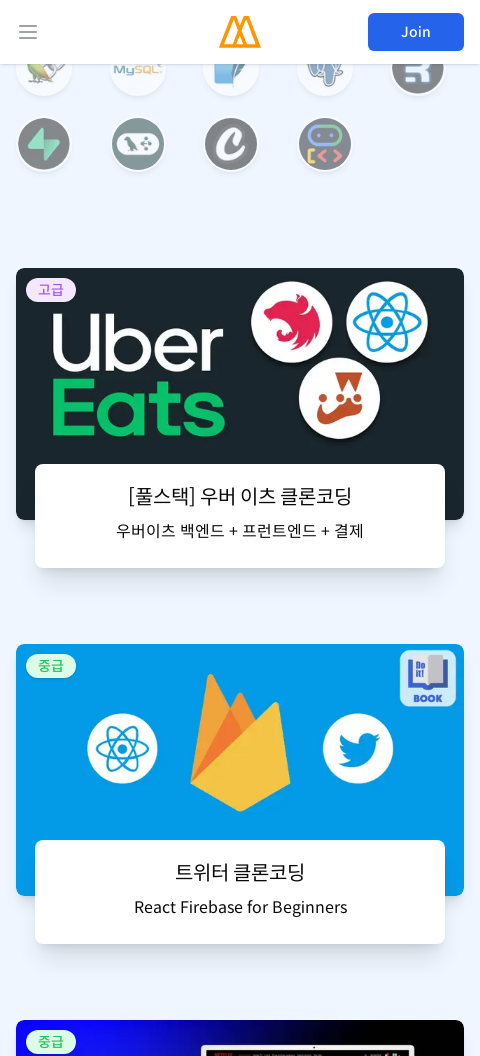

Scrolled to section 9/12 at 480px width (scroll position: 9504px)
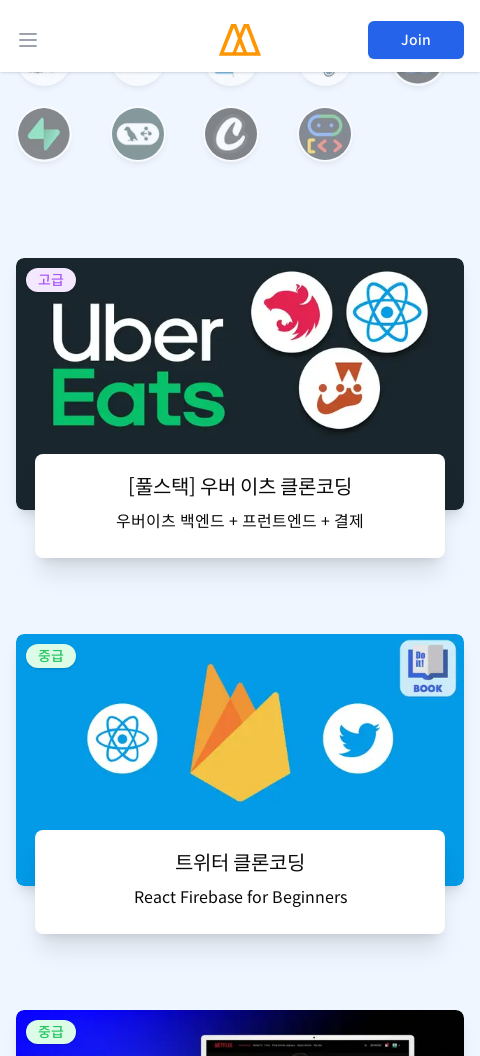

Waited 2 seconds for section 9/12 content to load at 480px width
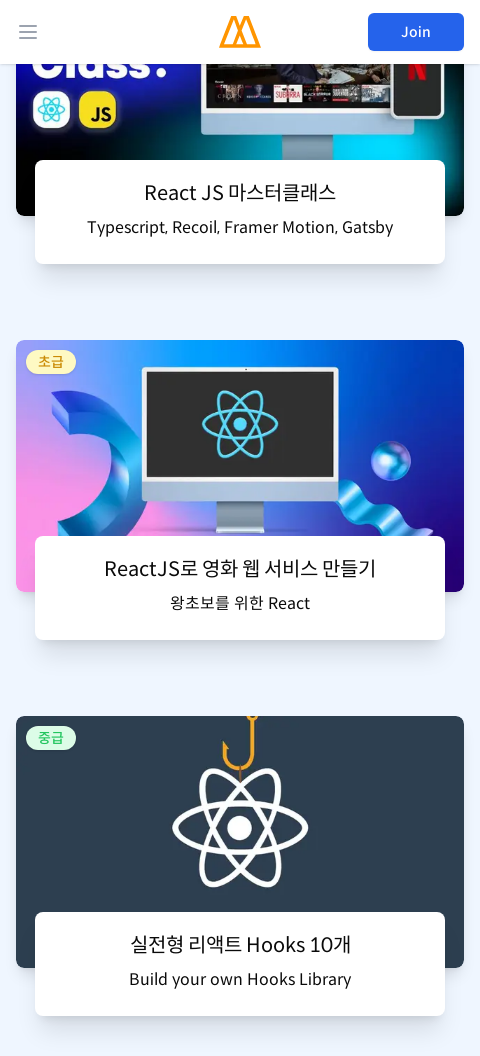

Scrolled to section 10/12 at 480px width (scroll position: 10560px)
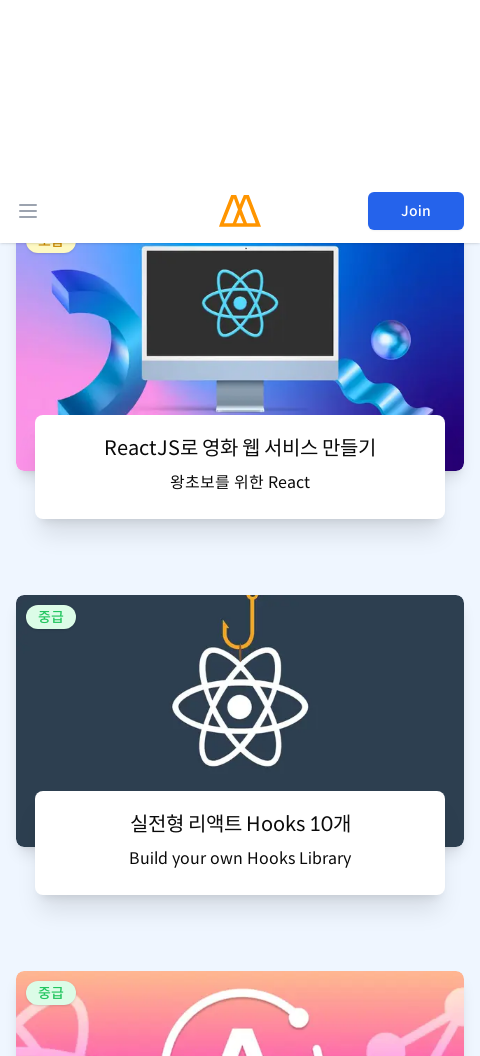

Waited 2 seconds for section 10/12 content to load at 480px width
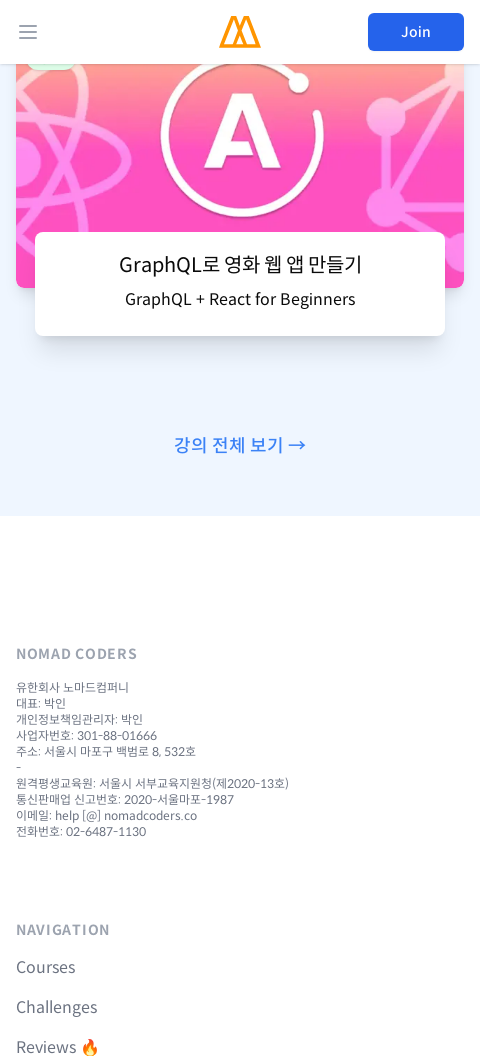

Scrolled to section 11/12 at 480px width (scroll position: 11616px)
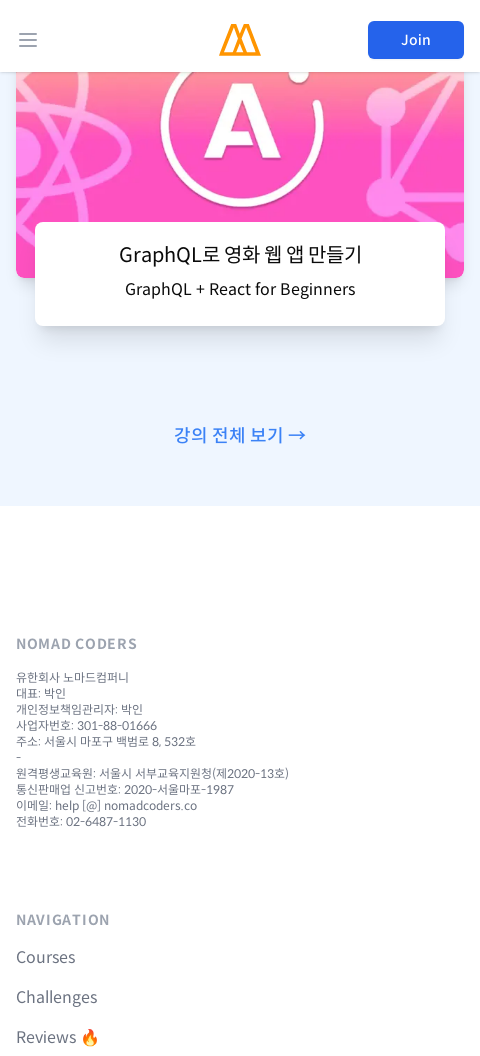

Waited 2 seconds for section 11/12 content to load at 480px width
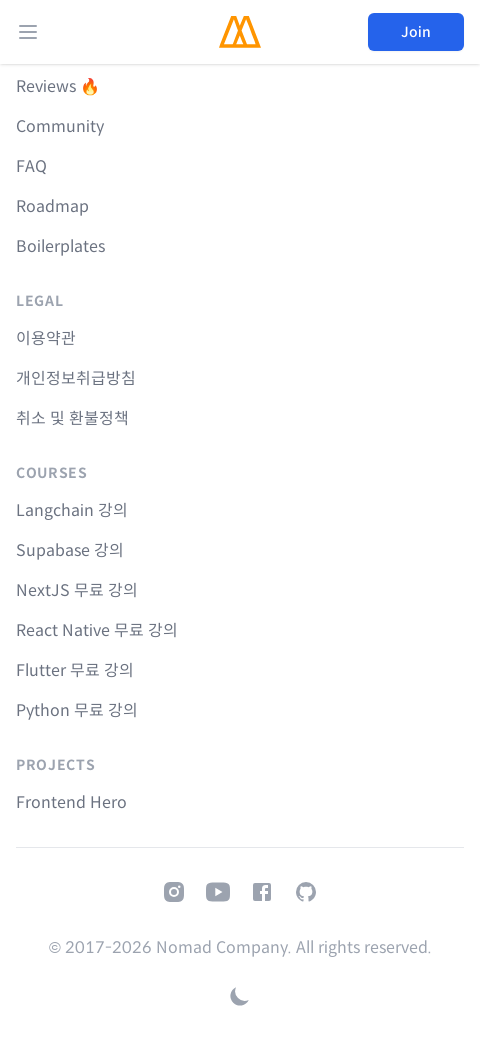

Scrolled to section 12/12 at 480px width (scroll position: 12672px)
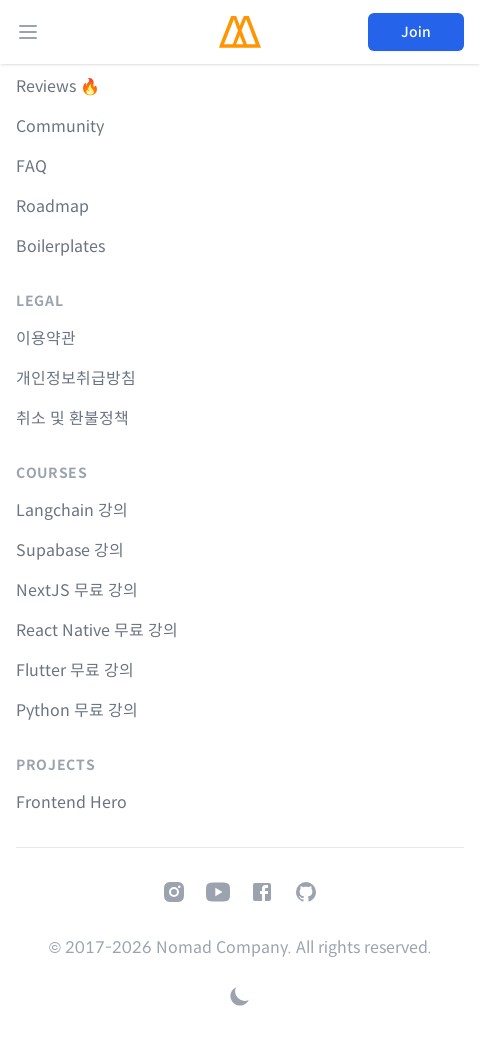

Waited 2 seconds for section 12/12 content to load at 480px width
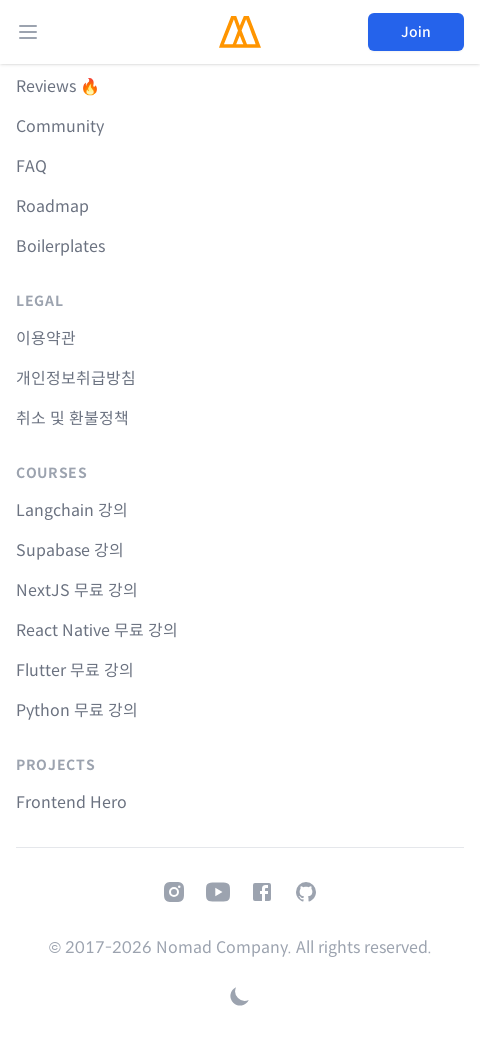

Set viewport size to 960x1056
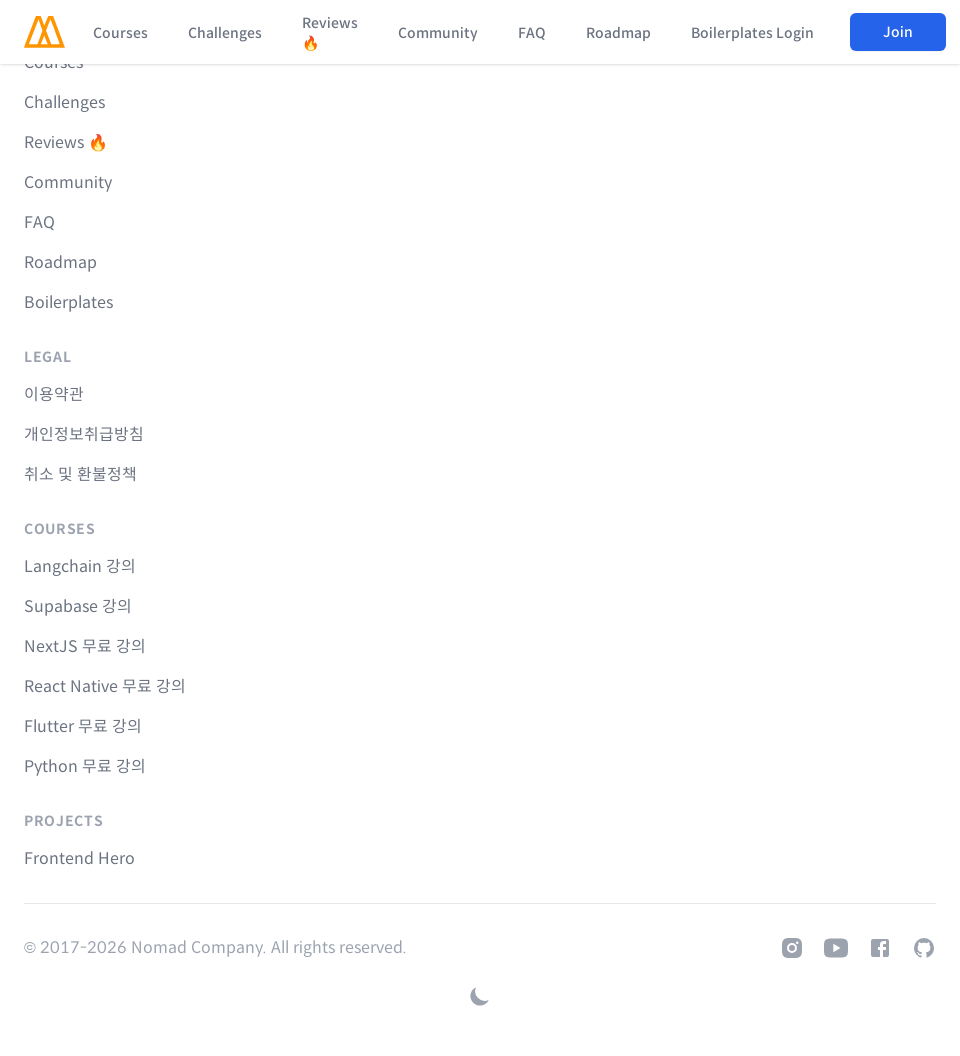

Waited 3 seconds for page to stabilize at 960px width
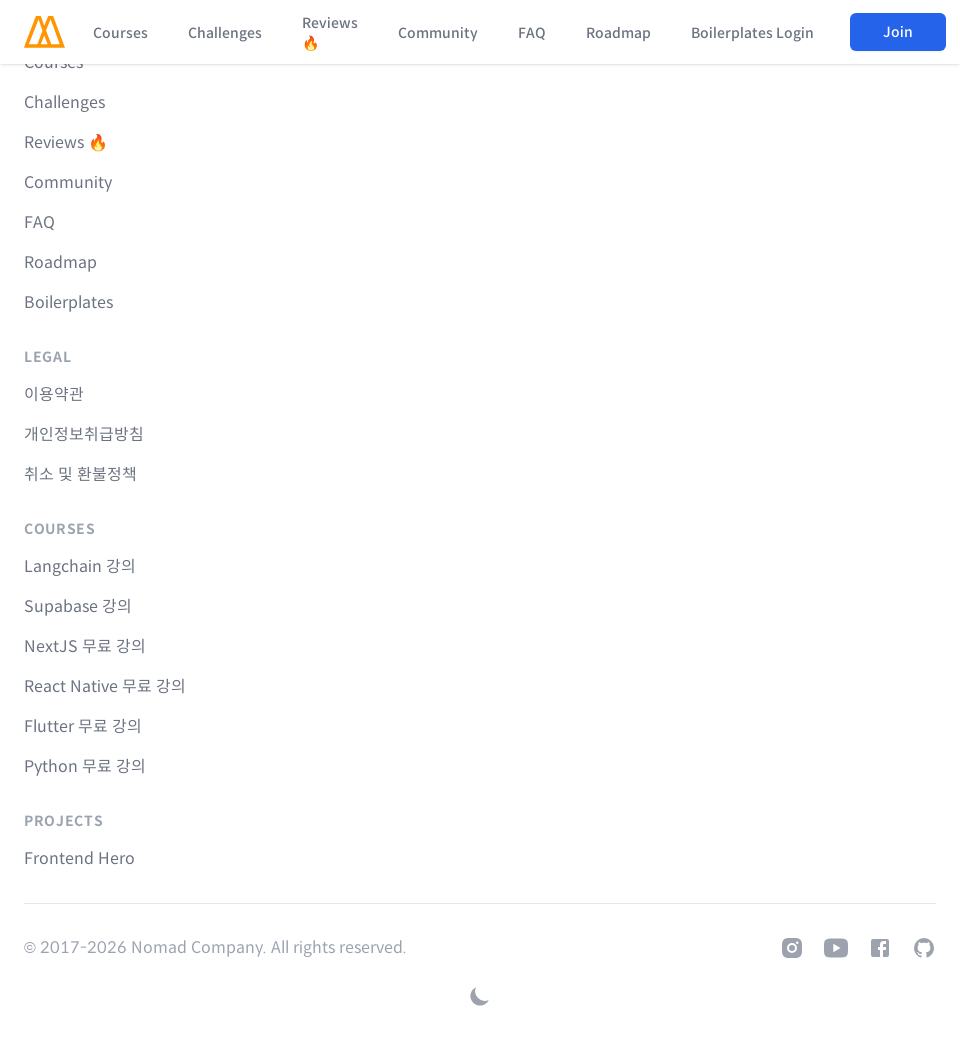

Retrieved total scroll height: 10643px at 960px width
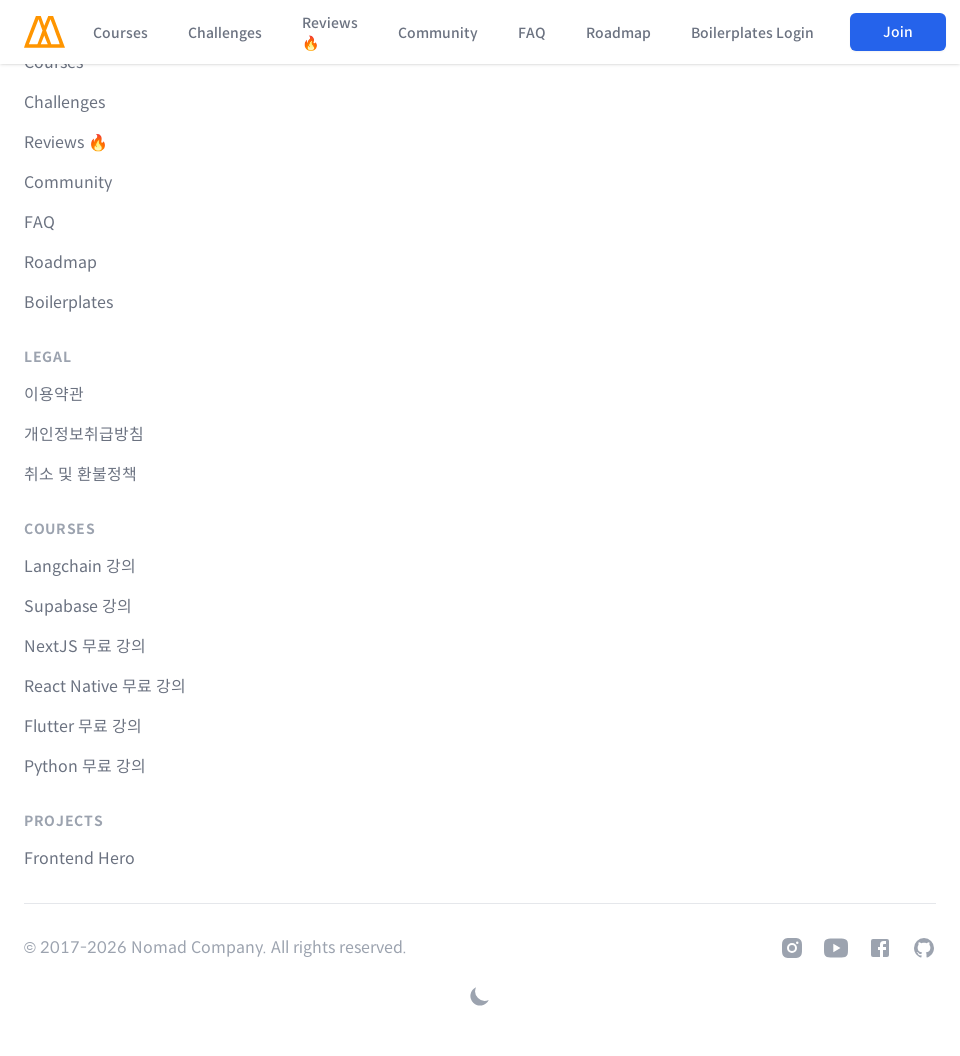

Scrolled to section 1/11 at 960px width (scroll position: 1056px)
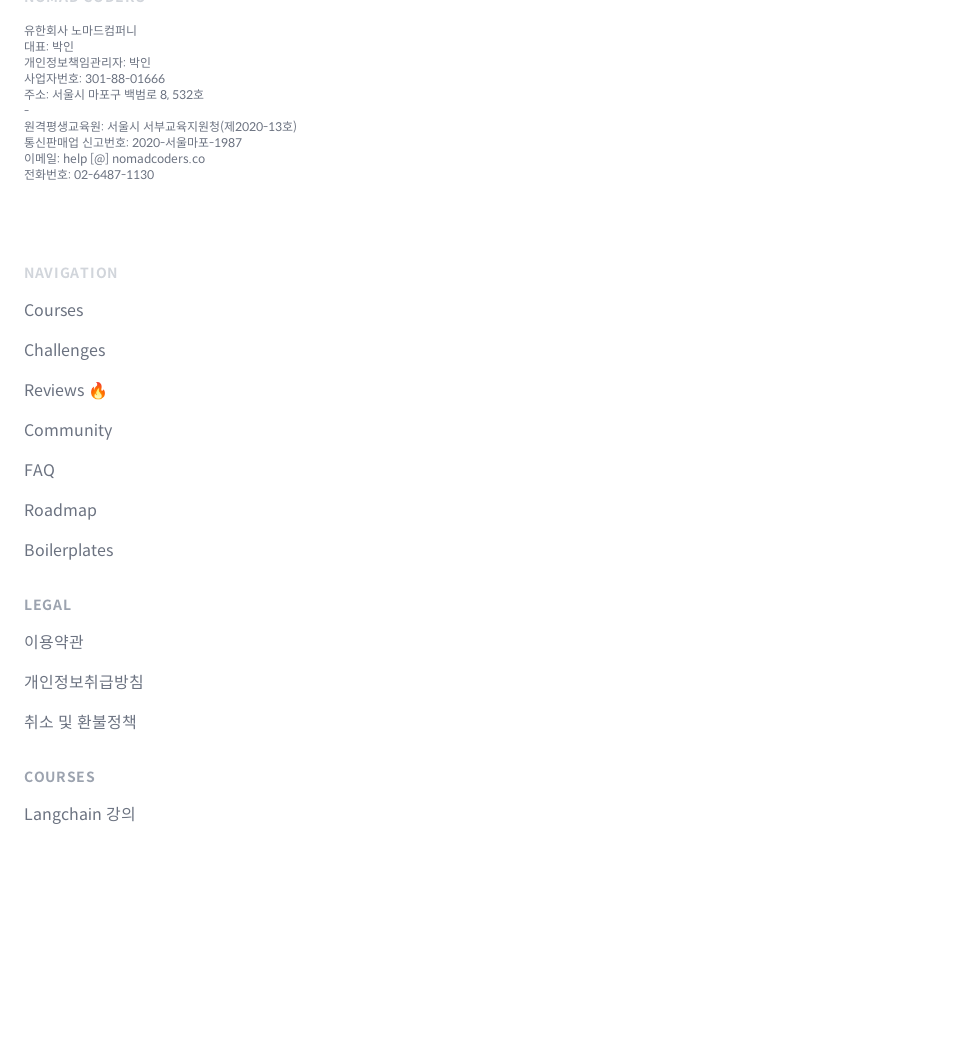

Waited 2 seconds for section 1/11 content to load at 960px width
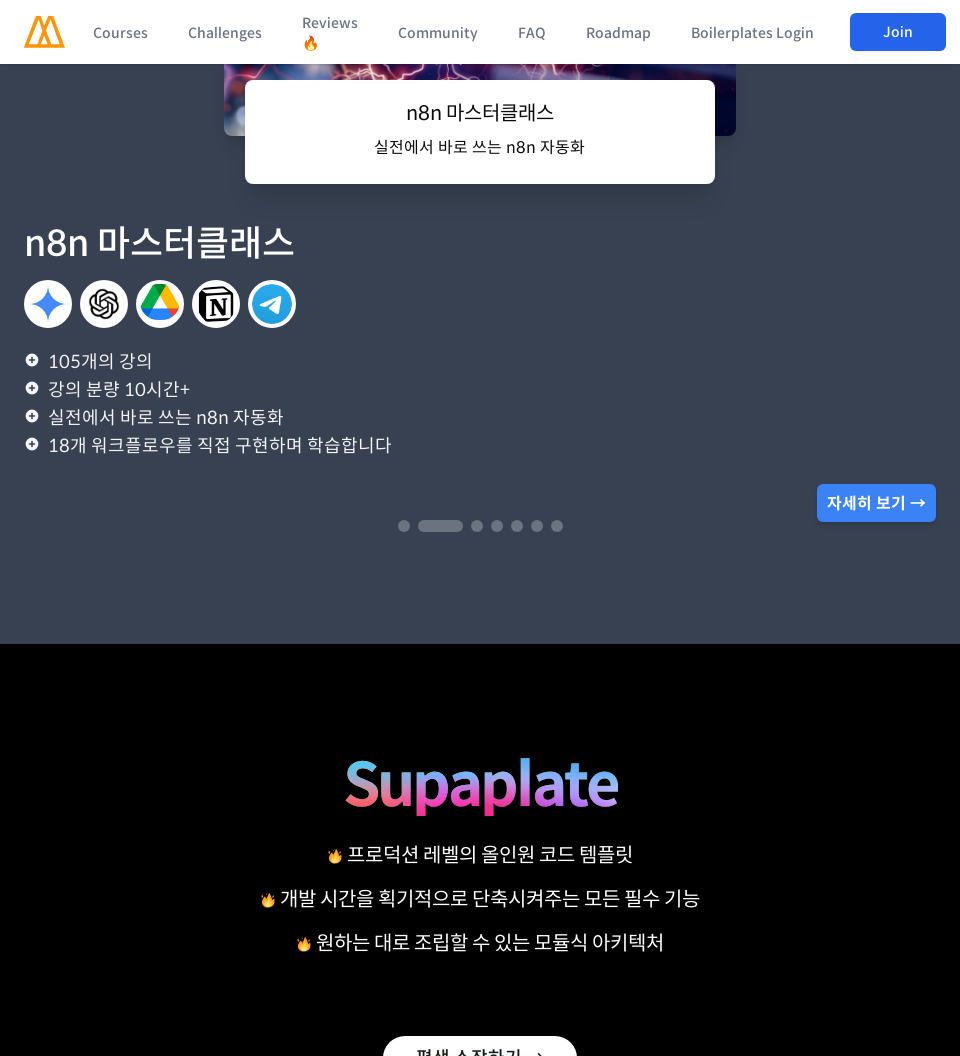

Scrolled to section 2/11 at 960px width (scroll position: 2112px)
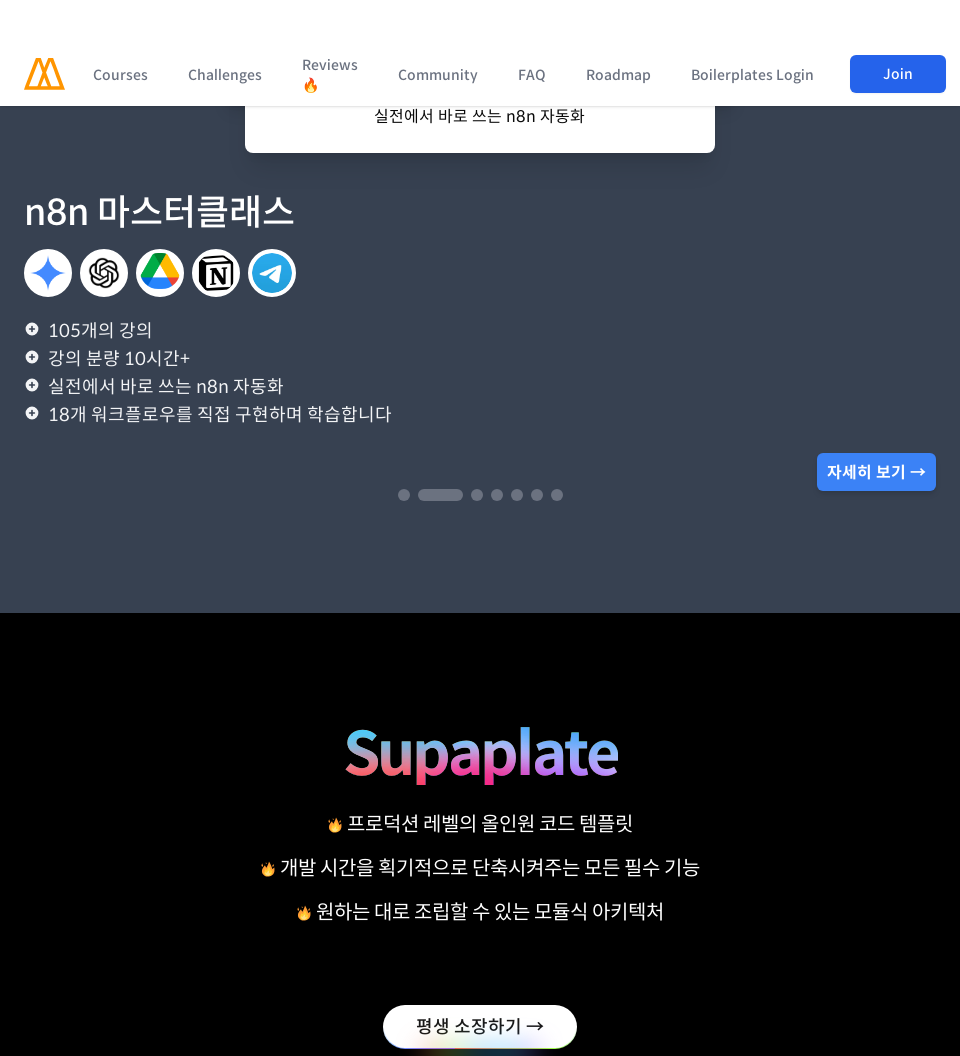

Waited 2 seconds for section 2/11 content to load at 960px width
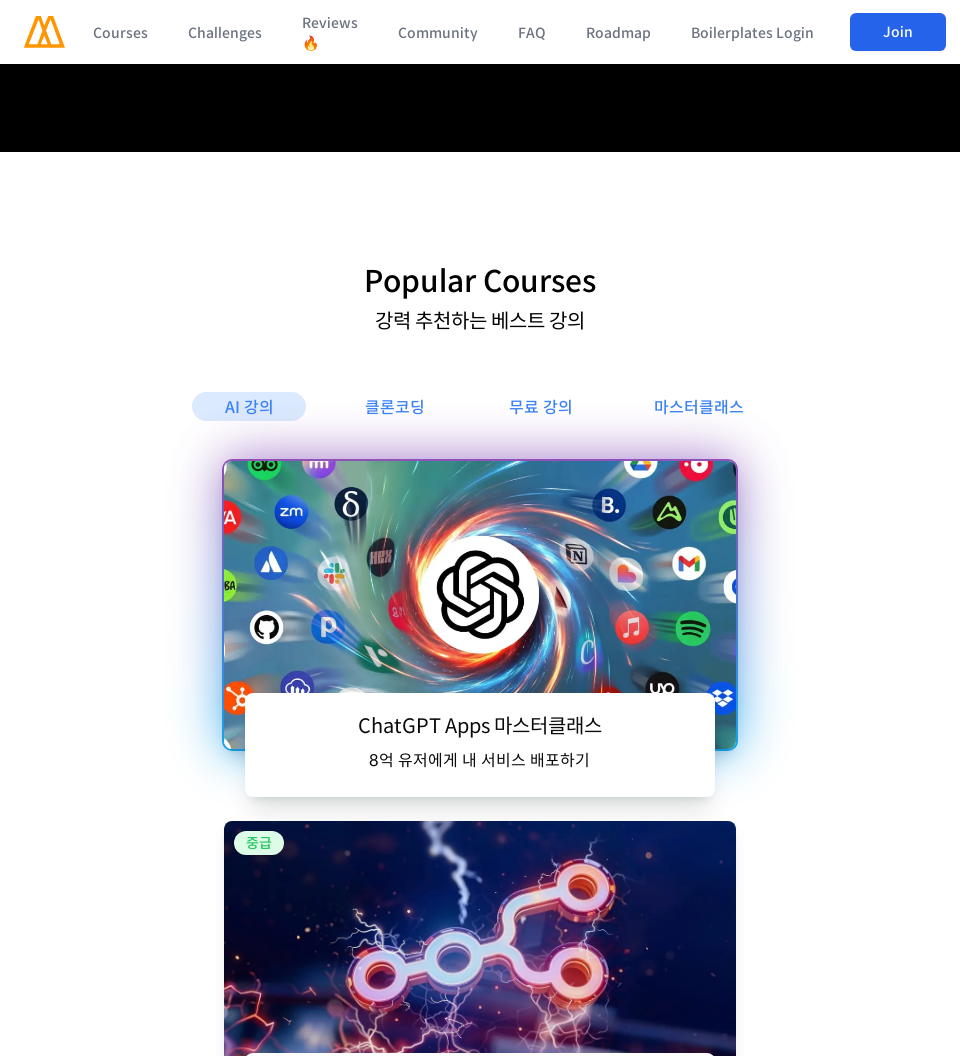

Scrolled to section 3/11 at 960px width (scroll position: 3168px)
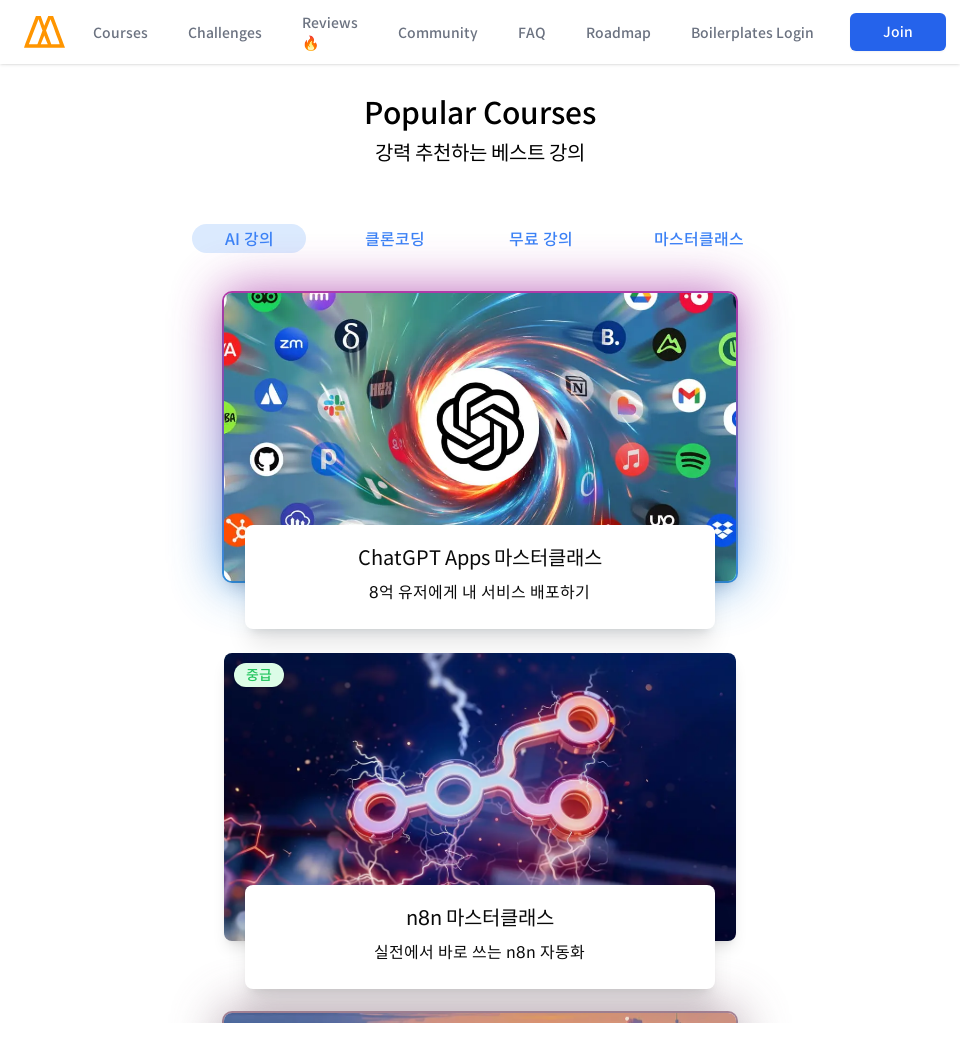

Waited 2 seconds for section 3/11 content to load at 960px width
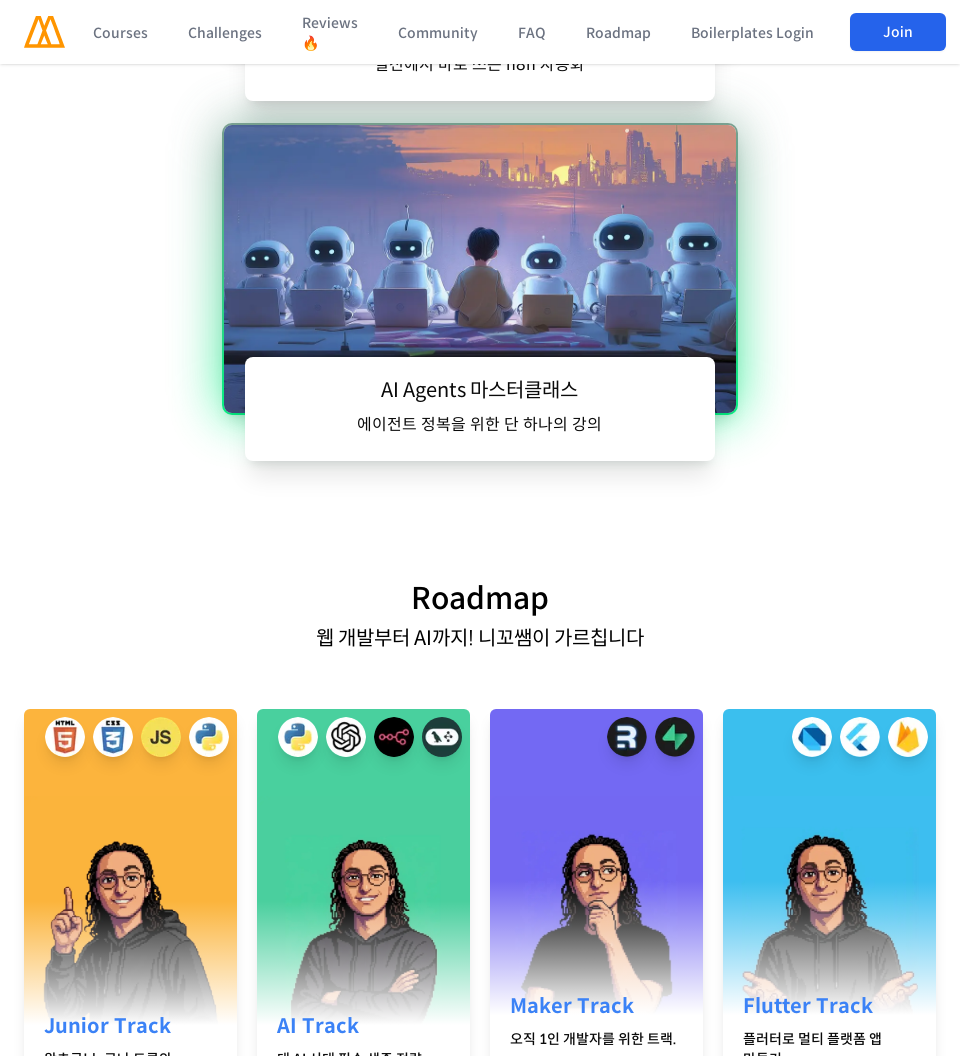

Scrolled to section 4/11 at 960px width (scroll position: 4224px)
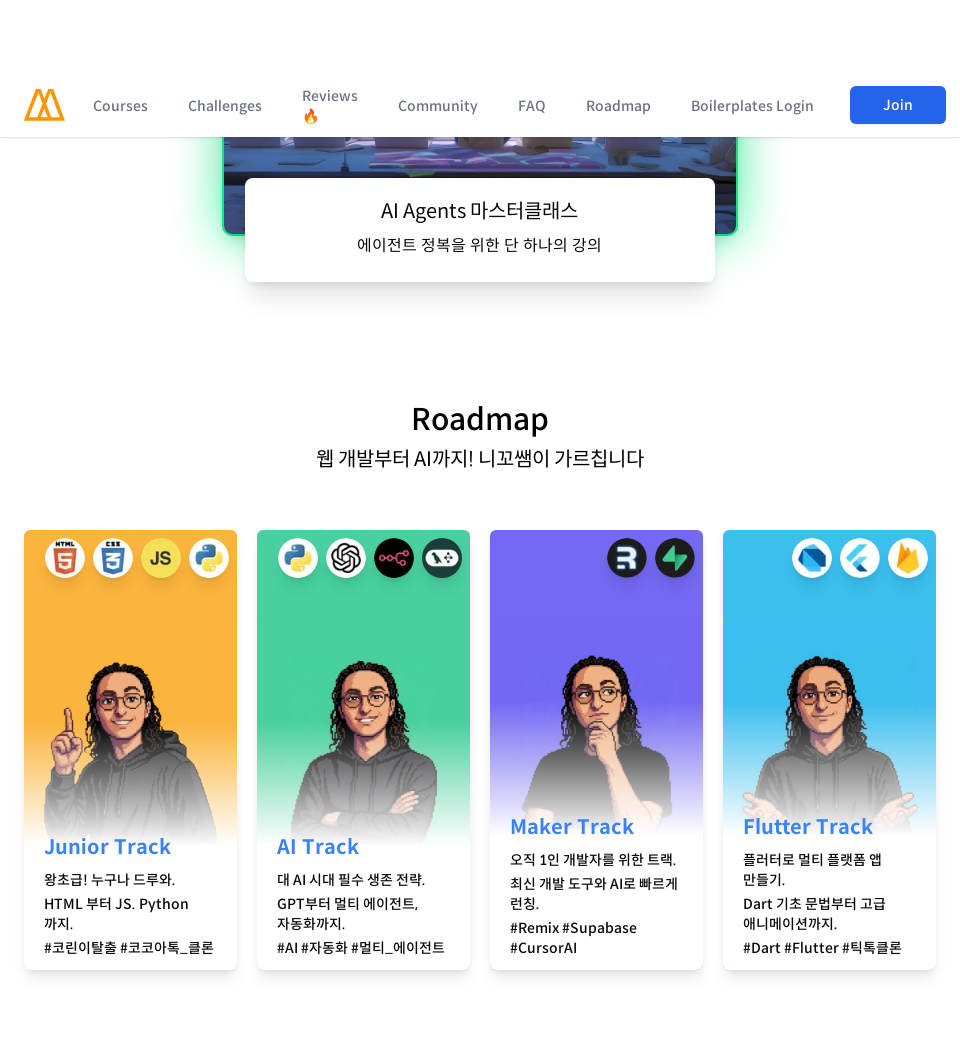

Waited 2 seconds for section 4/11 content to load at 960px width
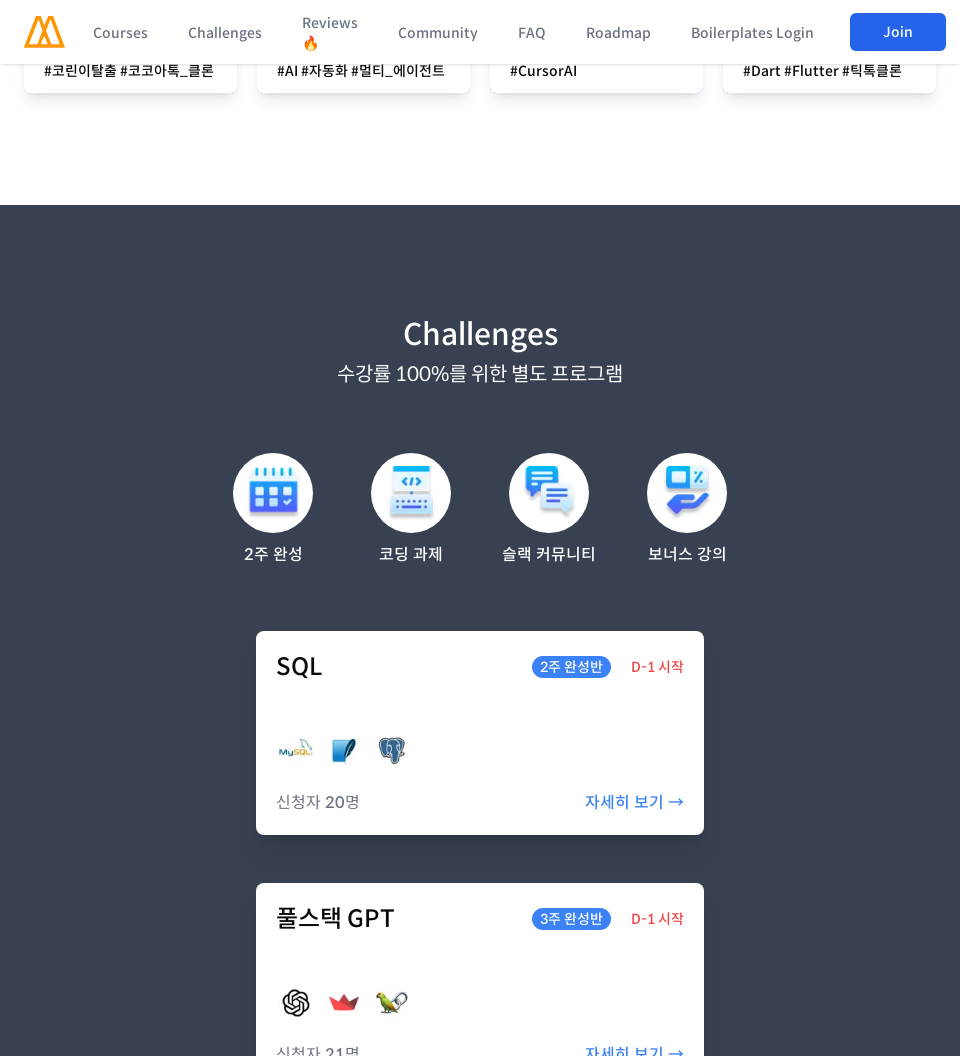

Scrolled to section 5/11 at 960px width (scroll position: 5280px)
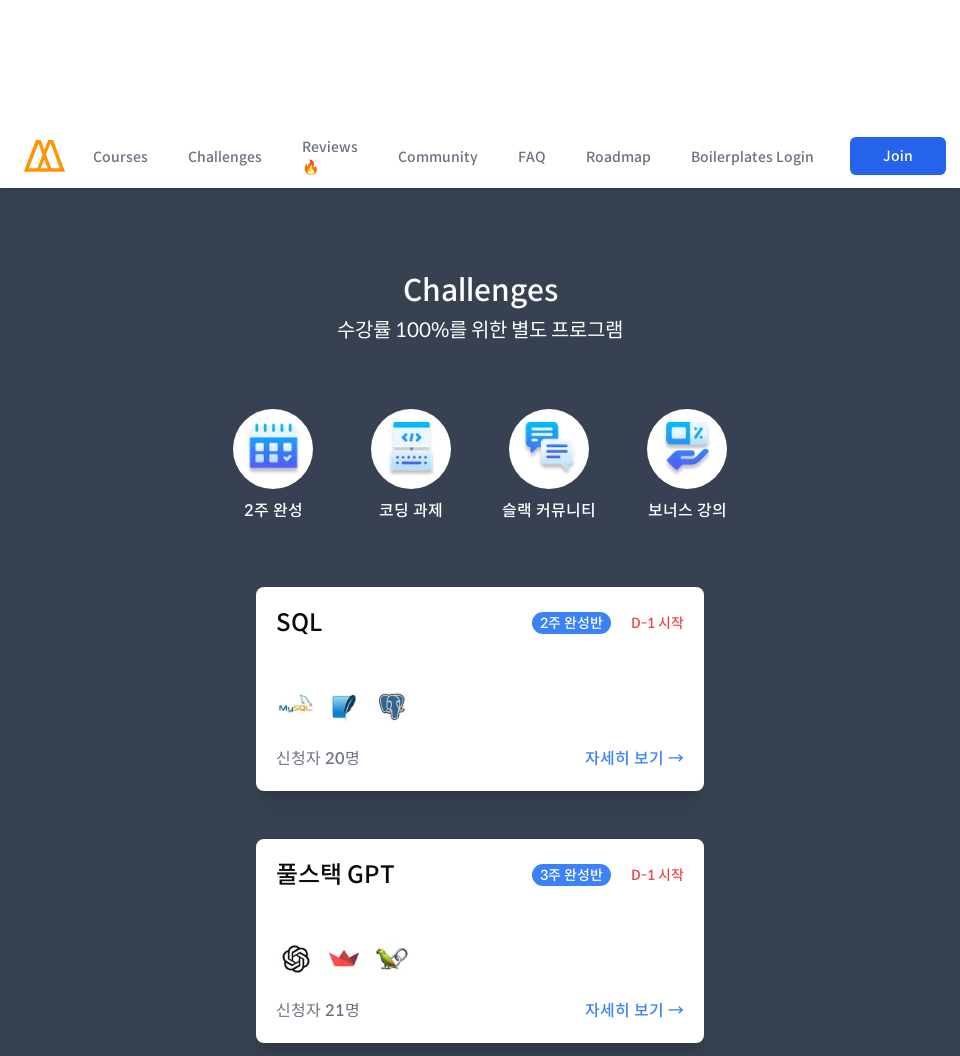

Waited 2 seconds for section 5/11 content to load at 960px width
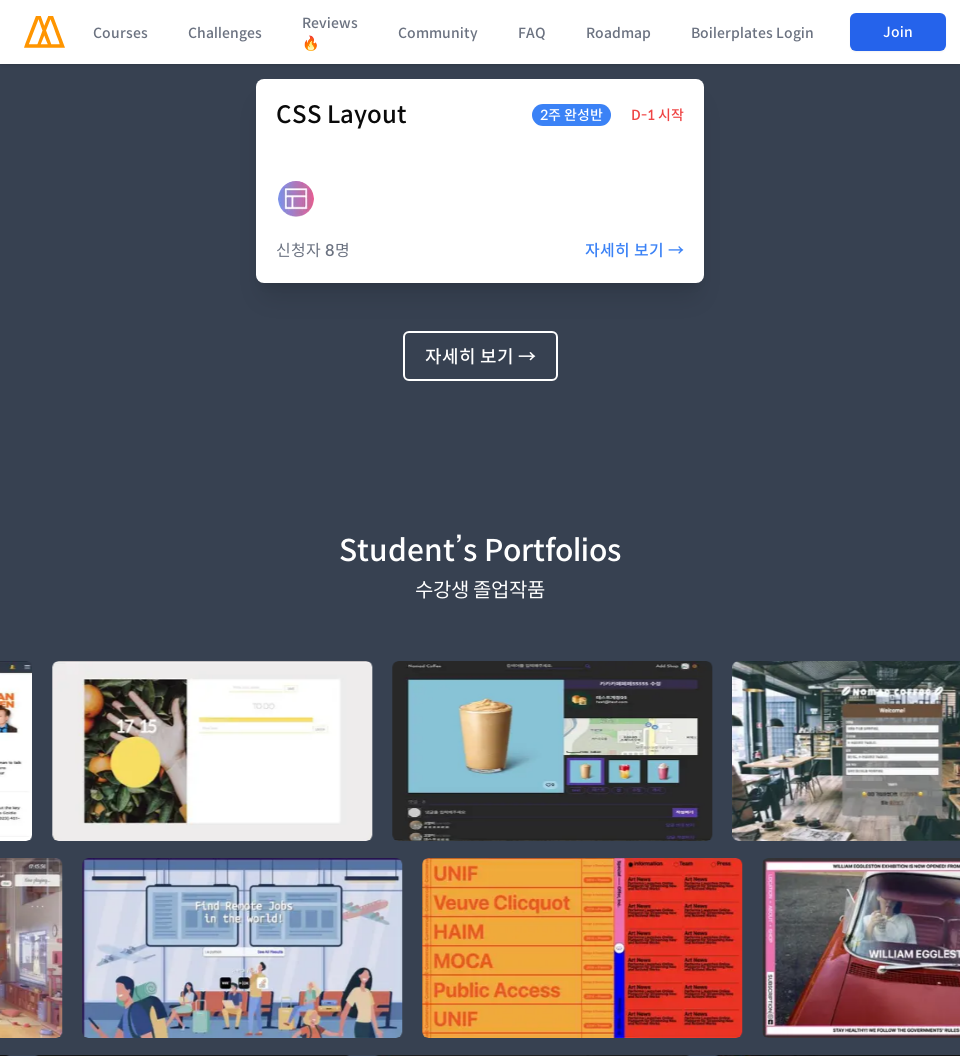

Scrolled to section 6/11 at 960px width (scroll position: 6336px)
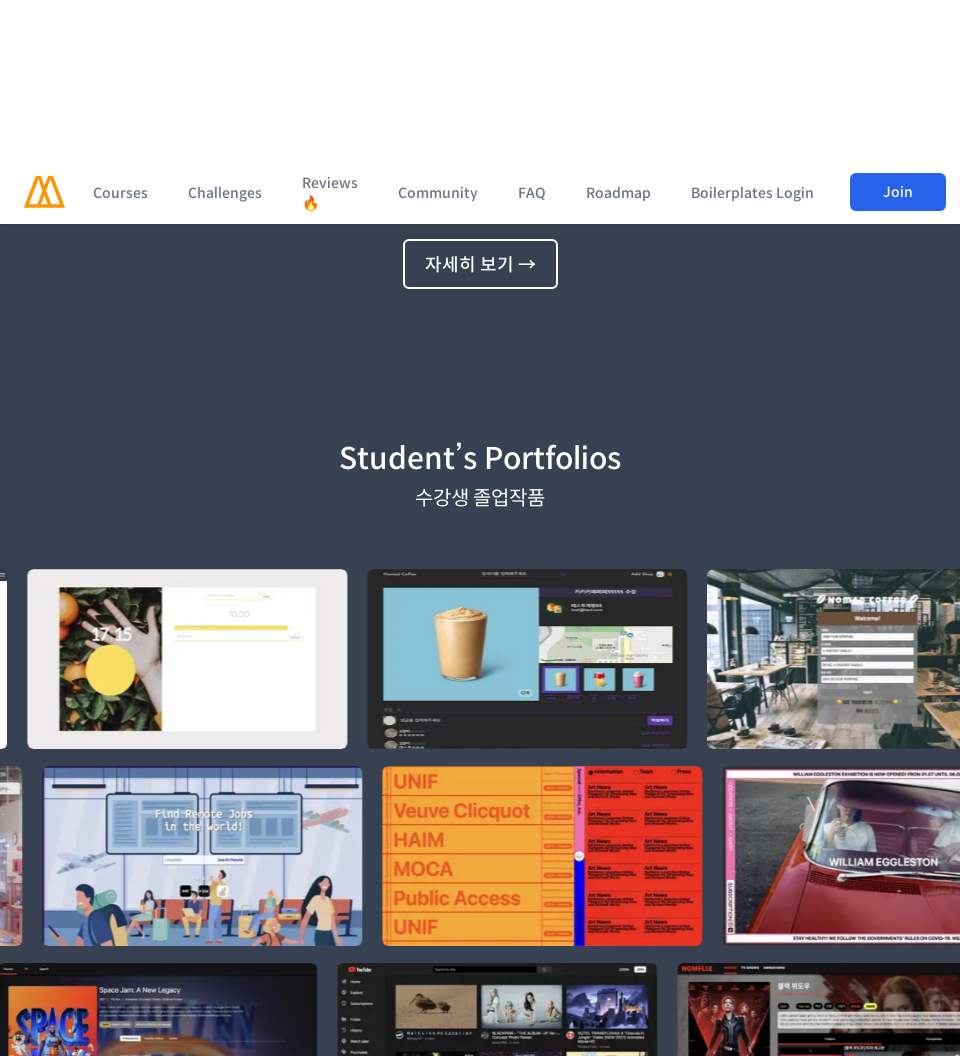

Waited 2 seconds for section 6/11 content to load at 960px width
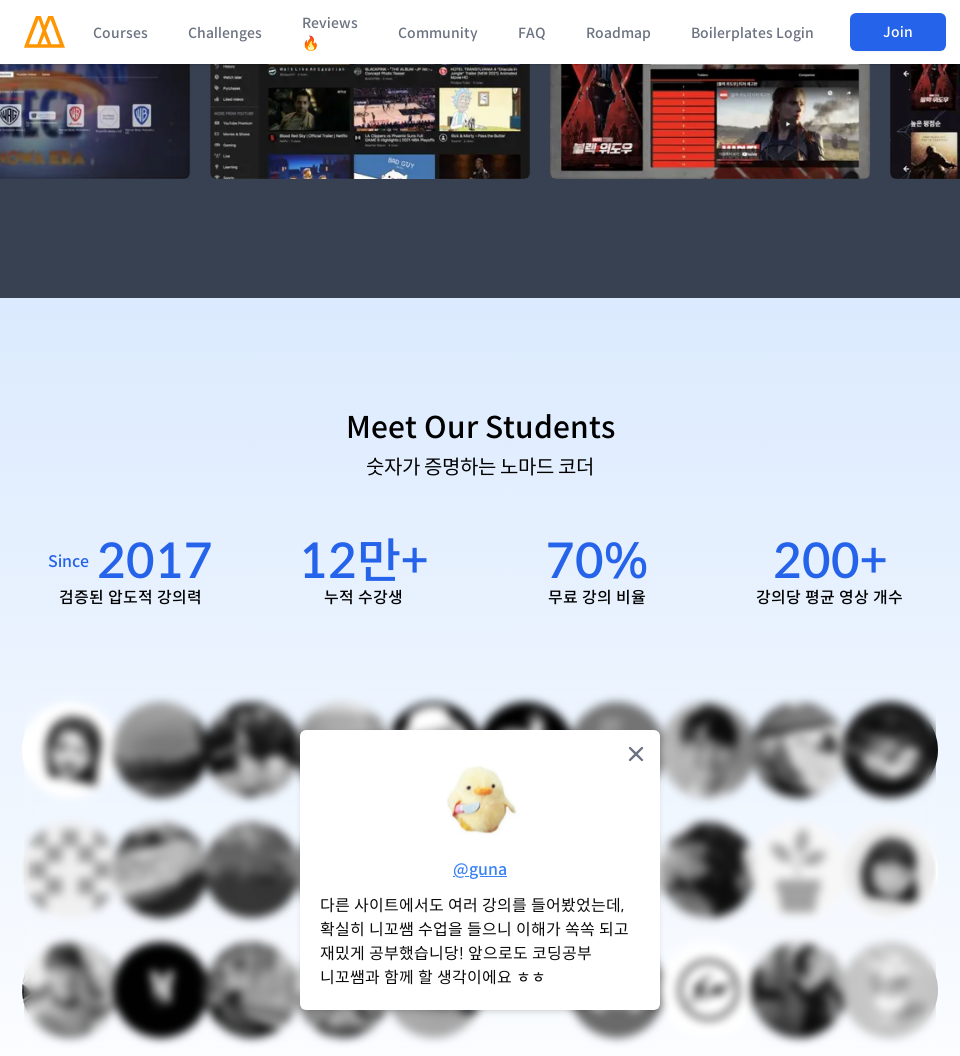

Scrolled to section 7/11 at 960px width (scroll position: 7392px)
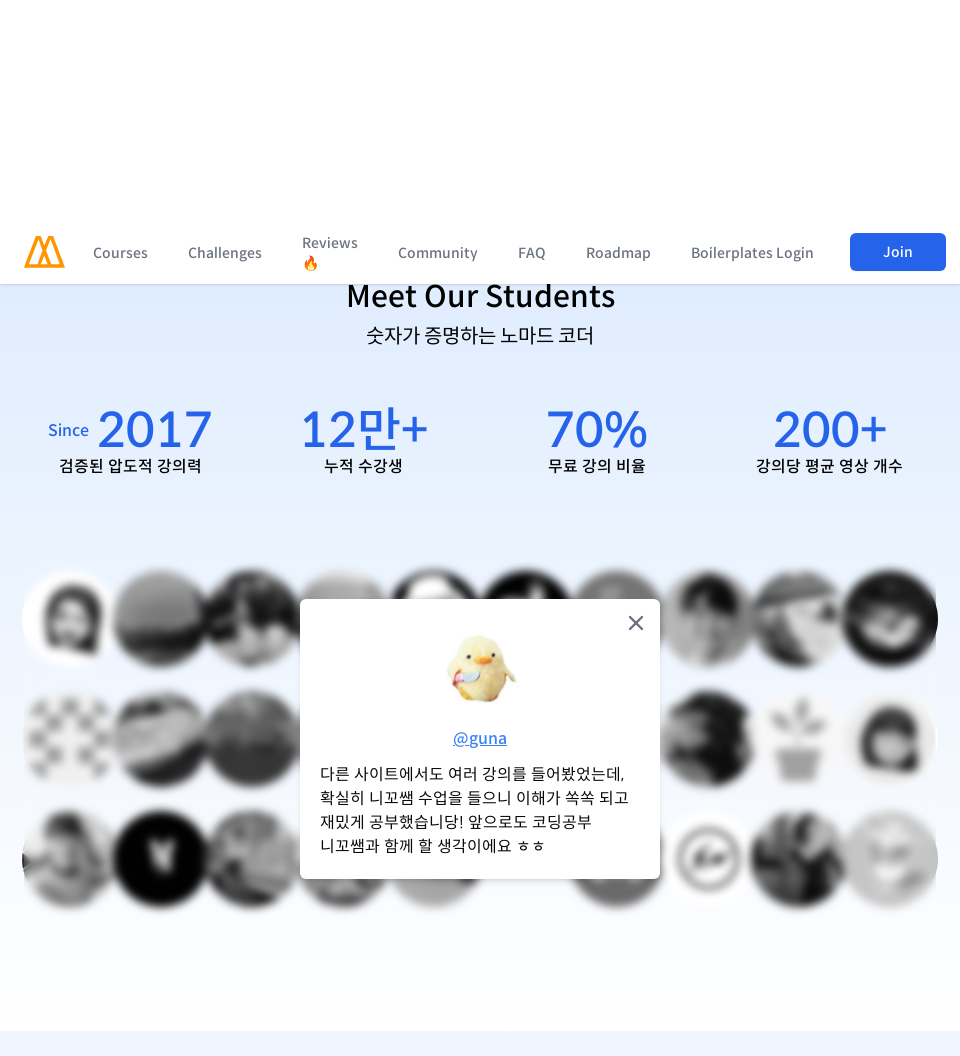

Waited 2 seconds for section 7/11 content to load at 960px width
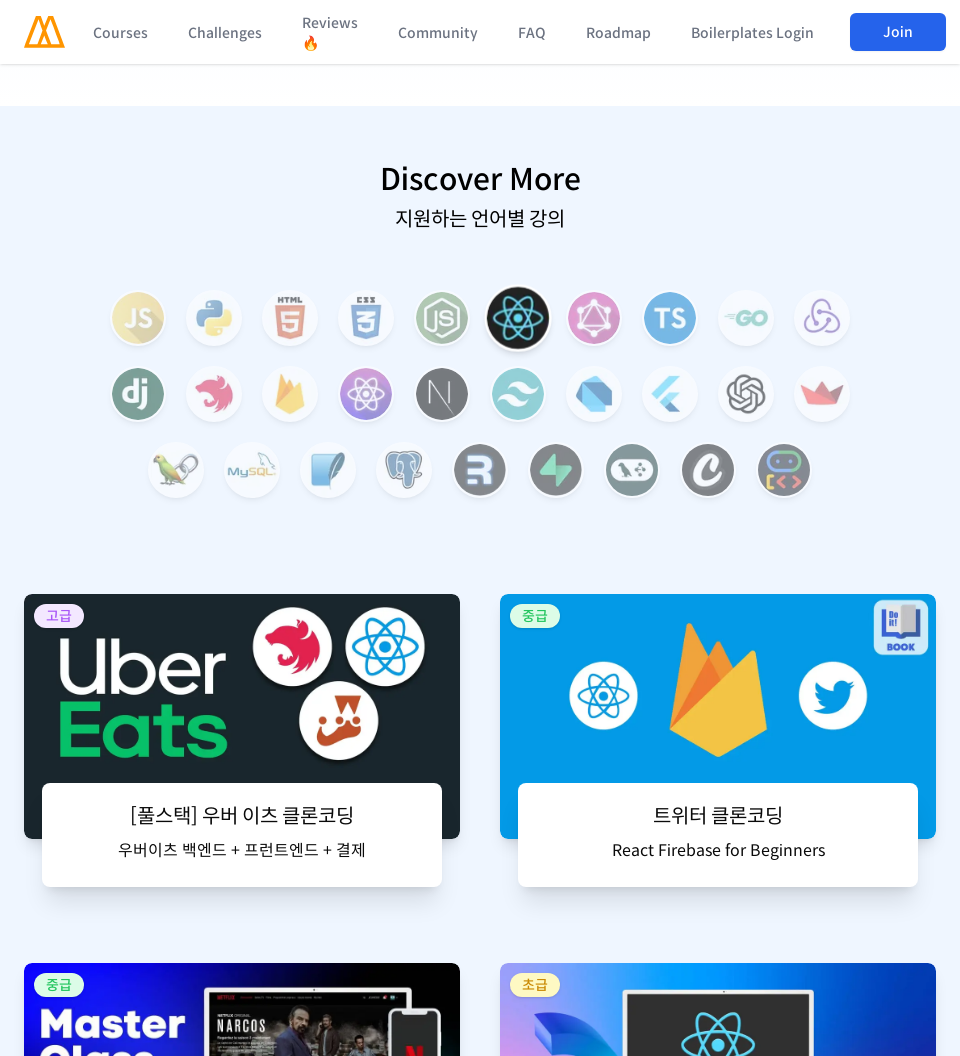

Scrolled to section 8/11 at 960px width (scroll position: 8448px)
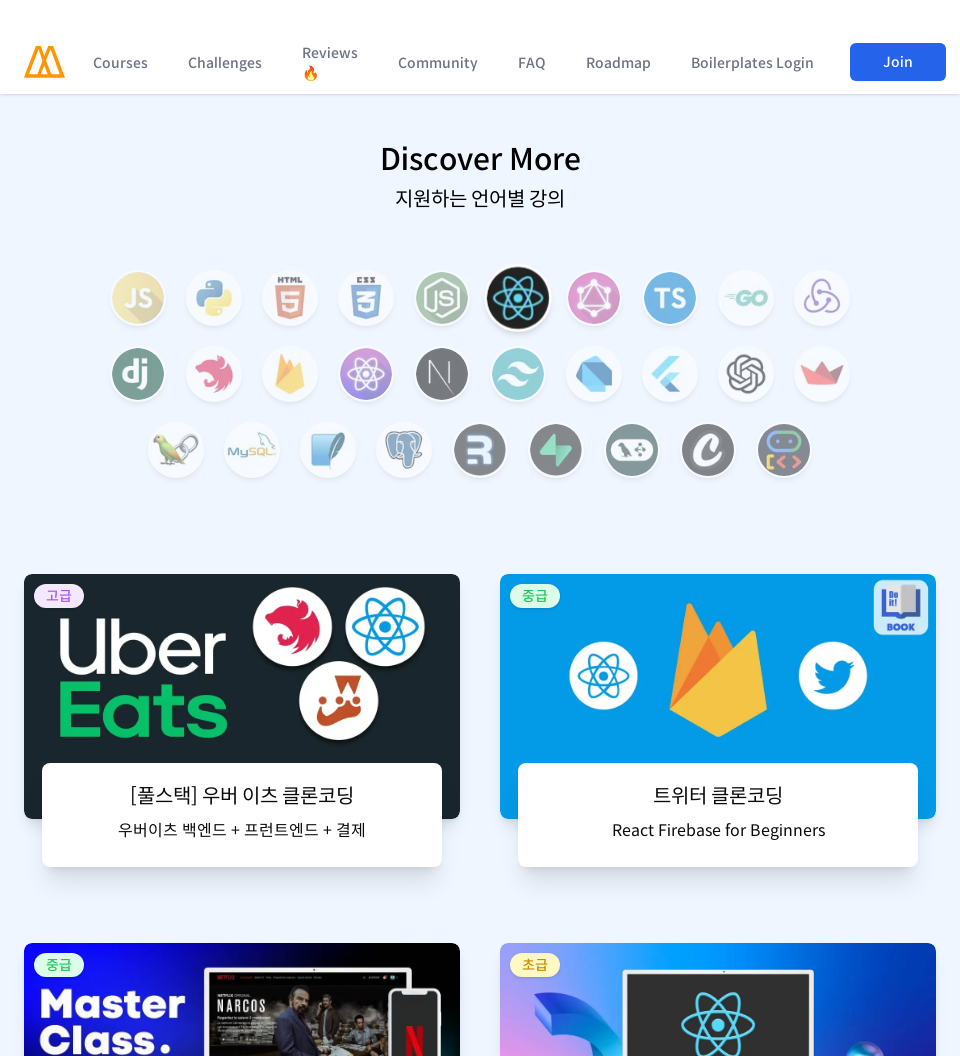

Waited 2 seconds for section 8/11 content to load at 960px width
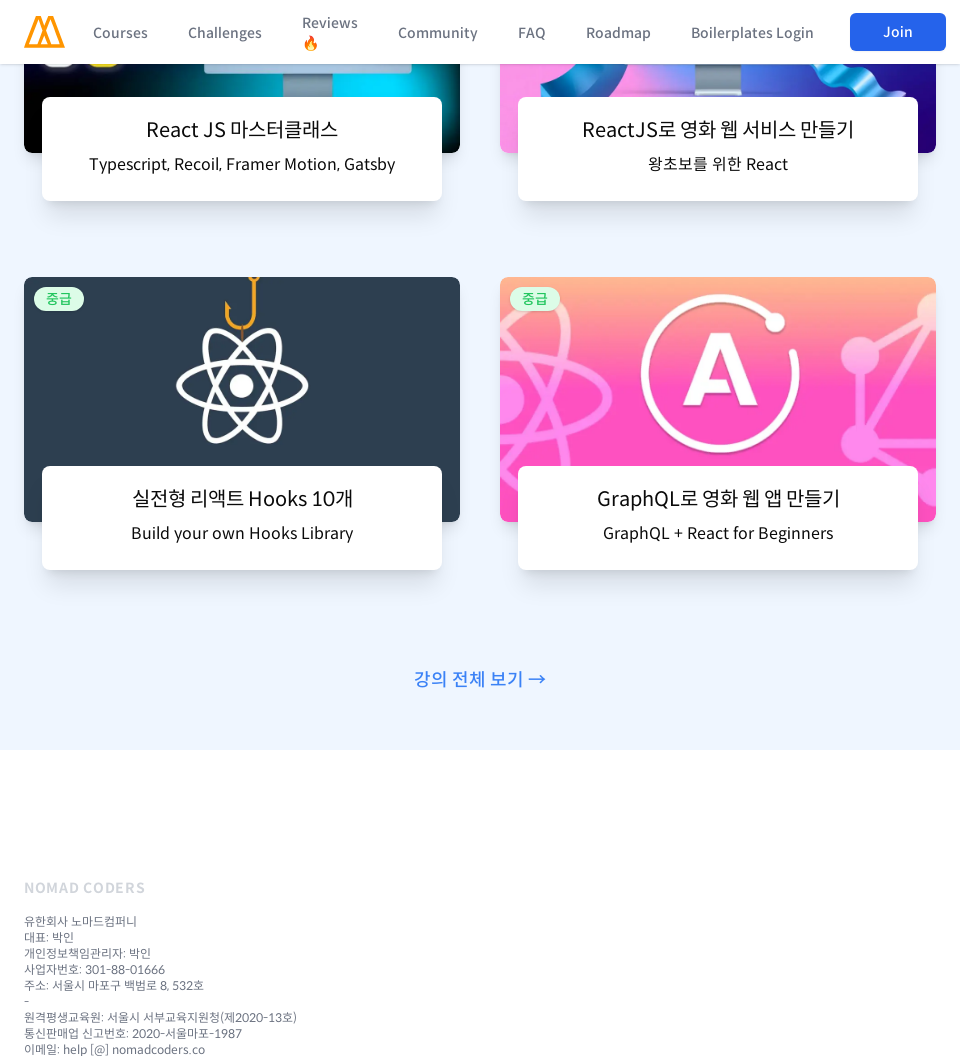

Scrolled to section 9/11 at 960px width (scroll position: 9504px)
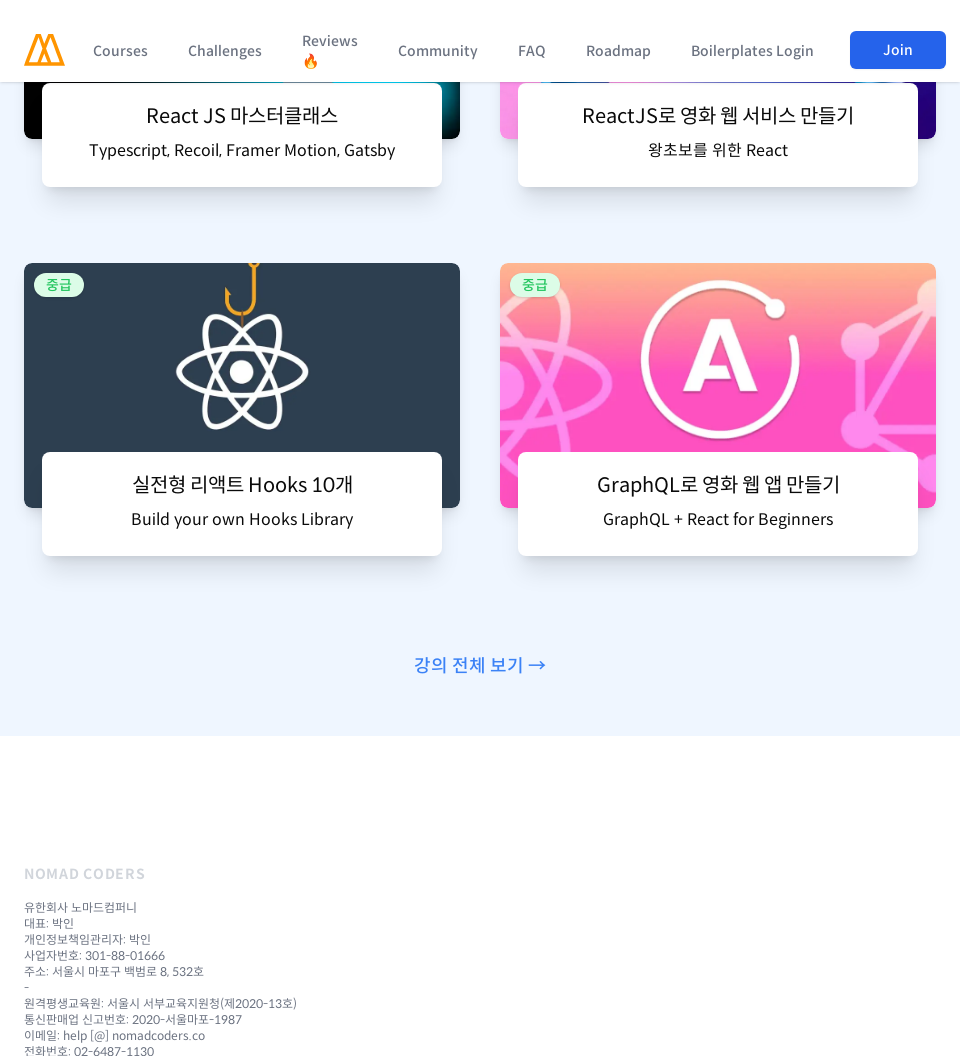

Waited 2 seconds for section 9/11 content to load at 960px width
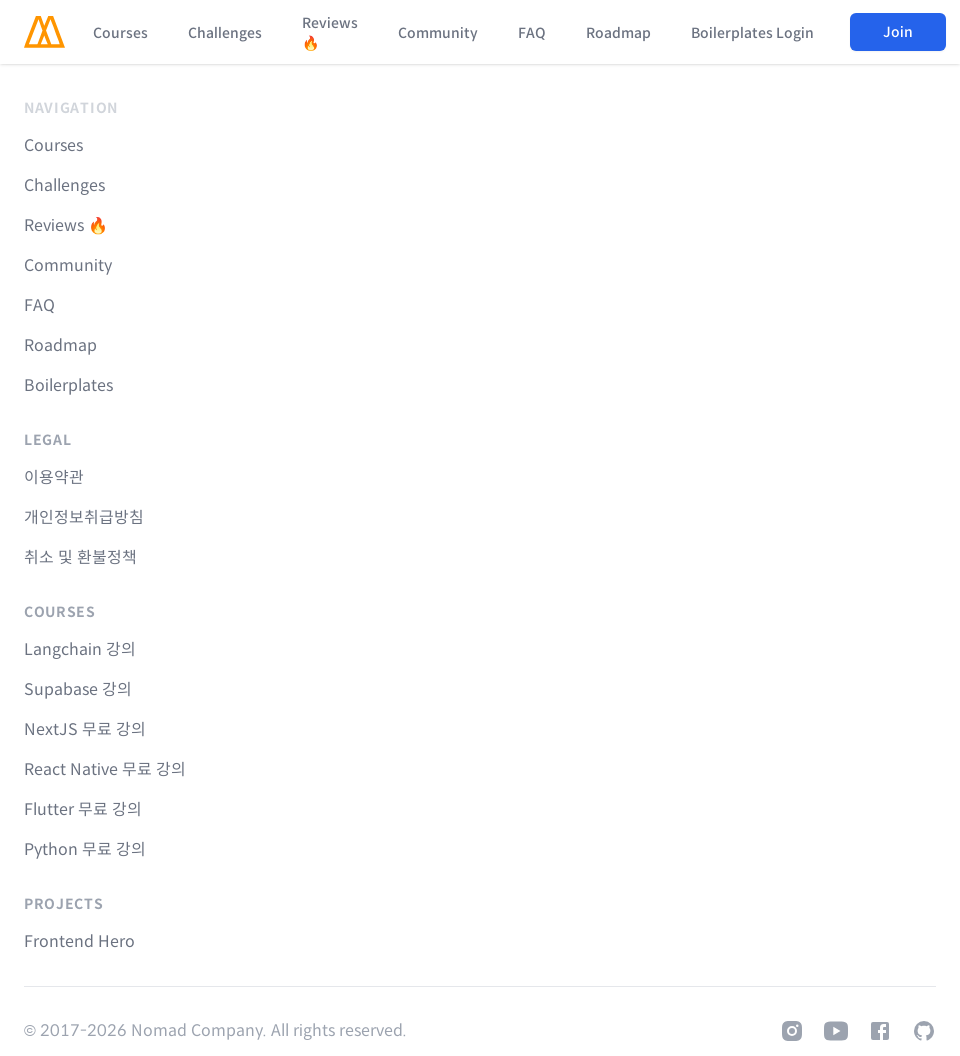

Scrolled to section 10/11 at 960px width (scroll position: 10560px)
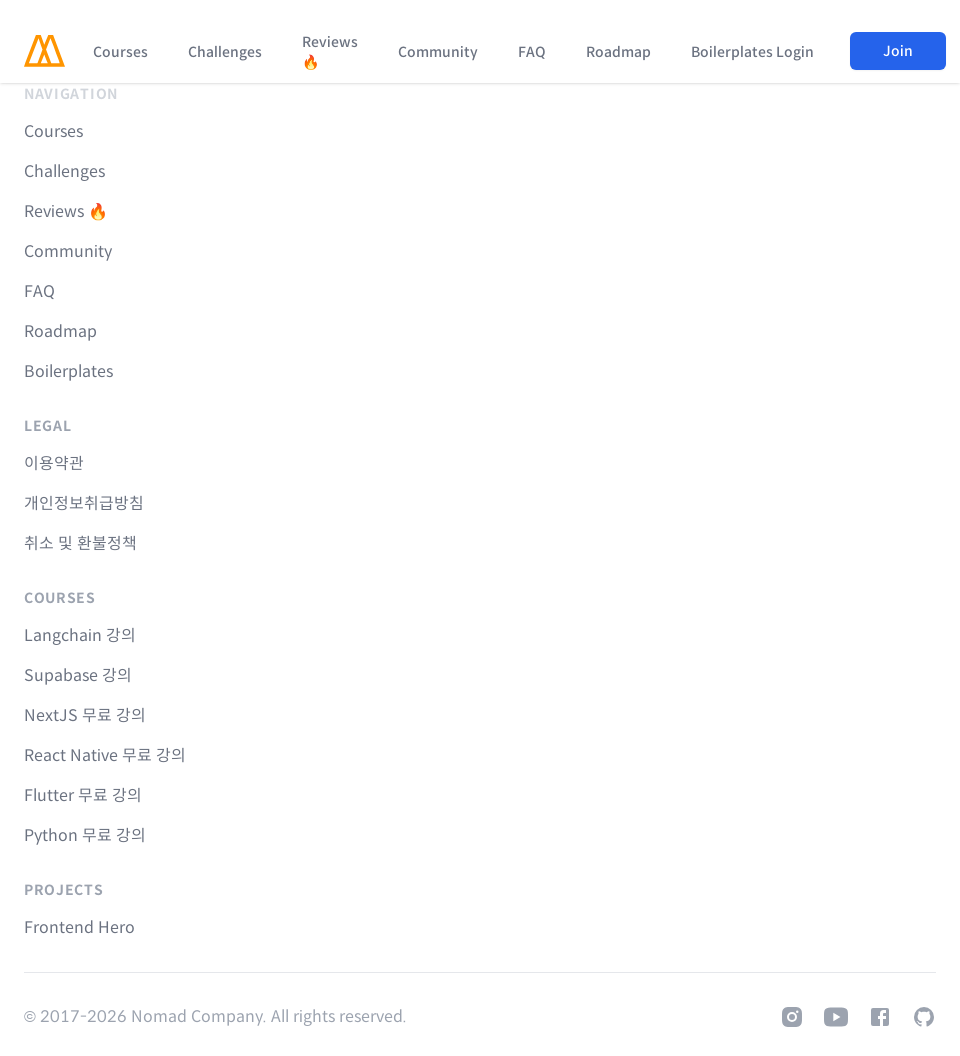

Waited 2 seconds for section 10/11 content to load at 960px width
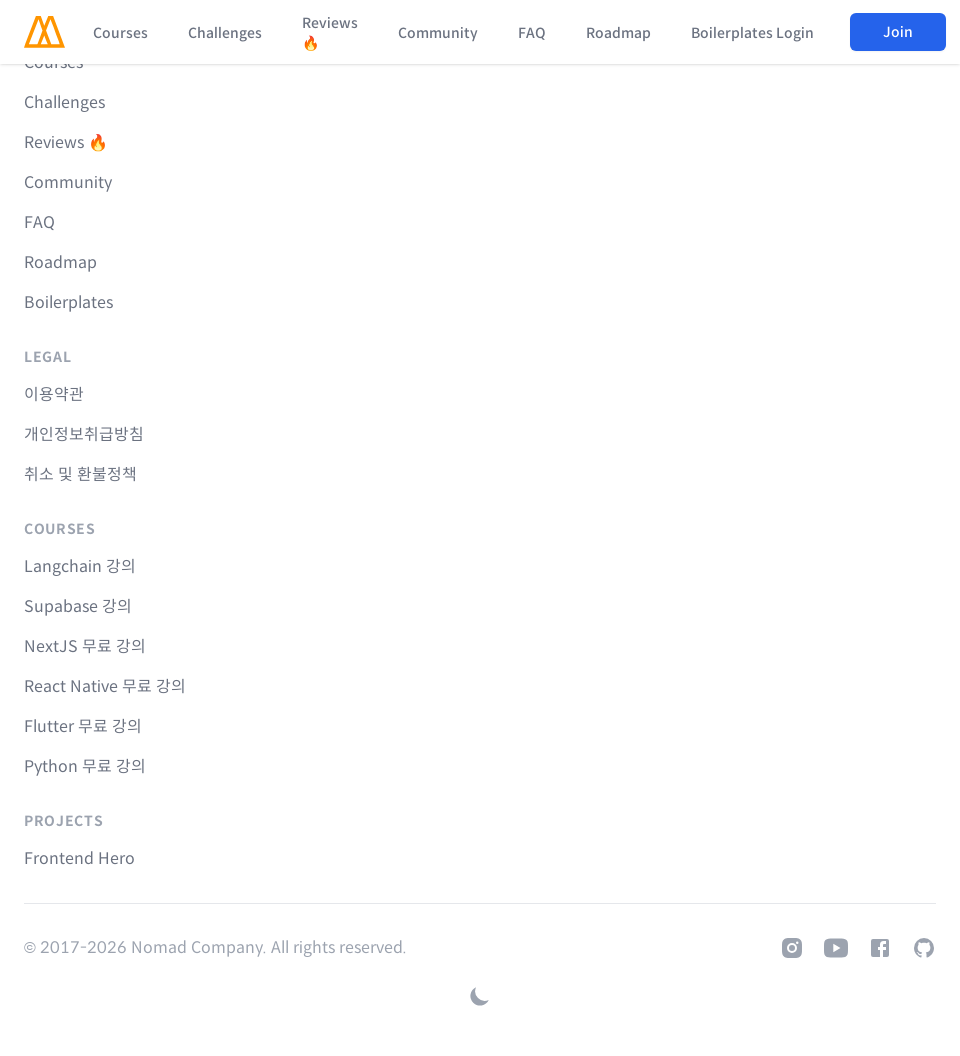

Scrolled to section 11/11 at 960px width (scroll position: 11616px)
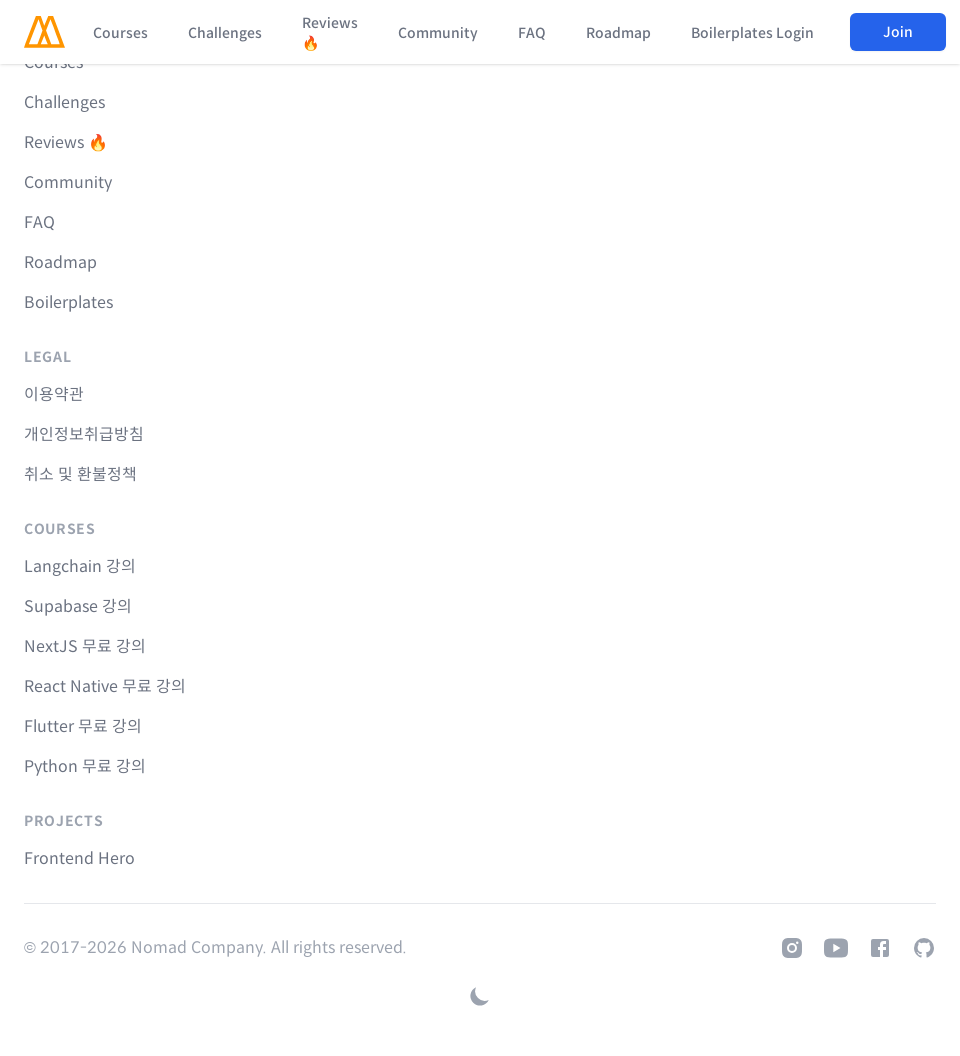

Waited 2 seconds for section 11/11 content to load at 960px width
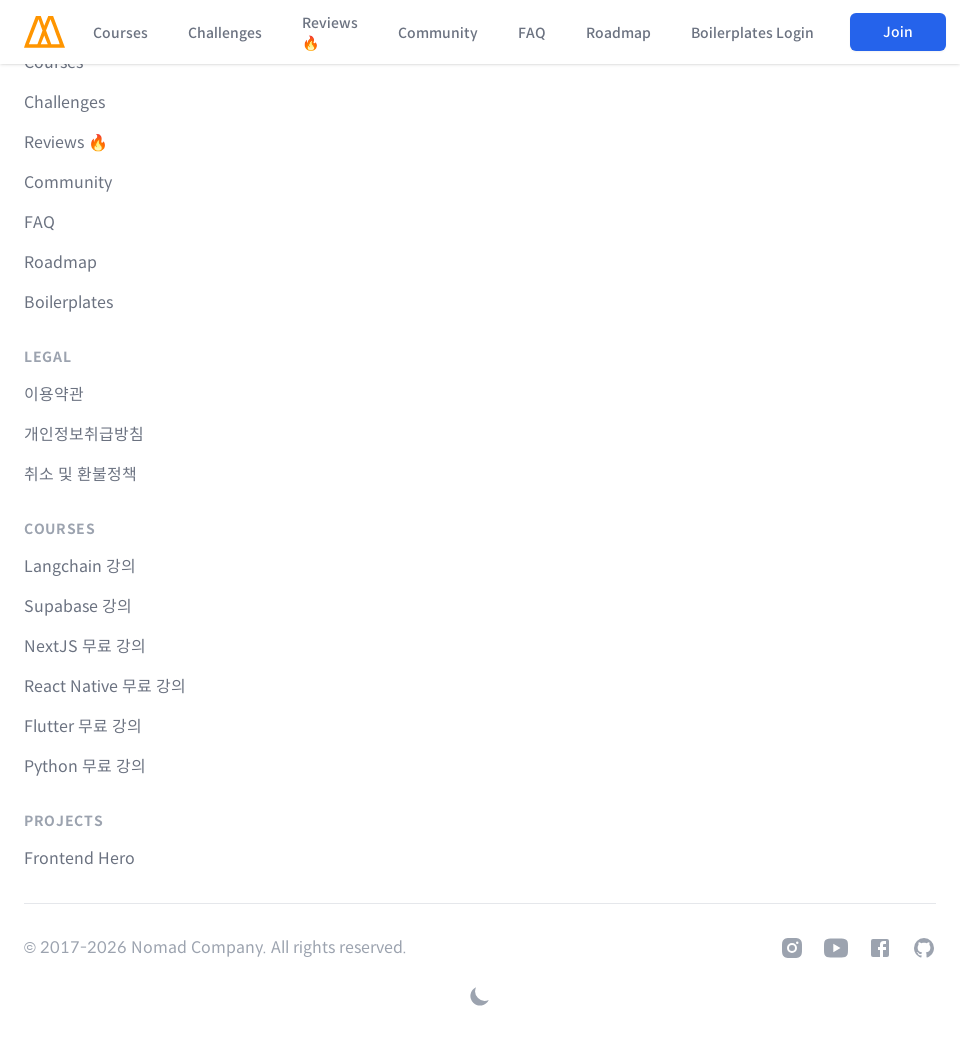

Set viewport size to 1366x1056
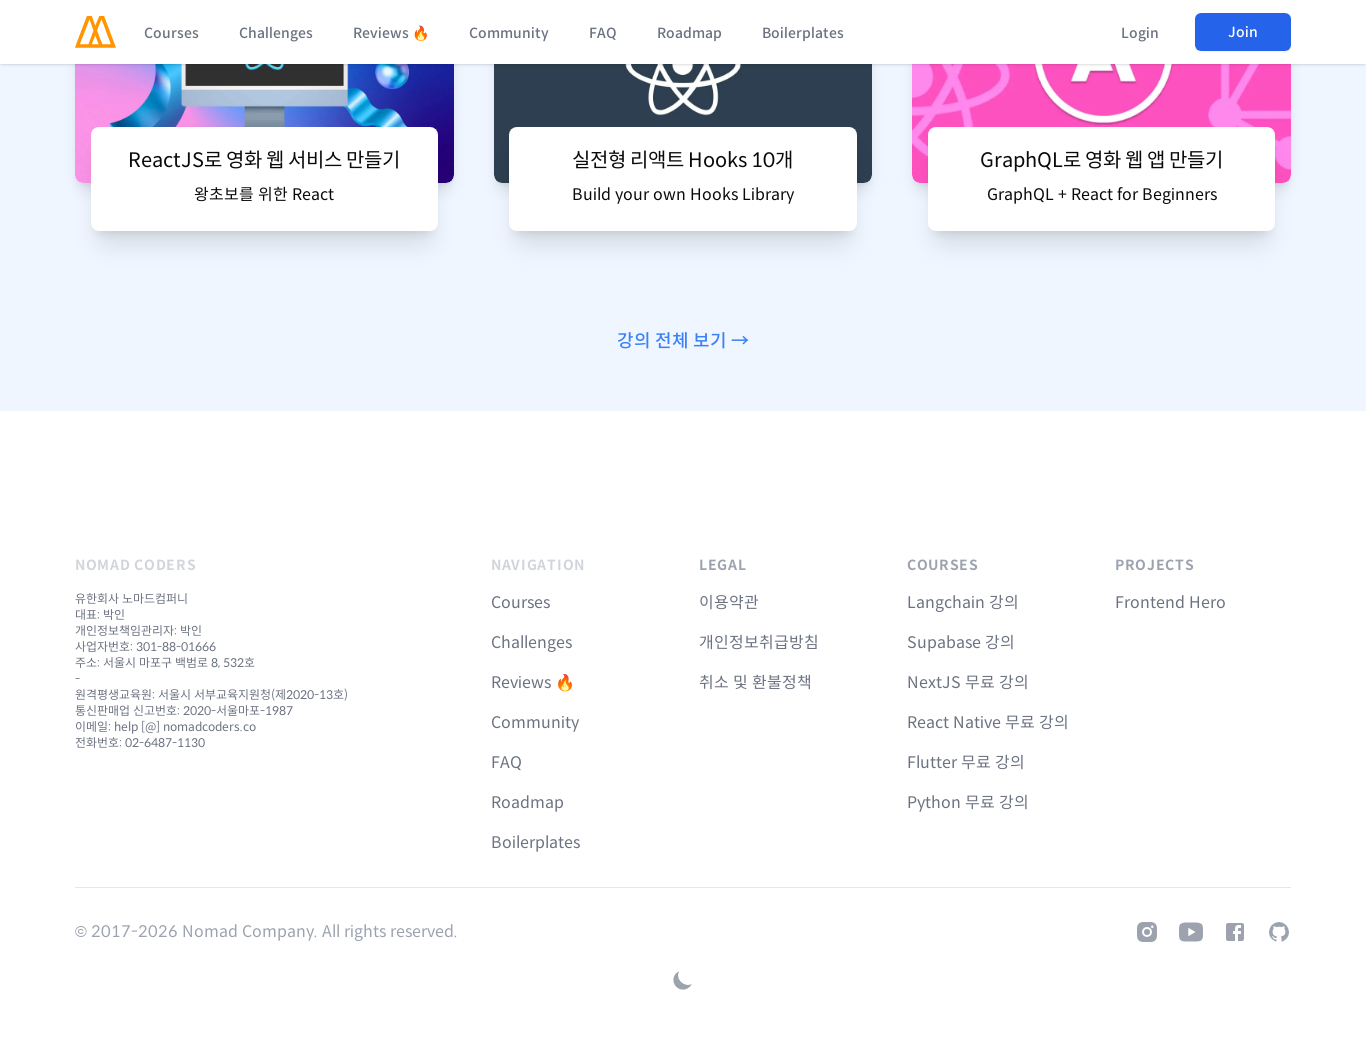

Waited 3 seconds for page to stabilize at 1366px width
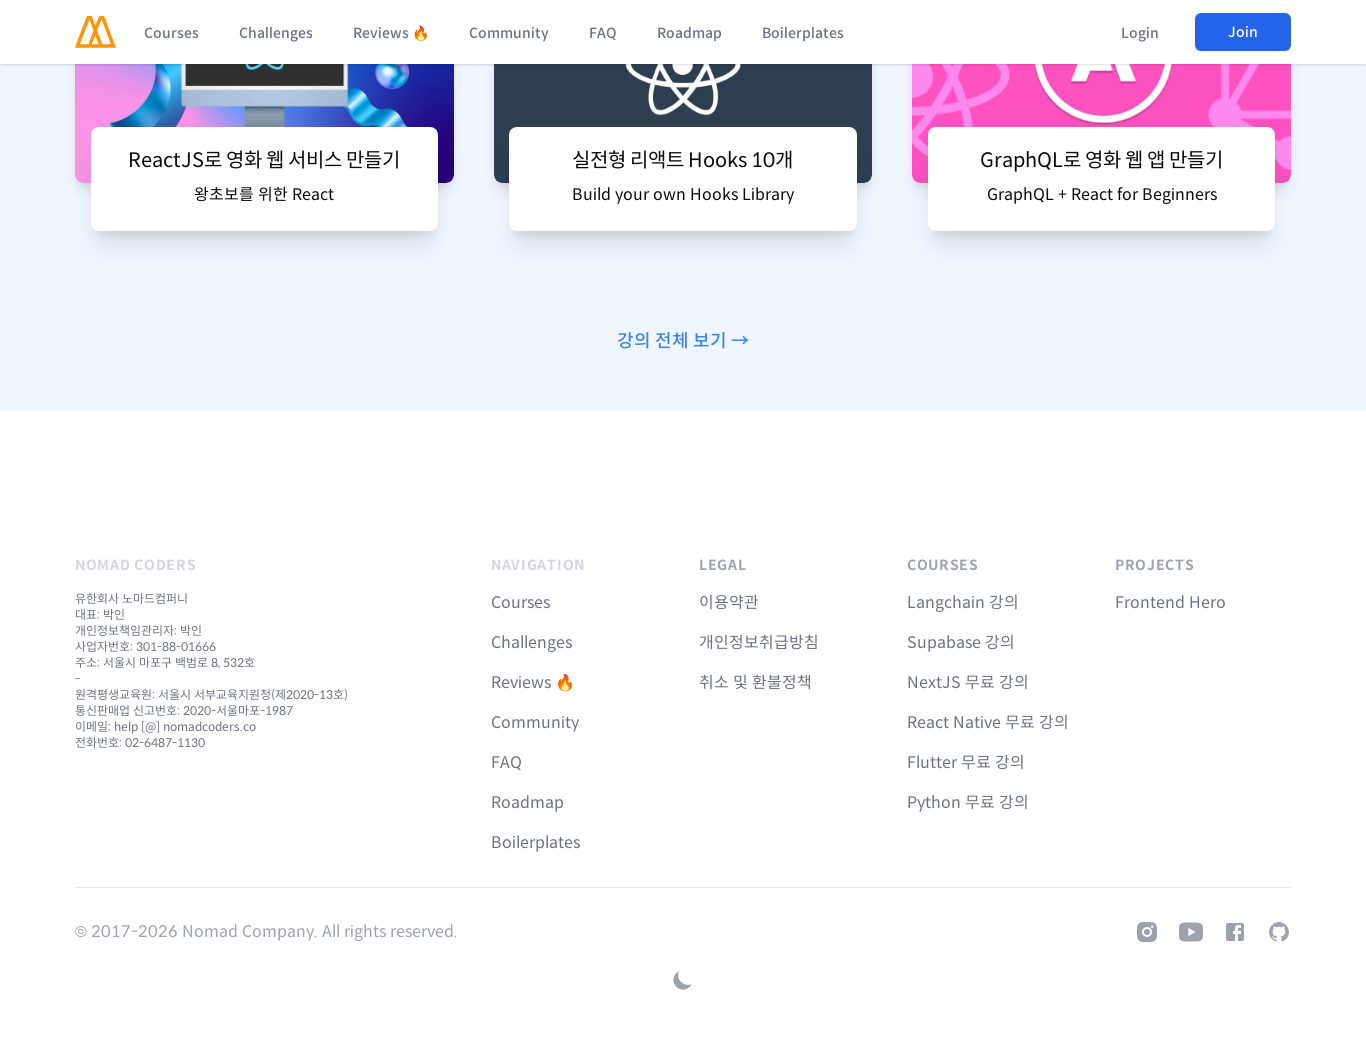

Retrieved total scroll height: 7957px at 1366px width
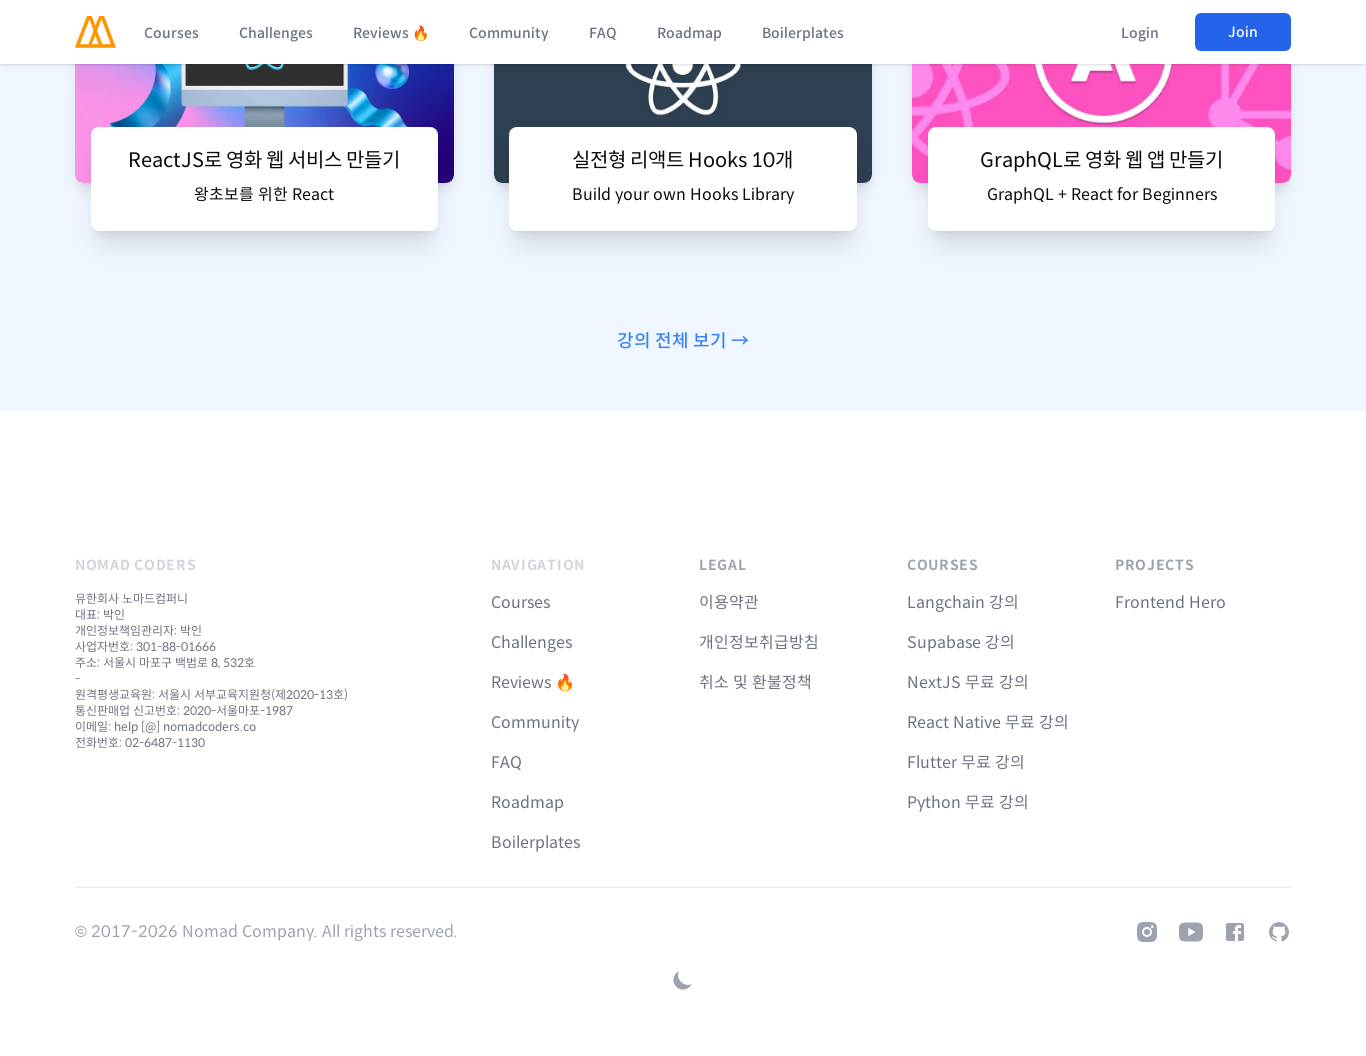

Scrolled to section 1/8 at 1366px width (scroll position: 1056px)
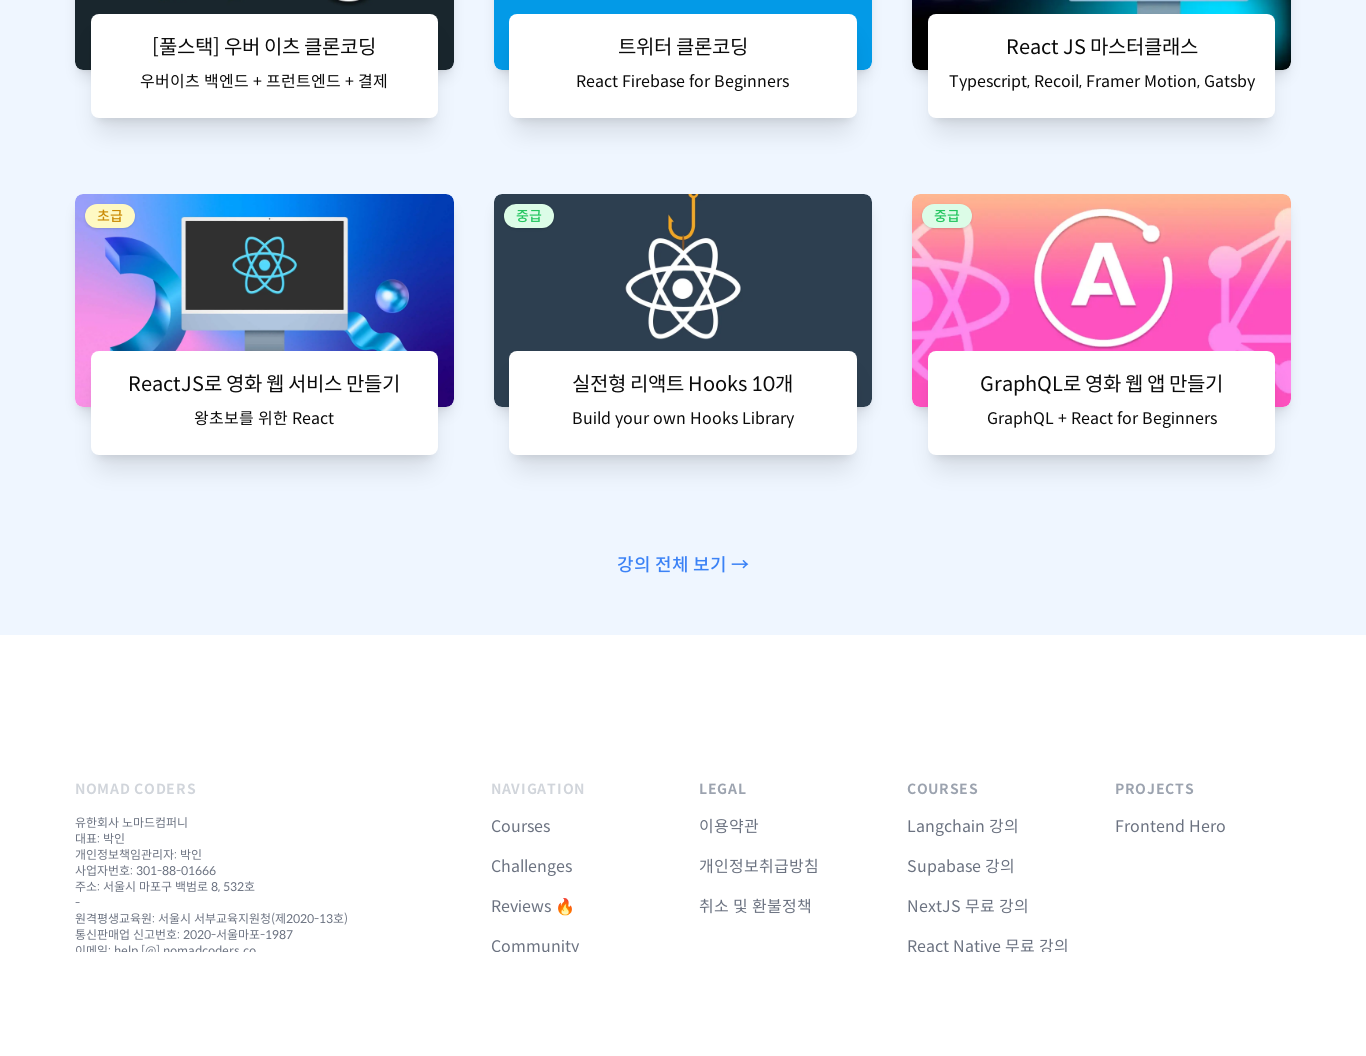

Waited 2 seconds for section 1/8 content to load at 1366px width
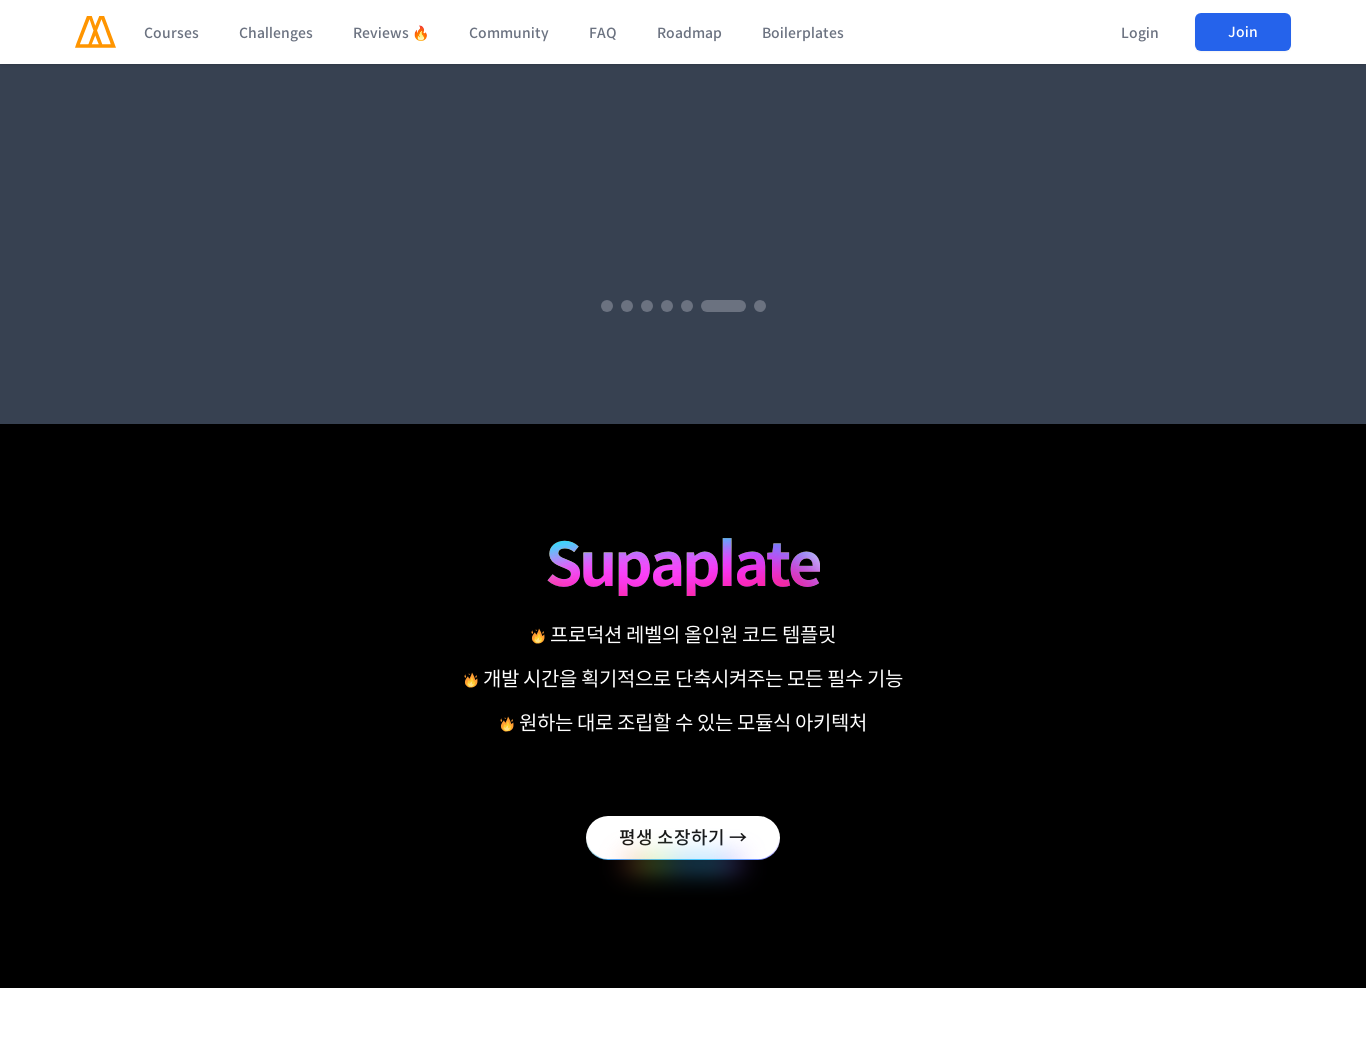

Scrolled to section 2/8 at 1366px width (scroll position: 2112px)
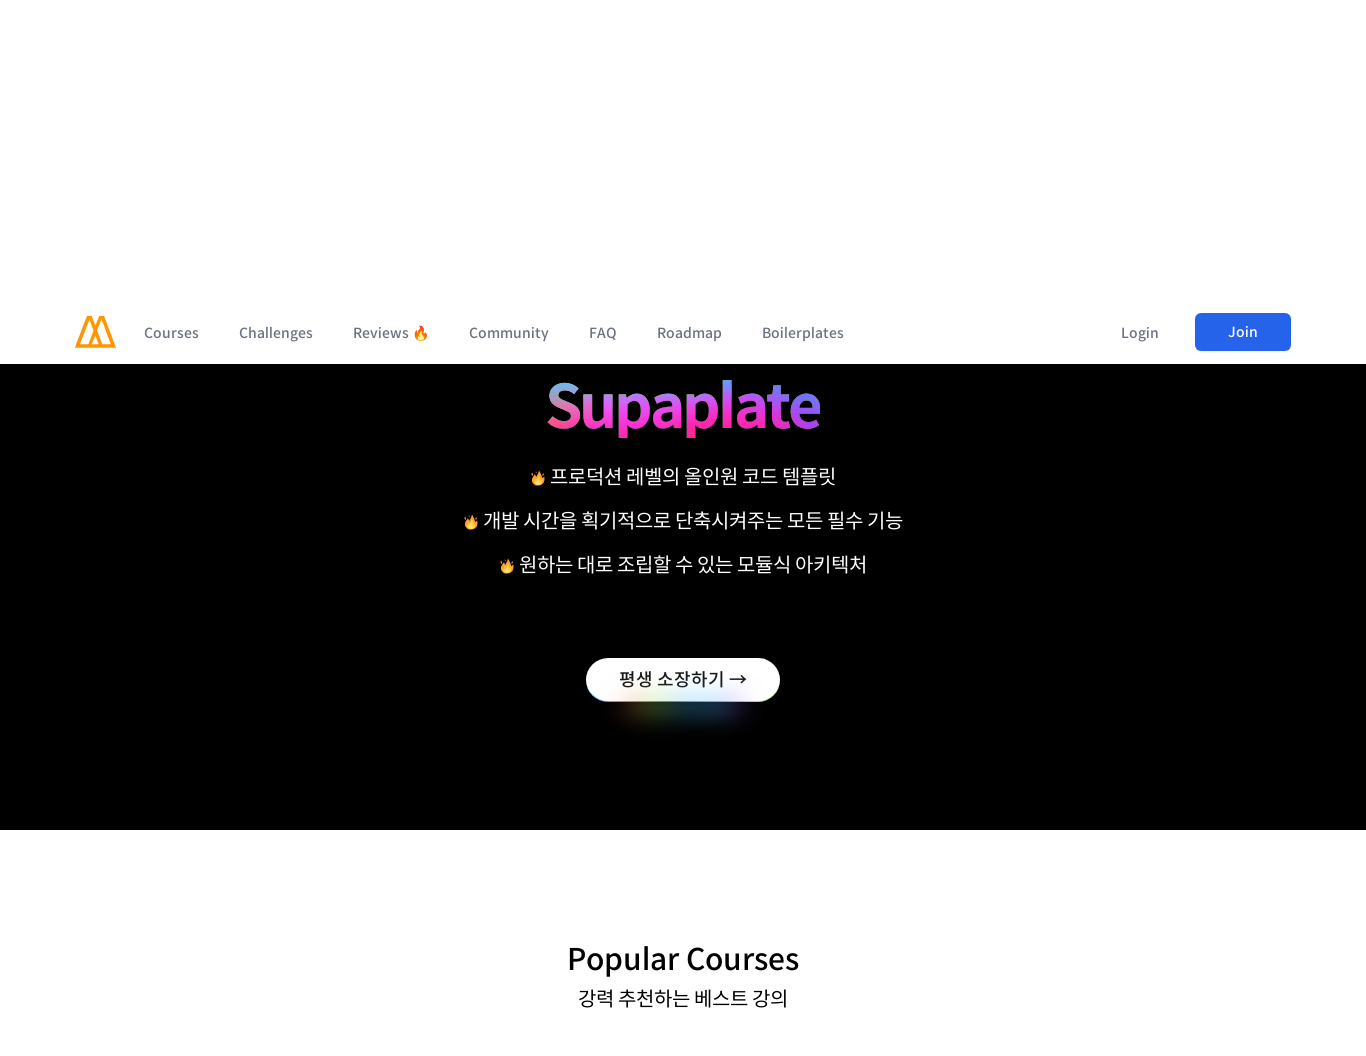

Waited 2 seconds for section 2/8 content to load at 1366px width
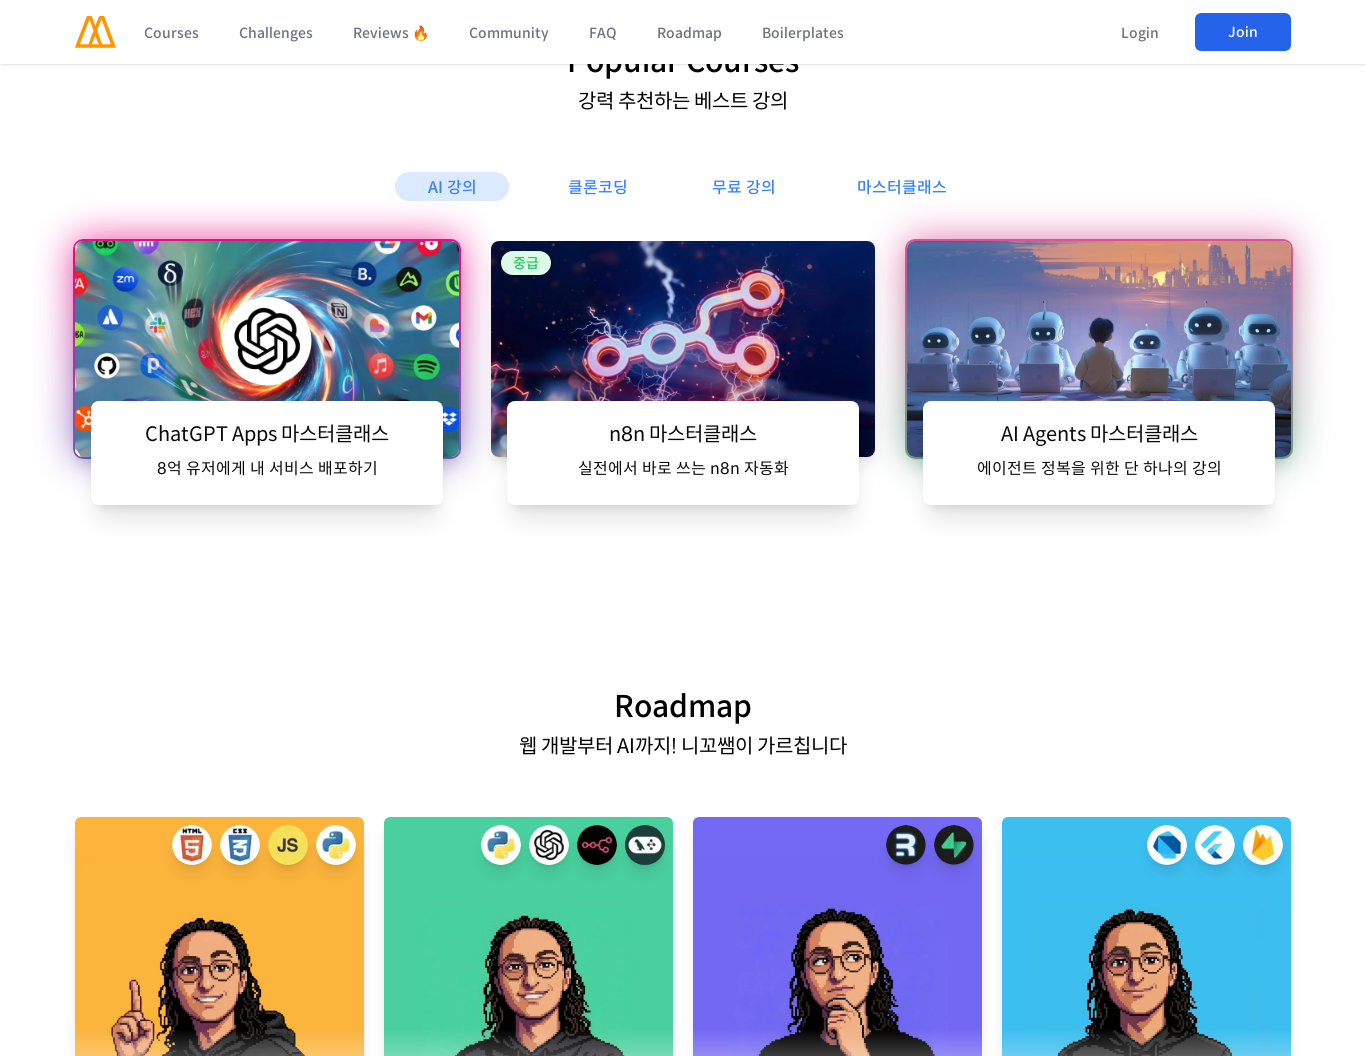

Scrolled to section 3/8 at 1366px width (scroll position: 3168px)
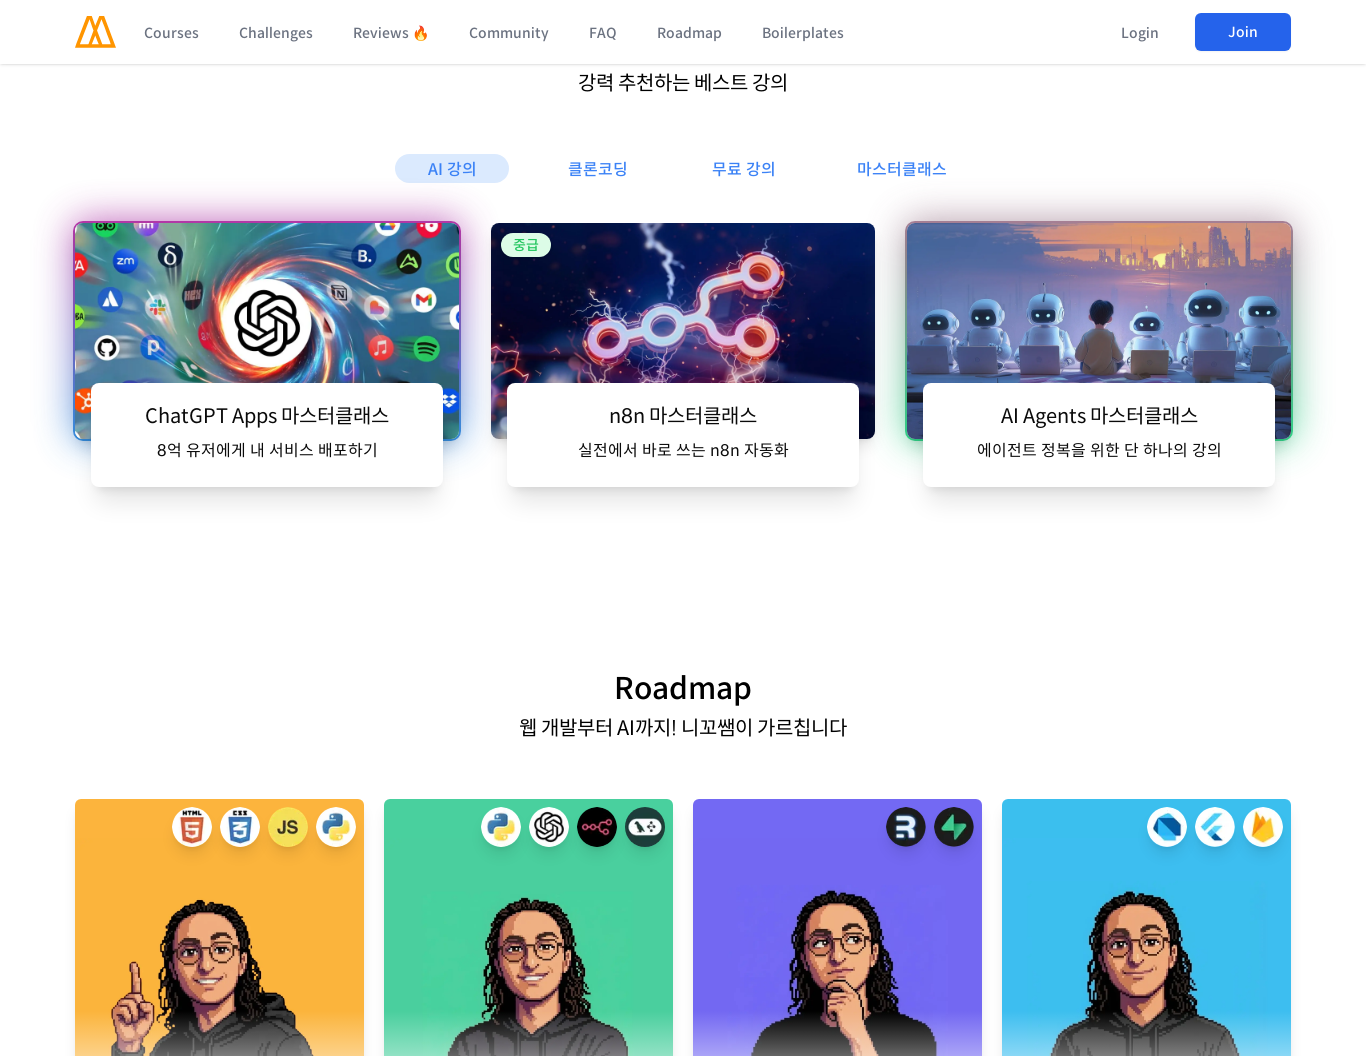

Waited 2 seconds for section 3/8 content to load at 1366px width
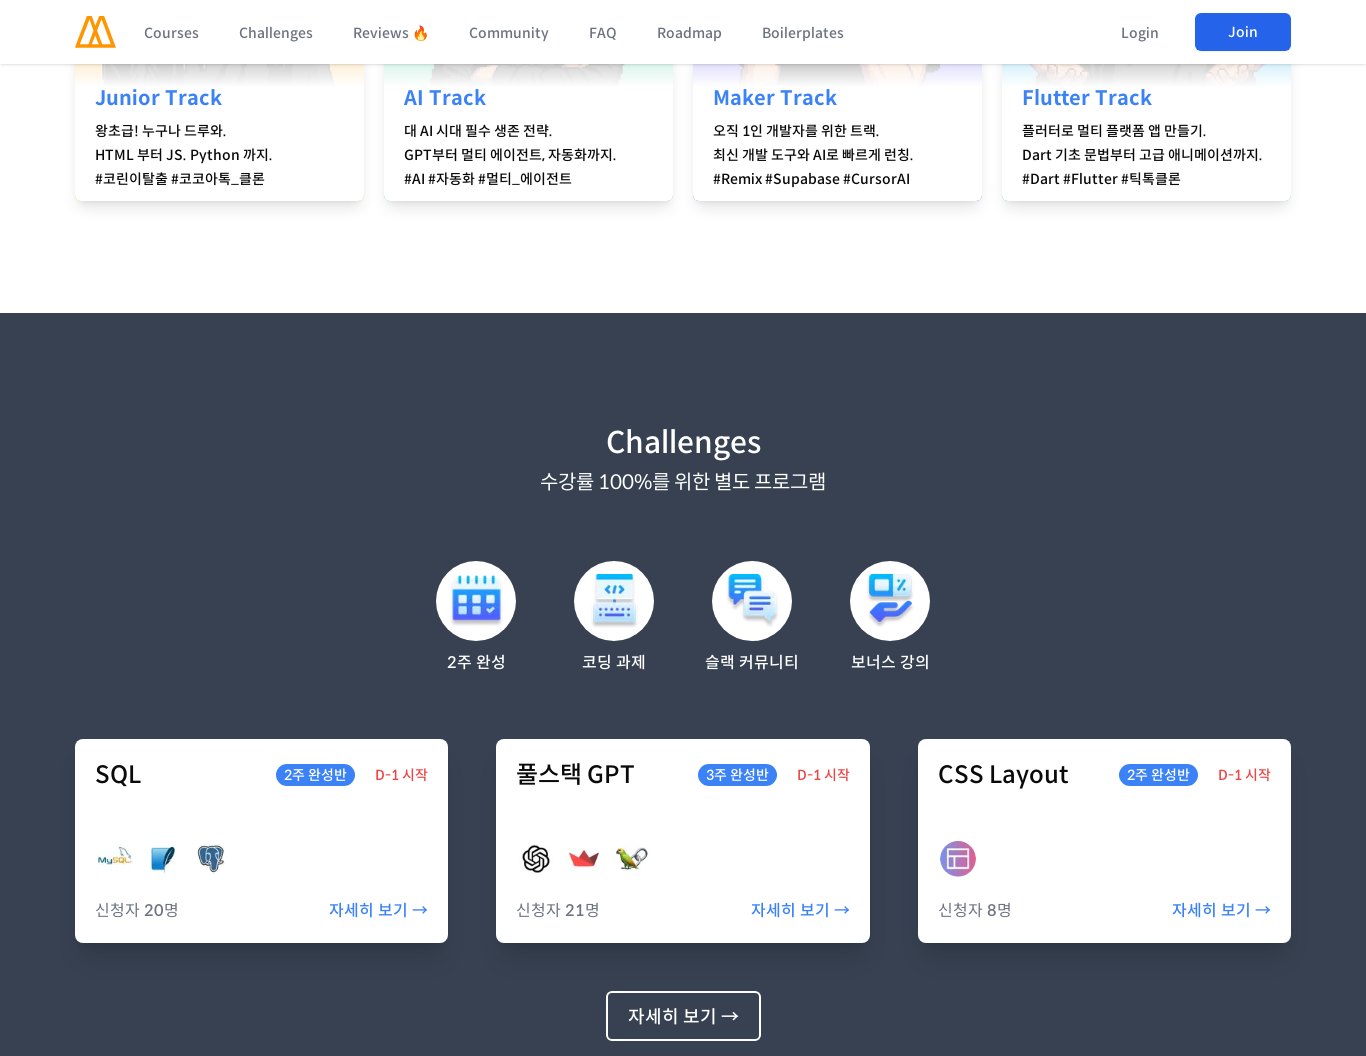

Scrolled to section 4/8 at 1366px width (scroll position: 4224px)
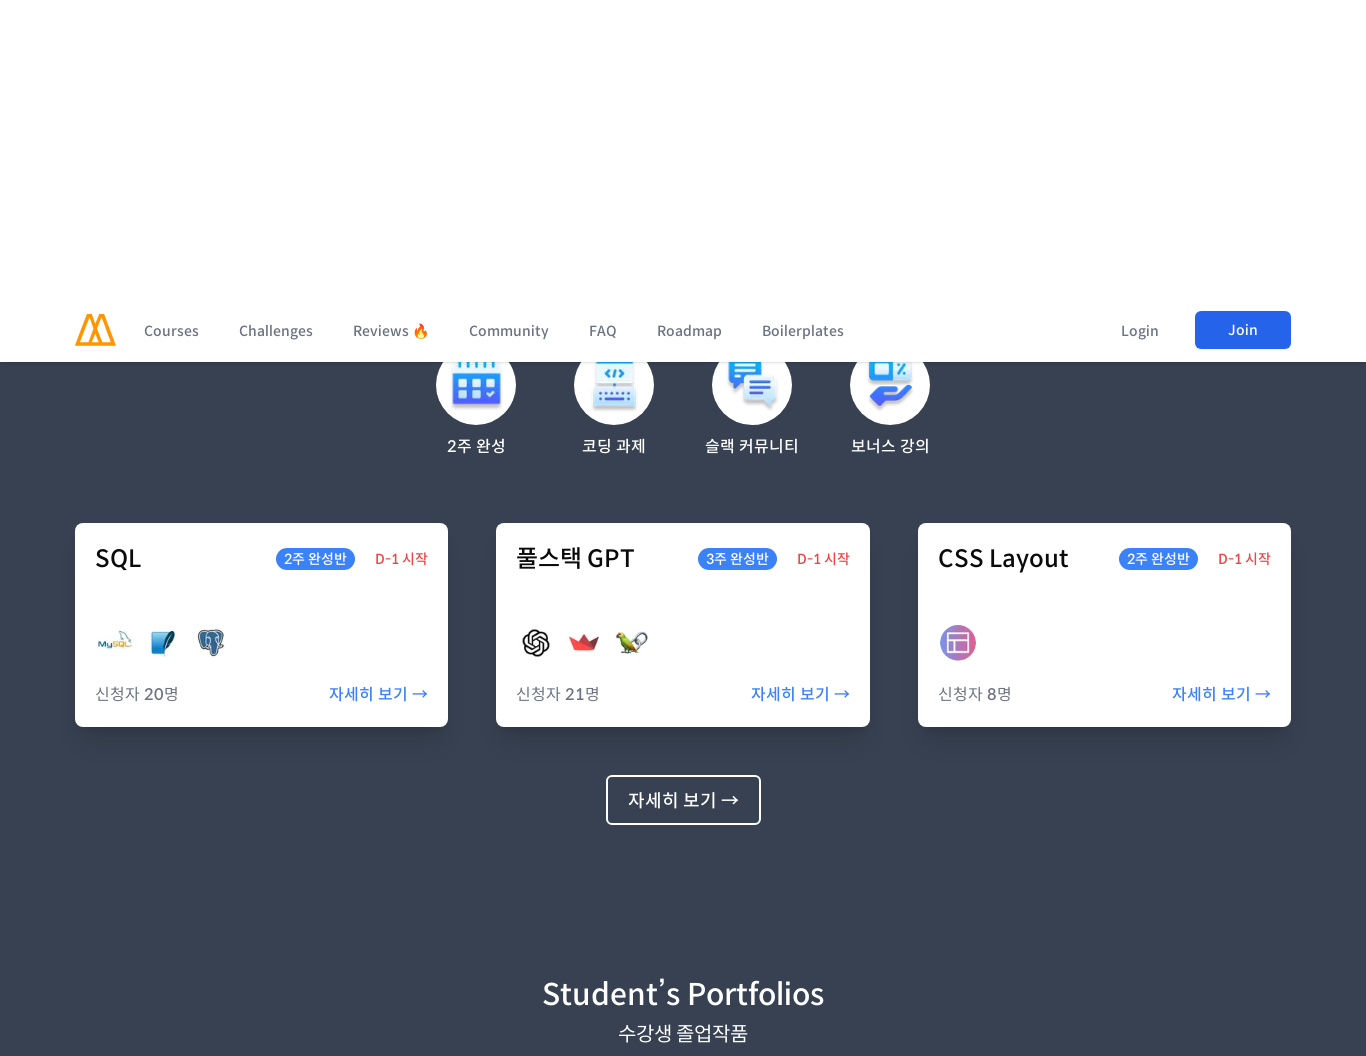

Waited 2 seconds for section 4/8 content to load at 1366px width
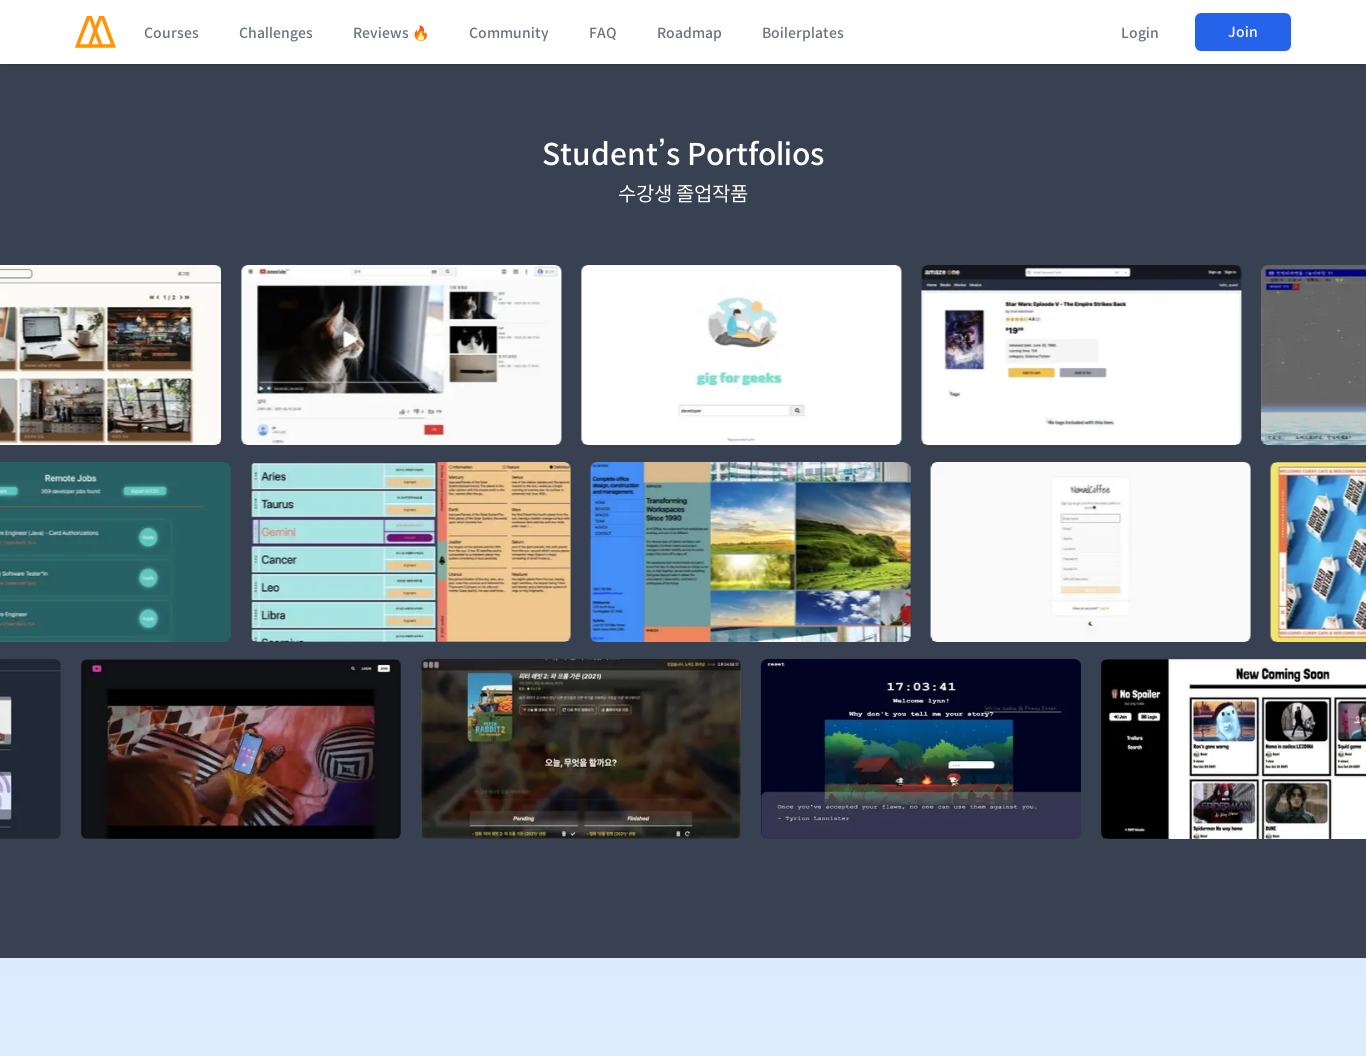

Scrolled to section 5/8 at 1366px width (scroll position: 5280px)
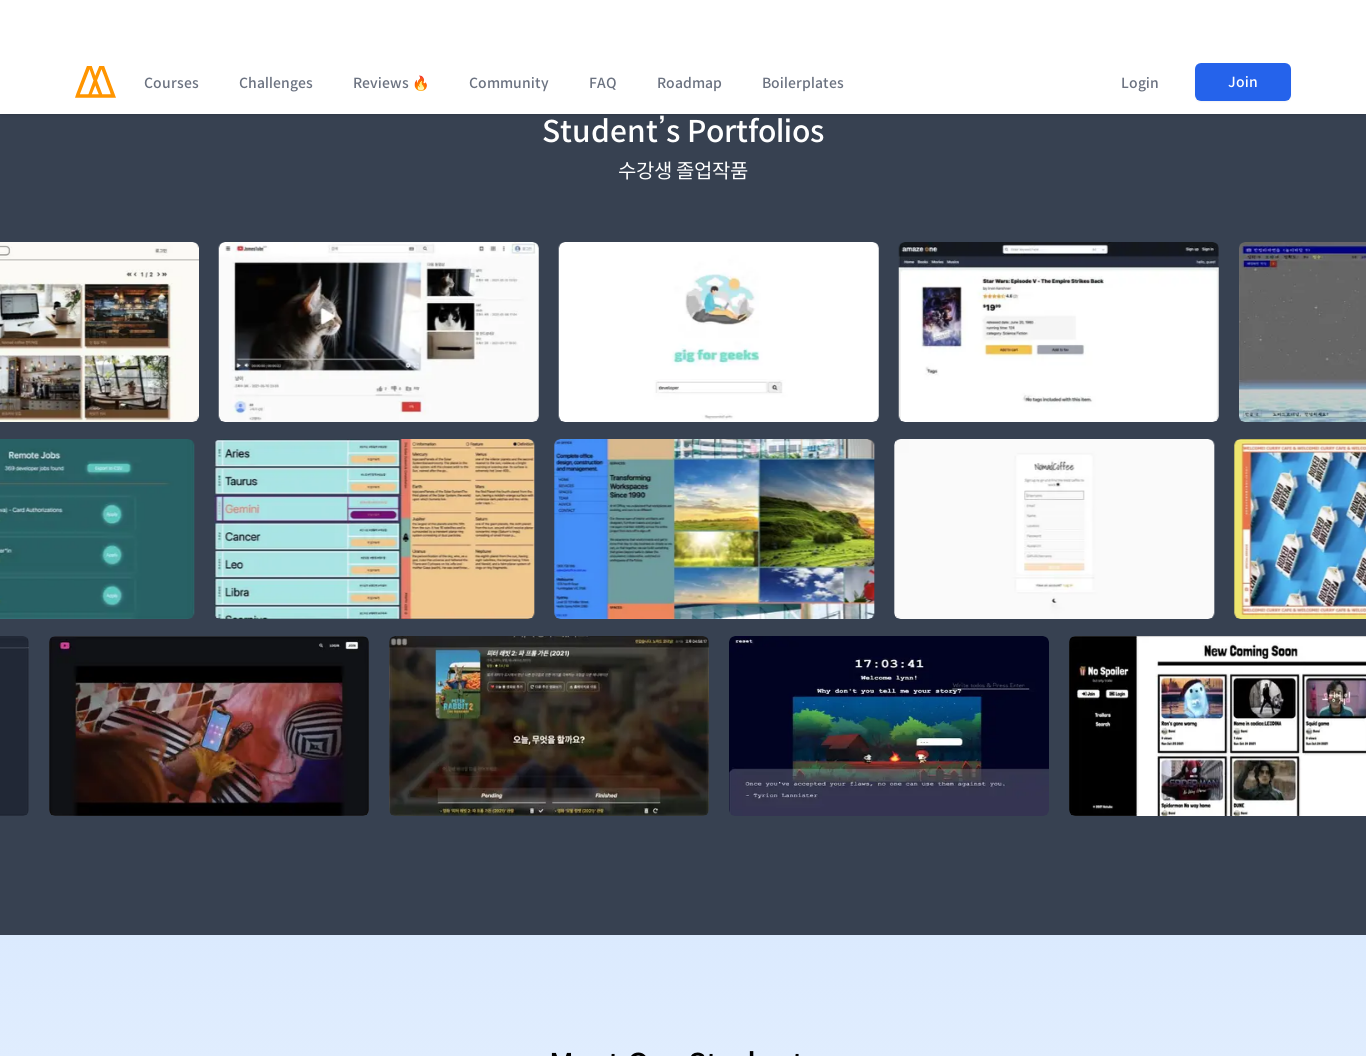

Waited 2 seconds for section 5/8 content to load at 1366px width
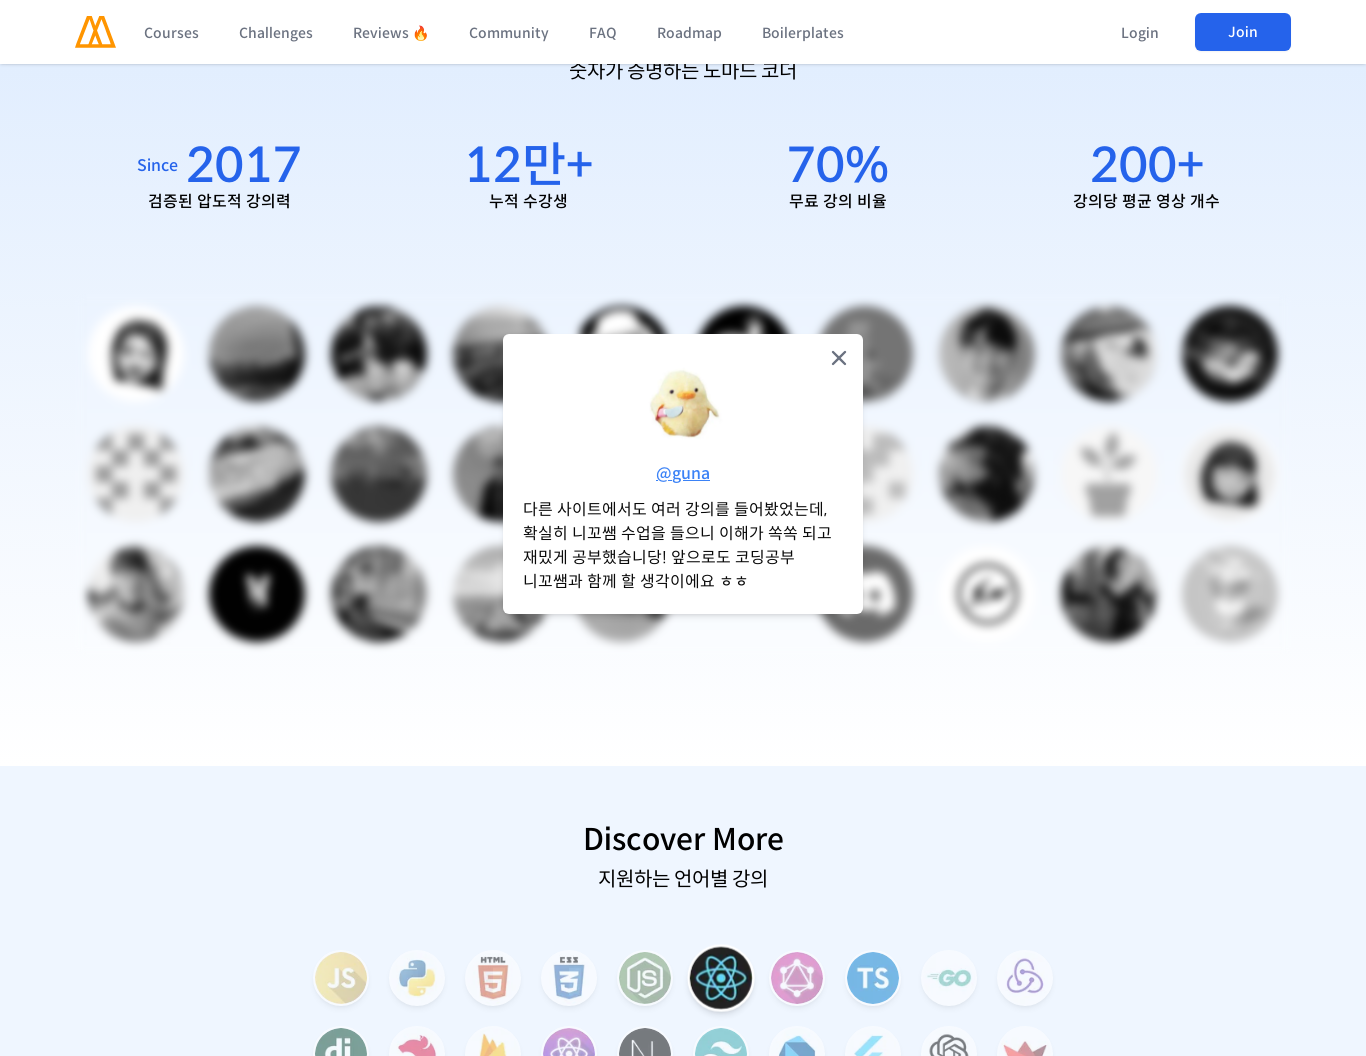

Scrolled to section 6/8 at 1366px width (scroll position: 6336px)
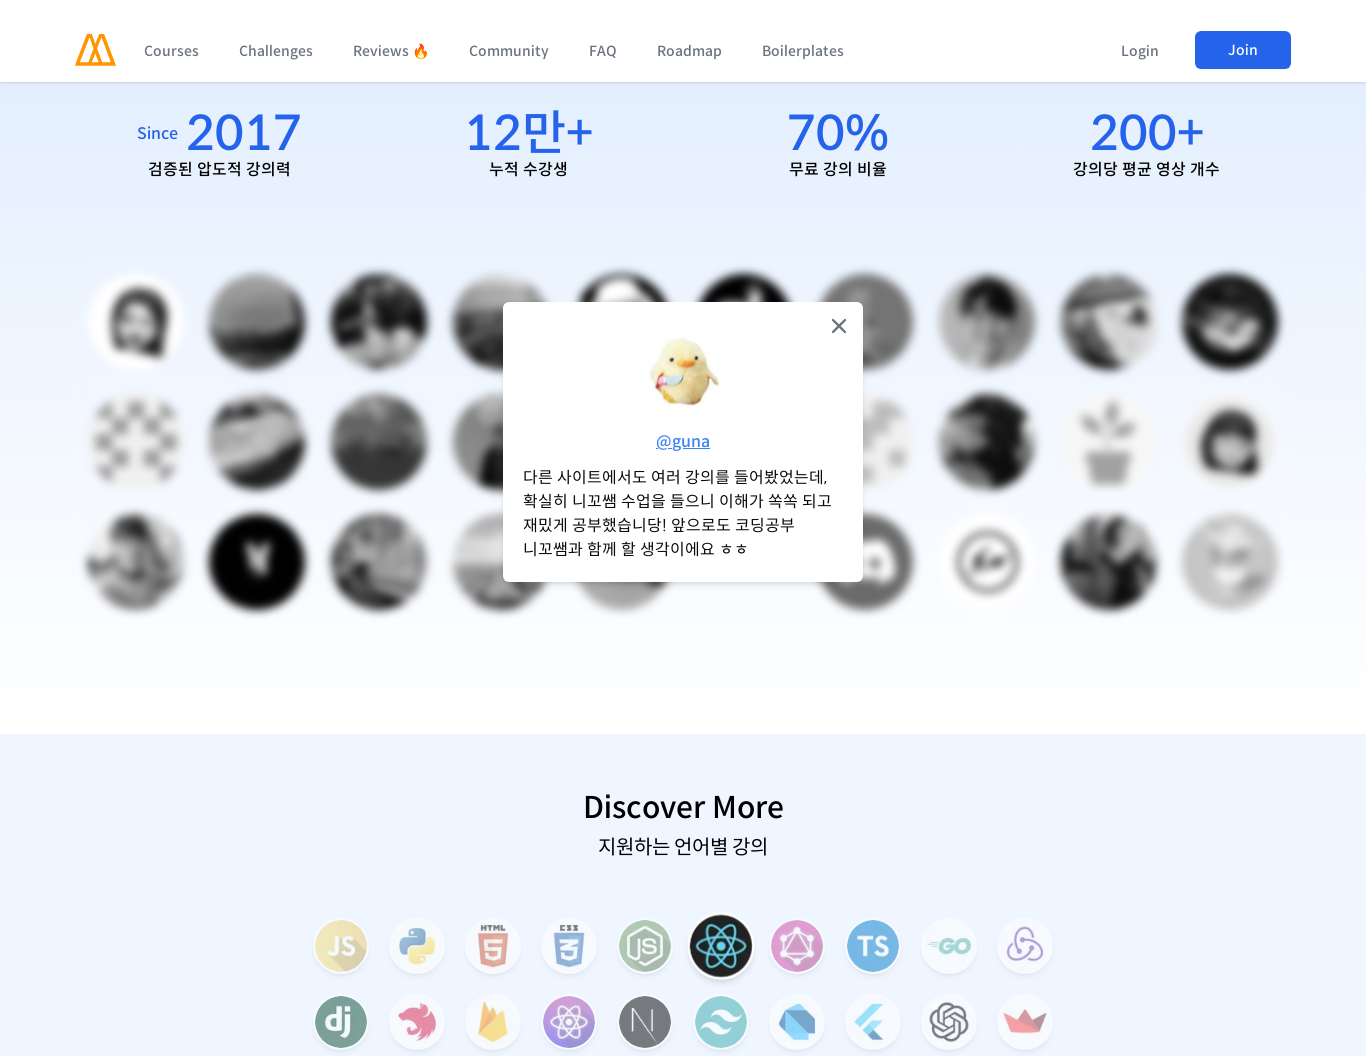

Waited 2 seconds for section 6/8 content to load at 1366px width
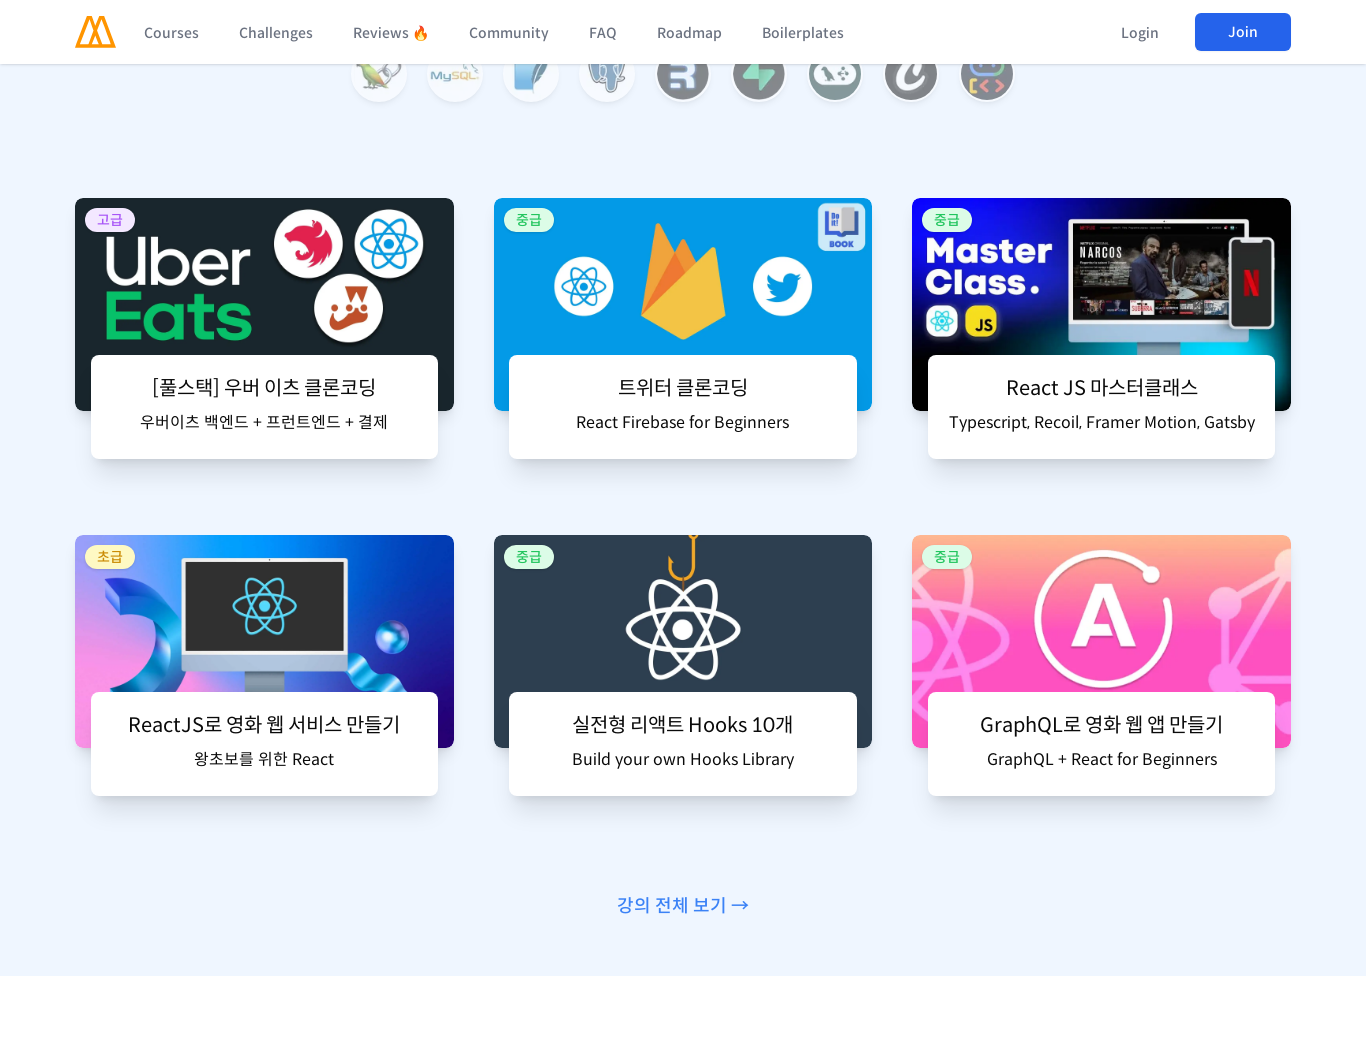

Scrolled to section 7/8 at 1366px width (scroll position: 7392px)
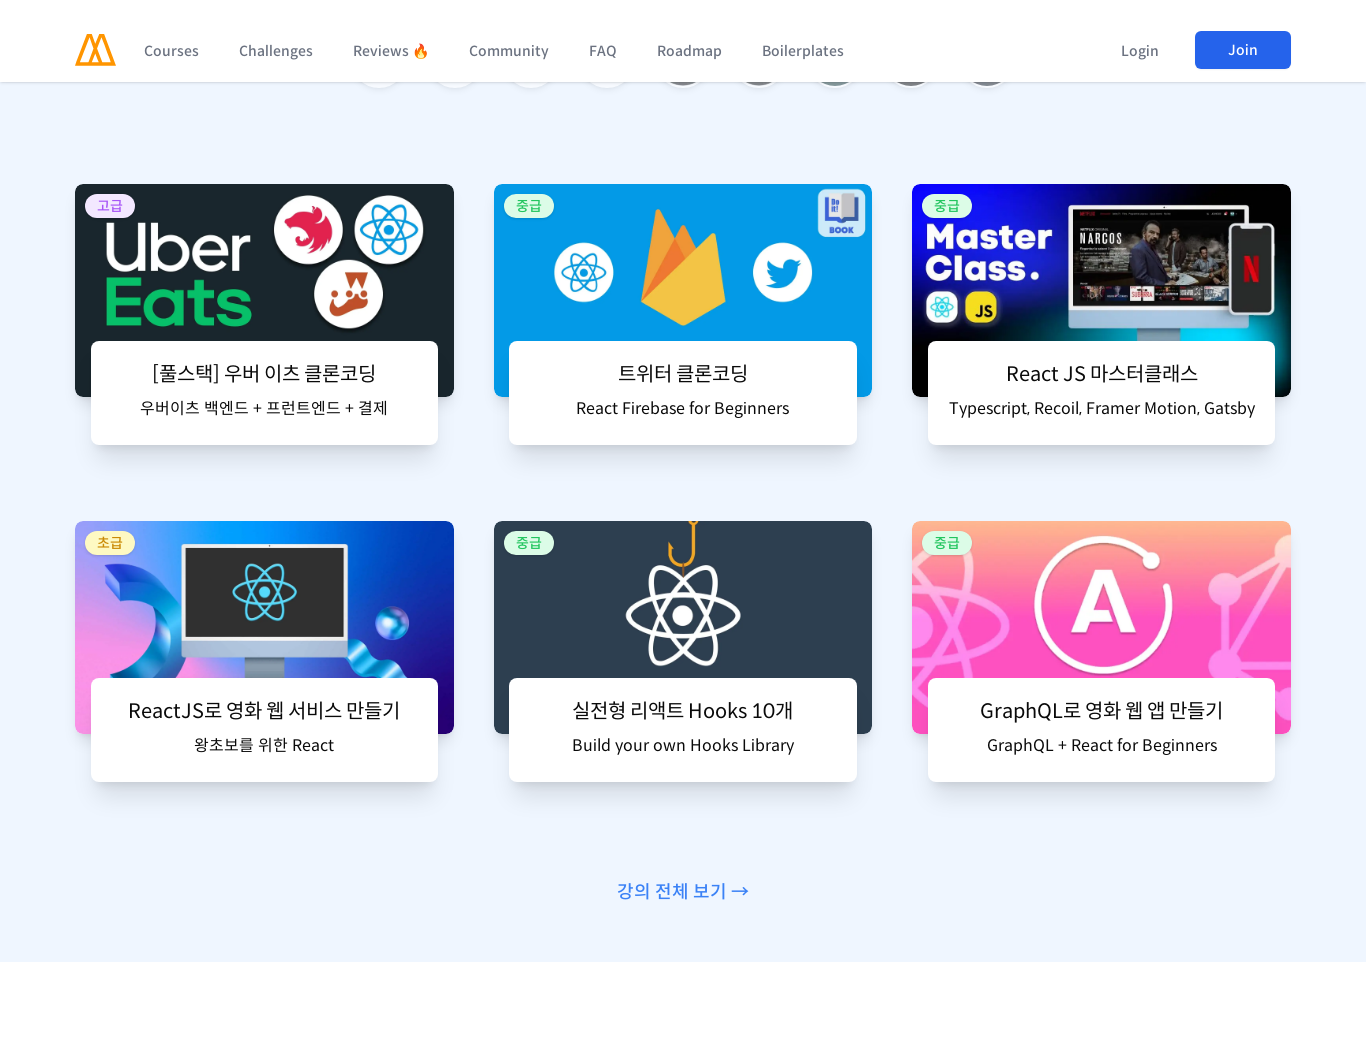

Waited 2 seconds for section 7/8 content to load at 1366px width
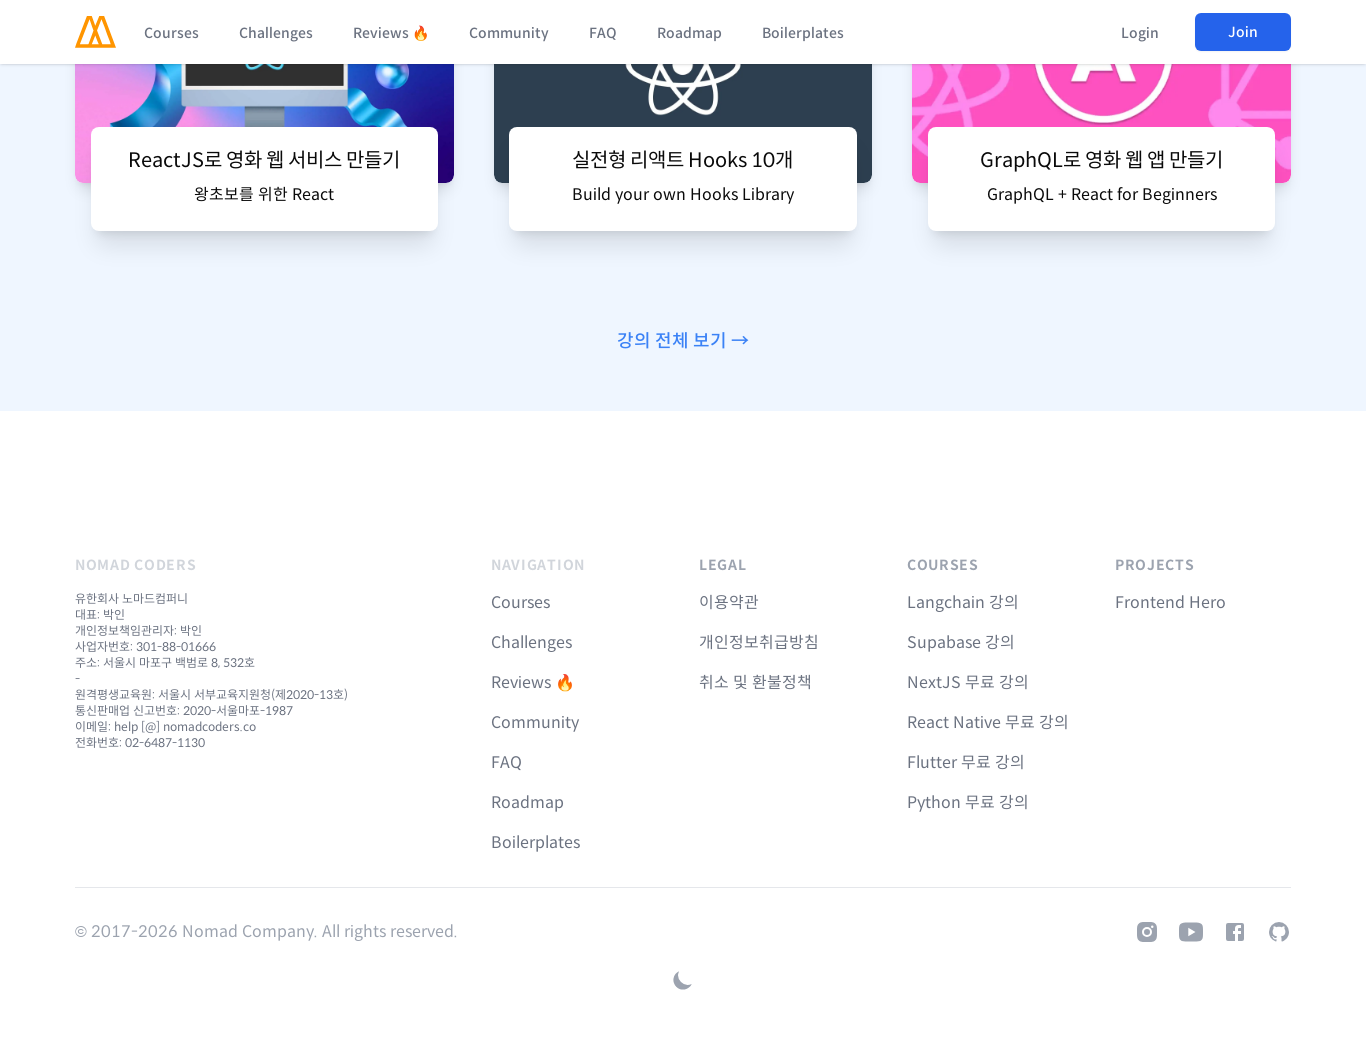

Scrolled to section 8/8 at 1366px width (scroll position: 8448px)
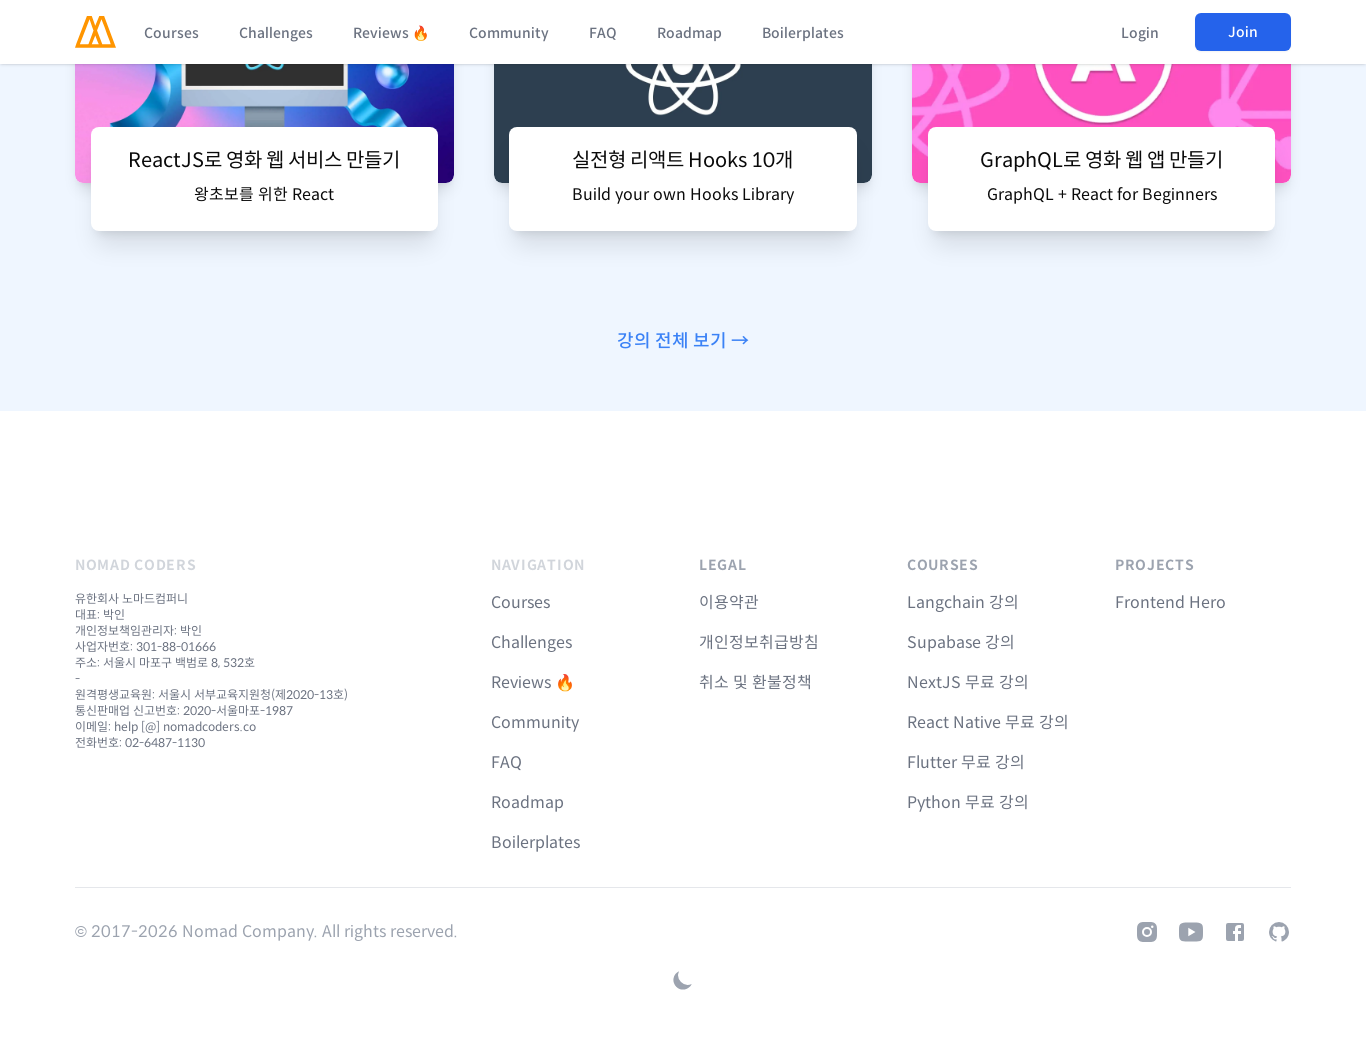

Waited 2 seconds for section 8/8 content to load at 1366px width
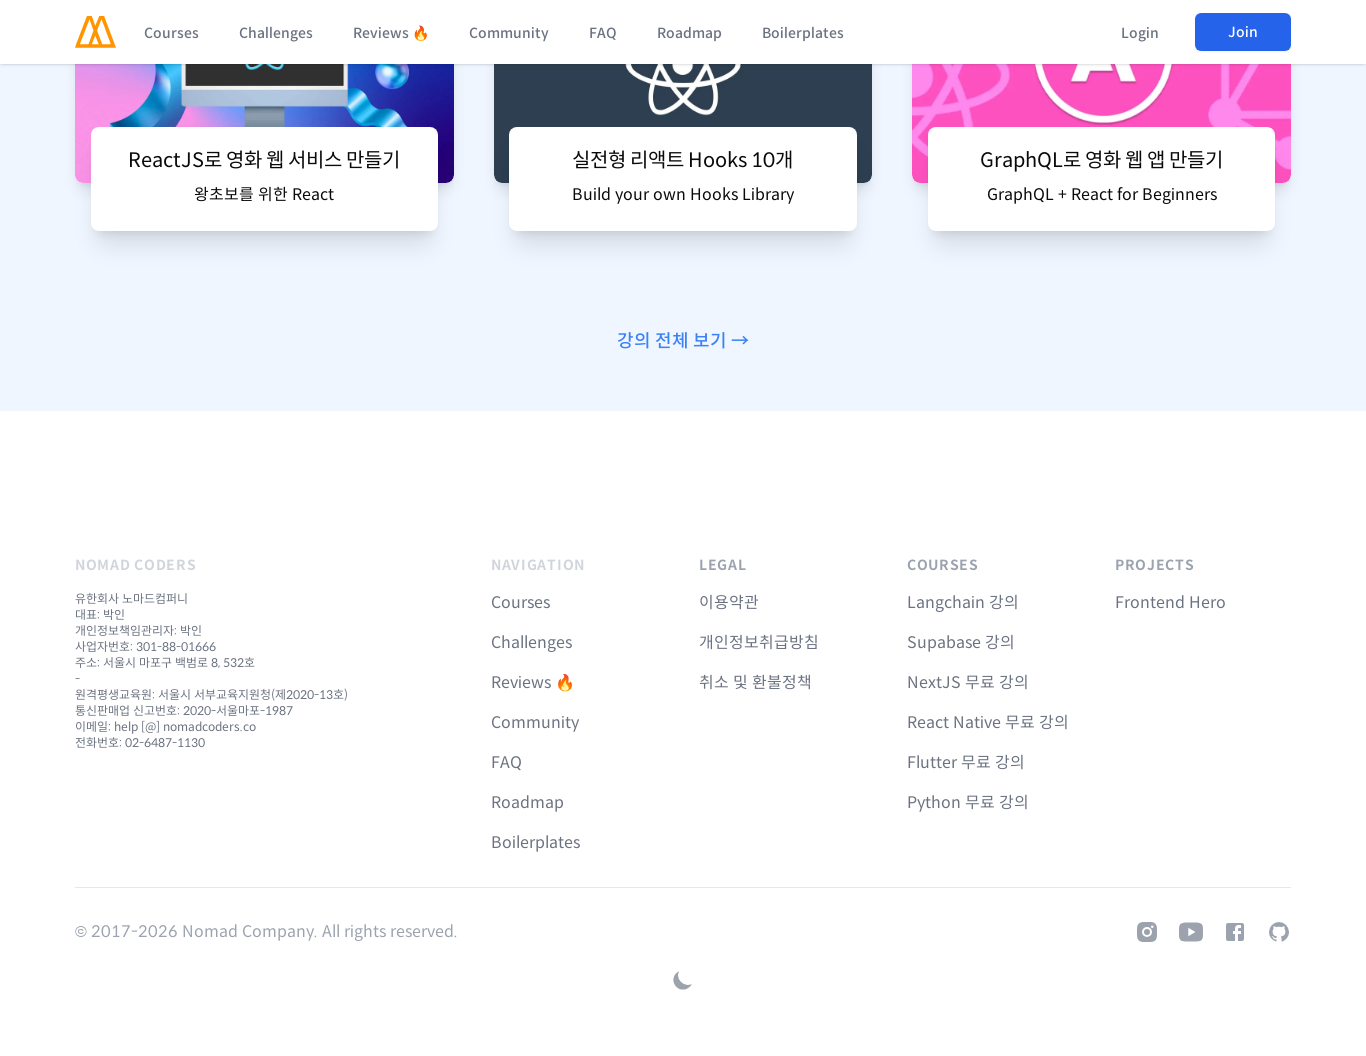

Set viewport size to 1920x1056
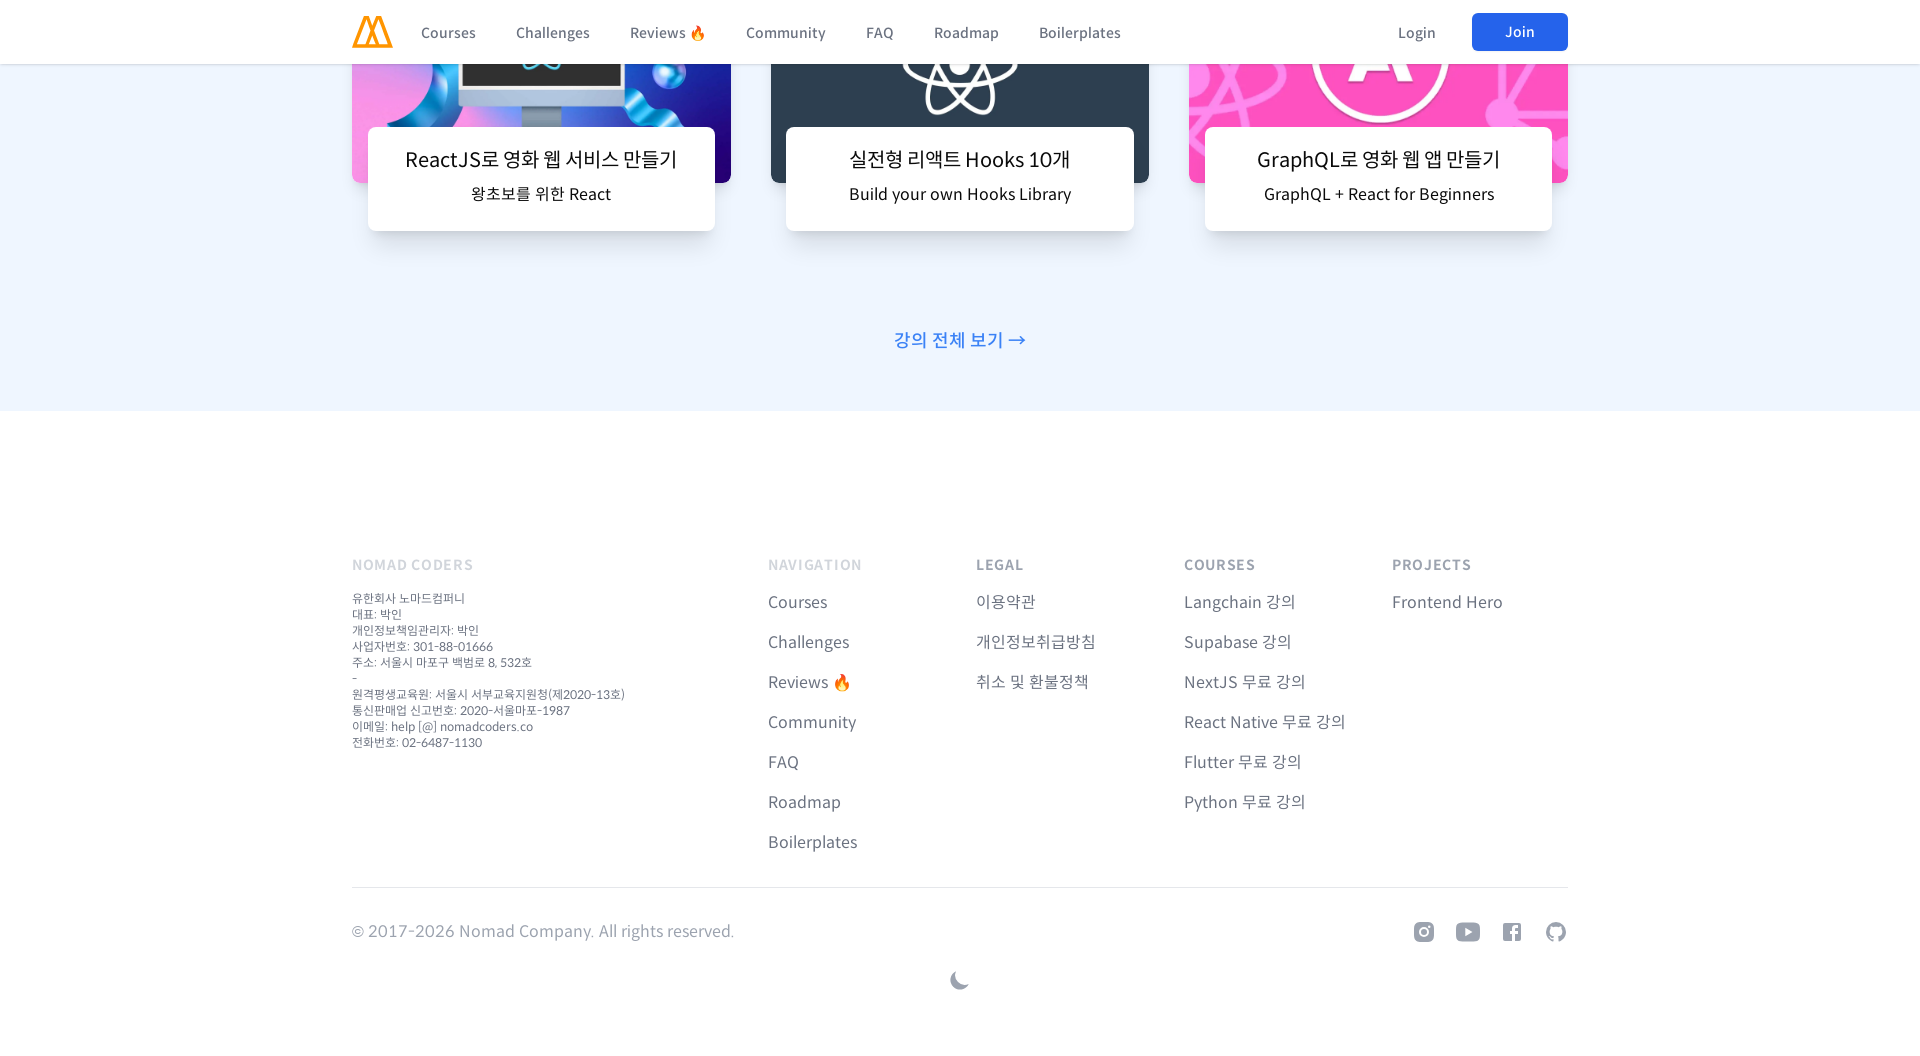

Waited 3 seconds for page to stabilize at 1920px width
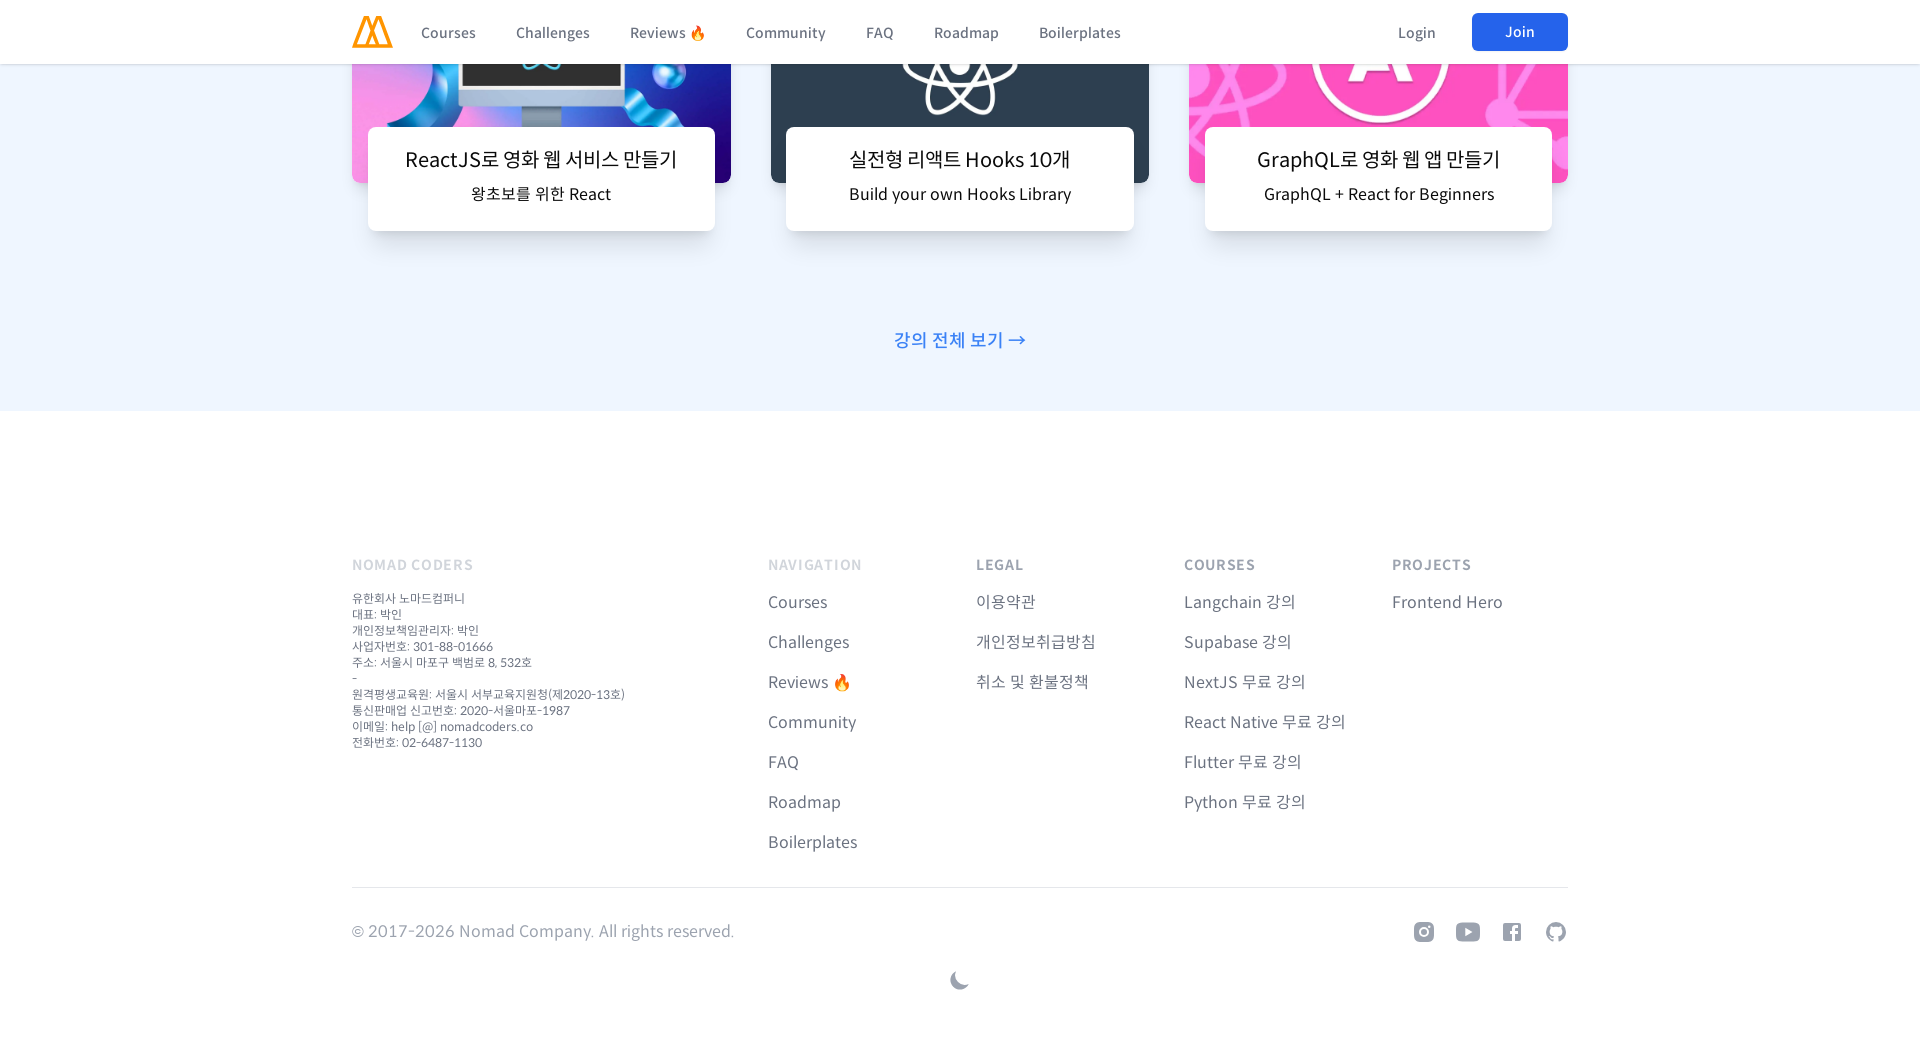

Retrieved total scroll height: 7957px at 1920px width
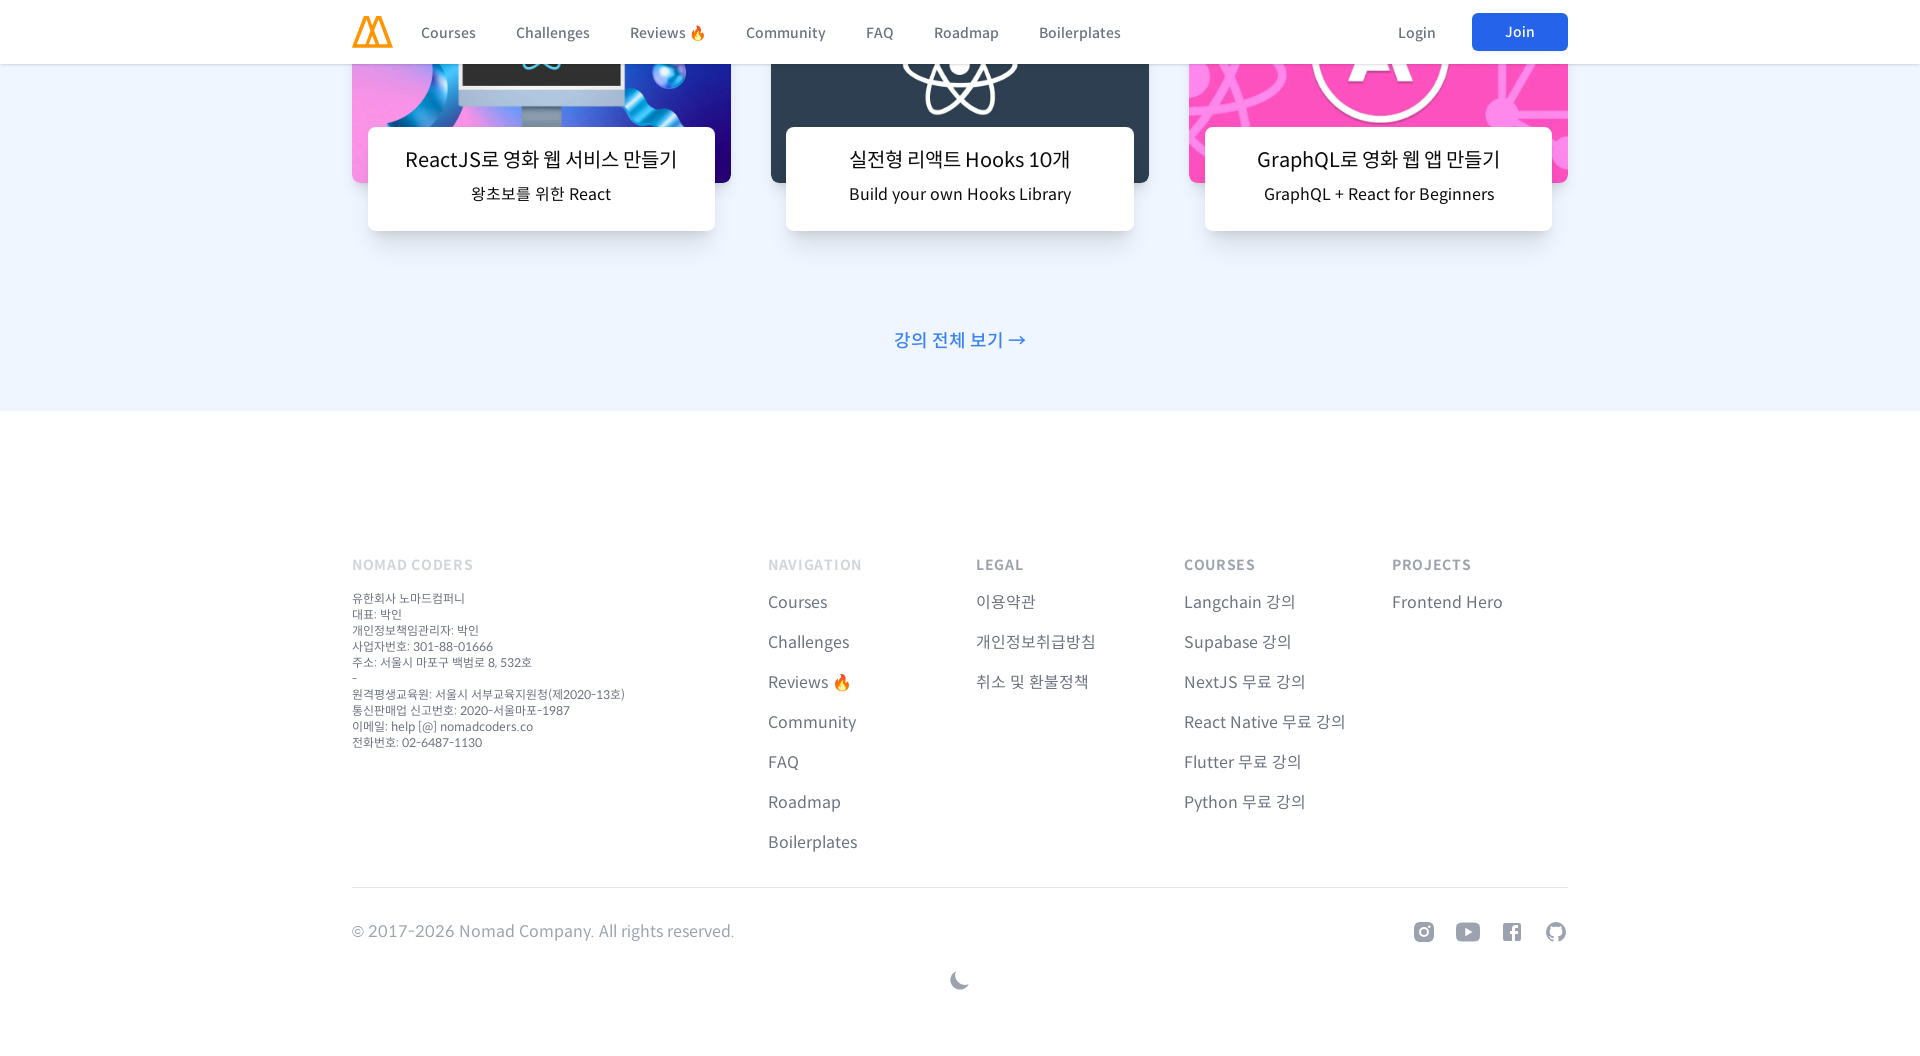

Scrolled to section 1/8 at 1920px width (scroll position: 1056px)
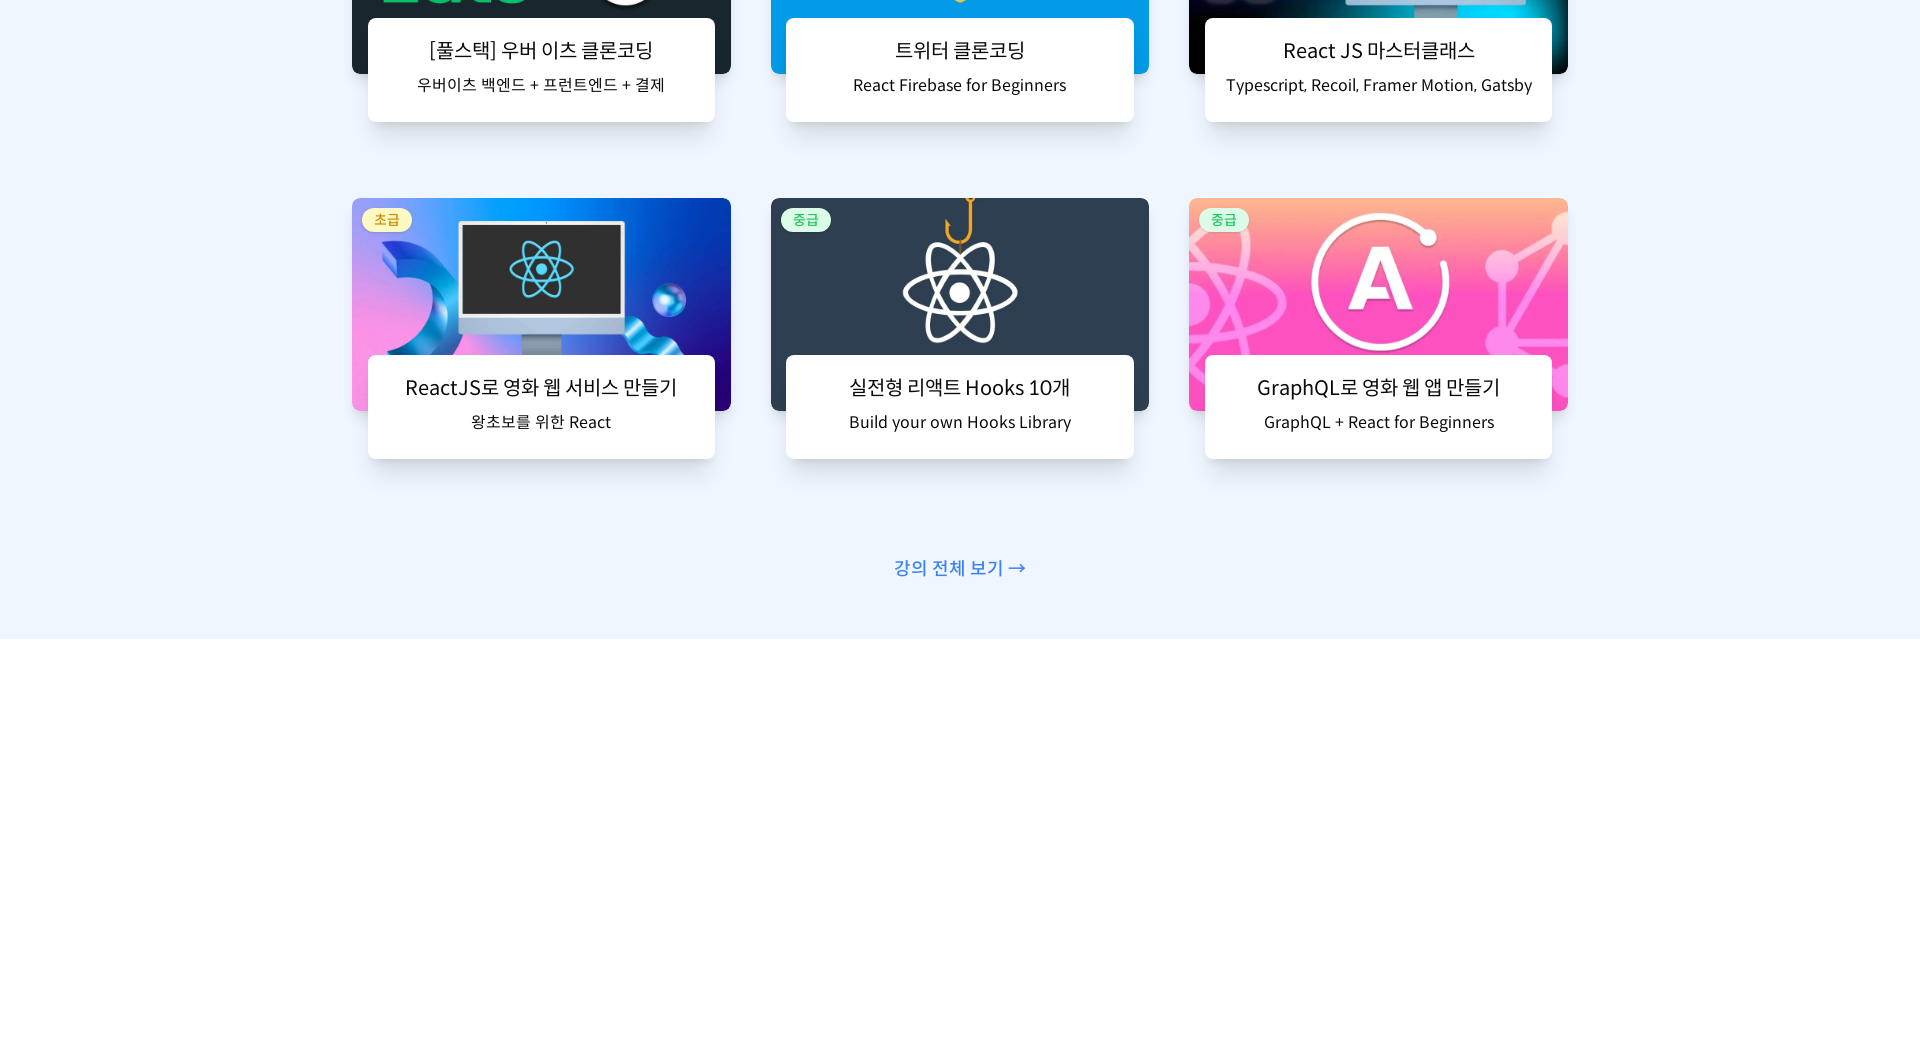

Waited 2 seconds for section 1/8 content to load at 1920px width
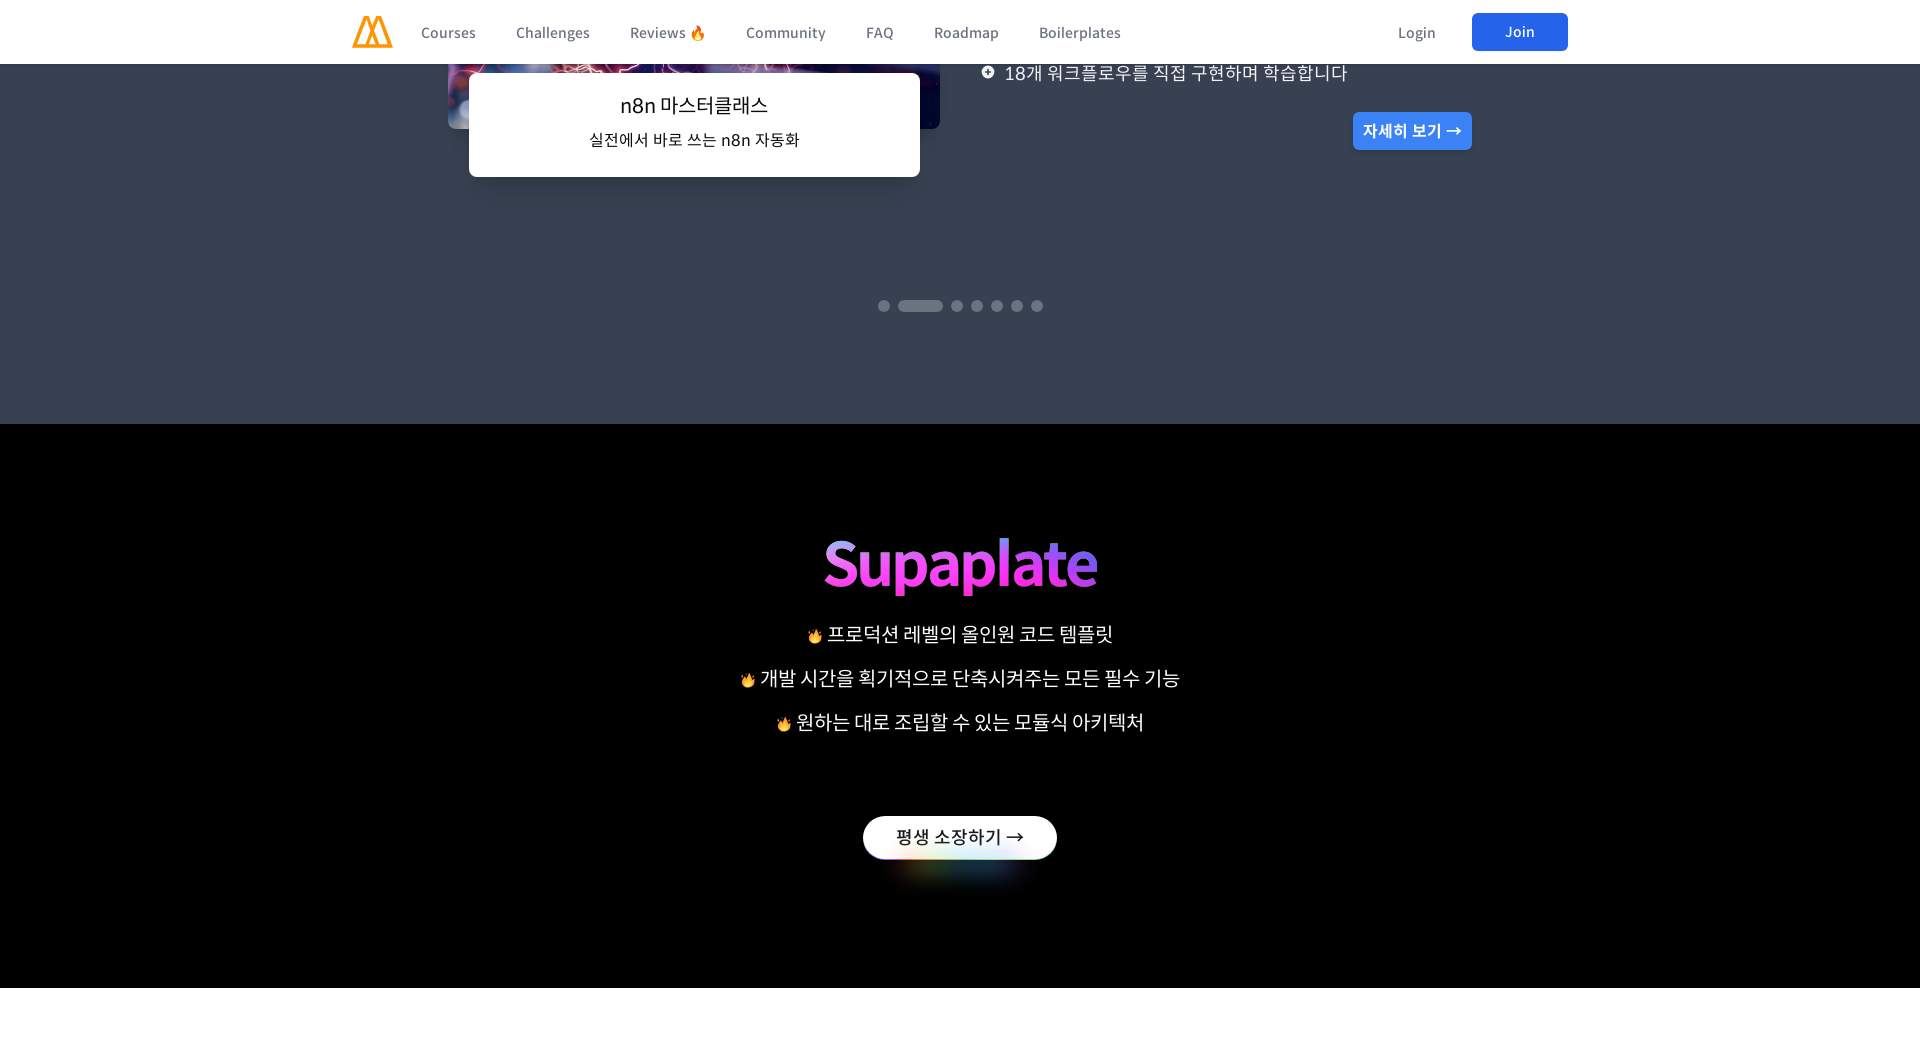

Scrolled to section 2/8 at 1920px width (scroll position: 2112px)
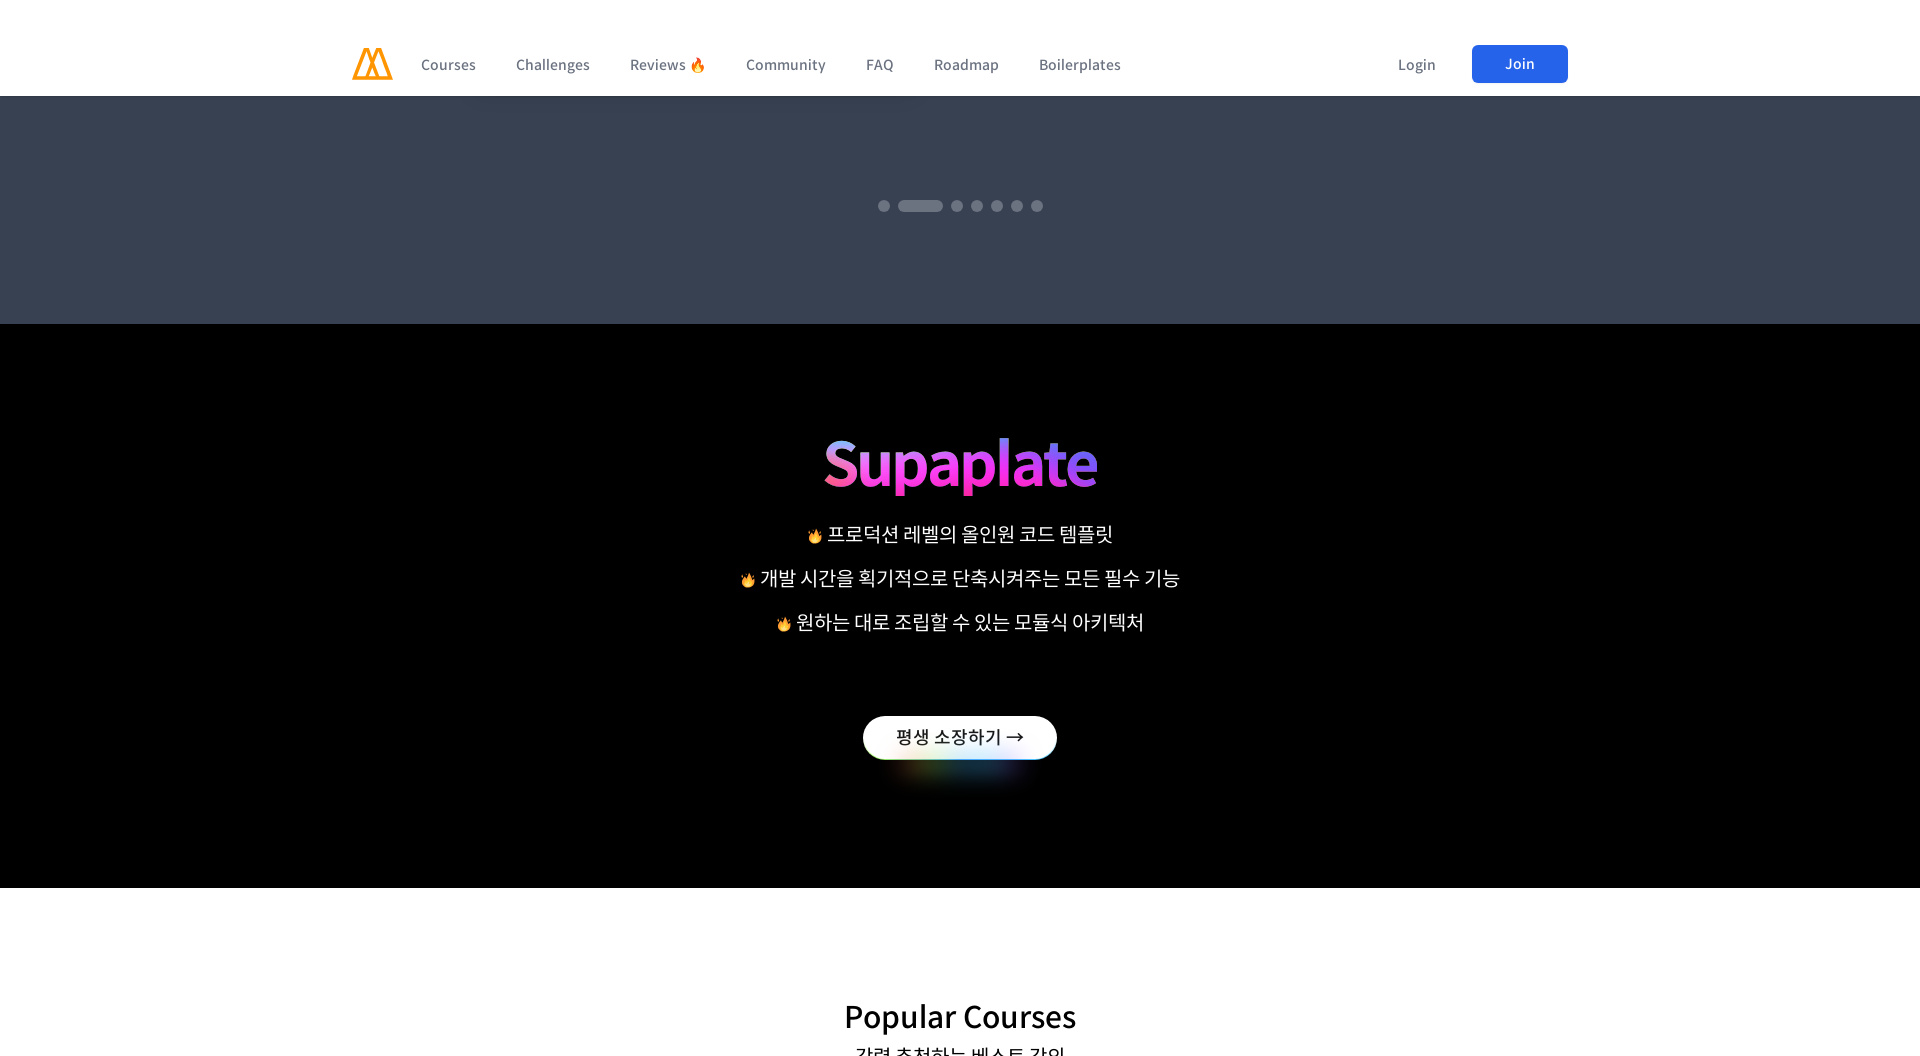

Waited 2 seconds for section 2/8 content to load at 1920px width
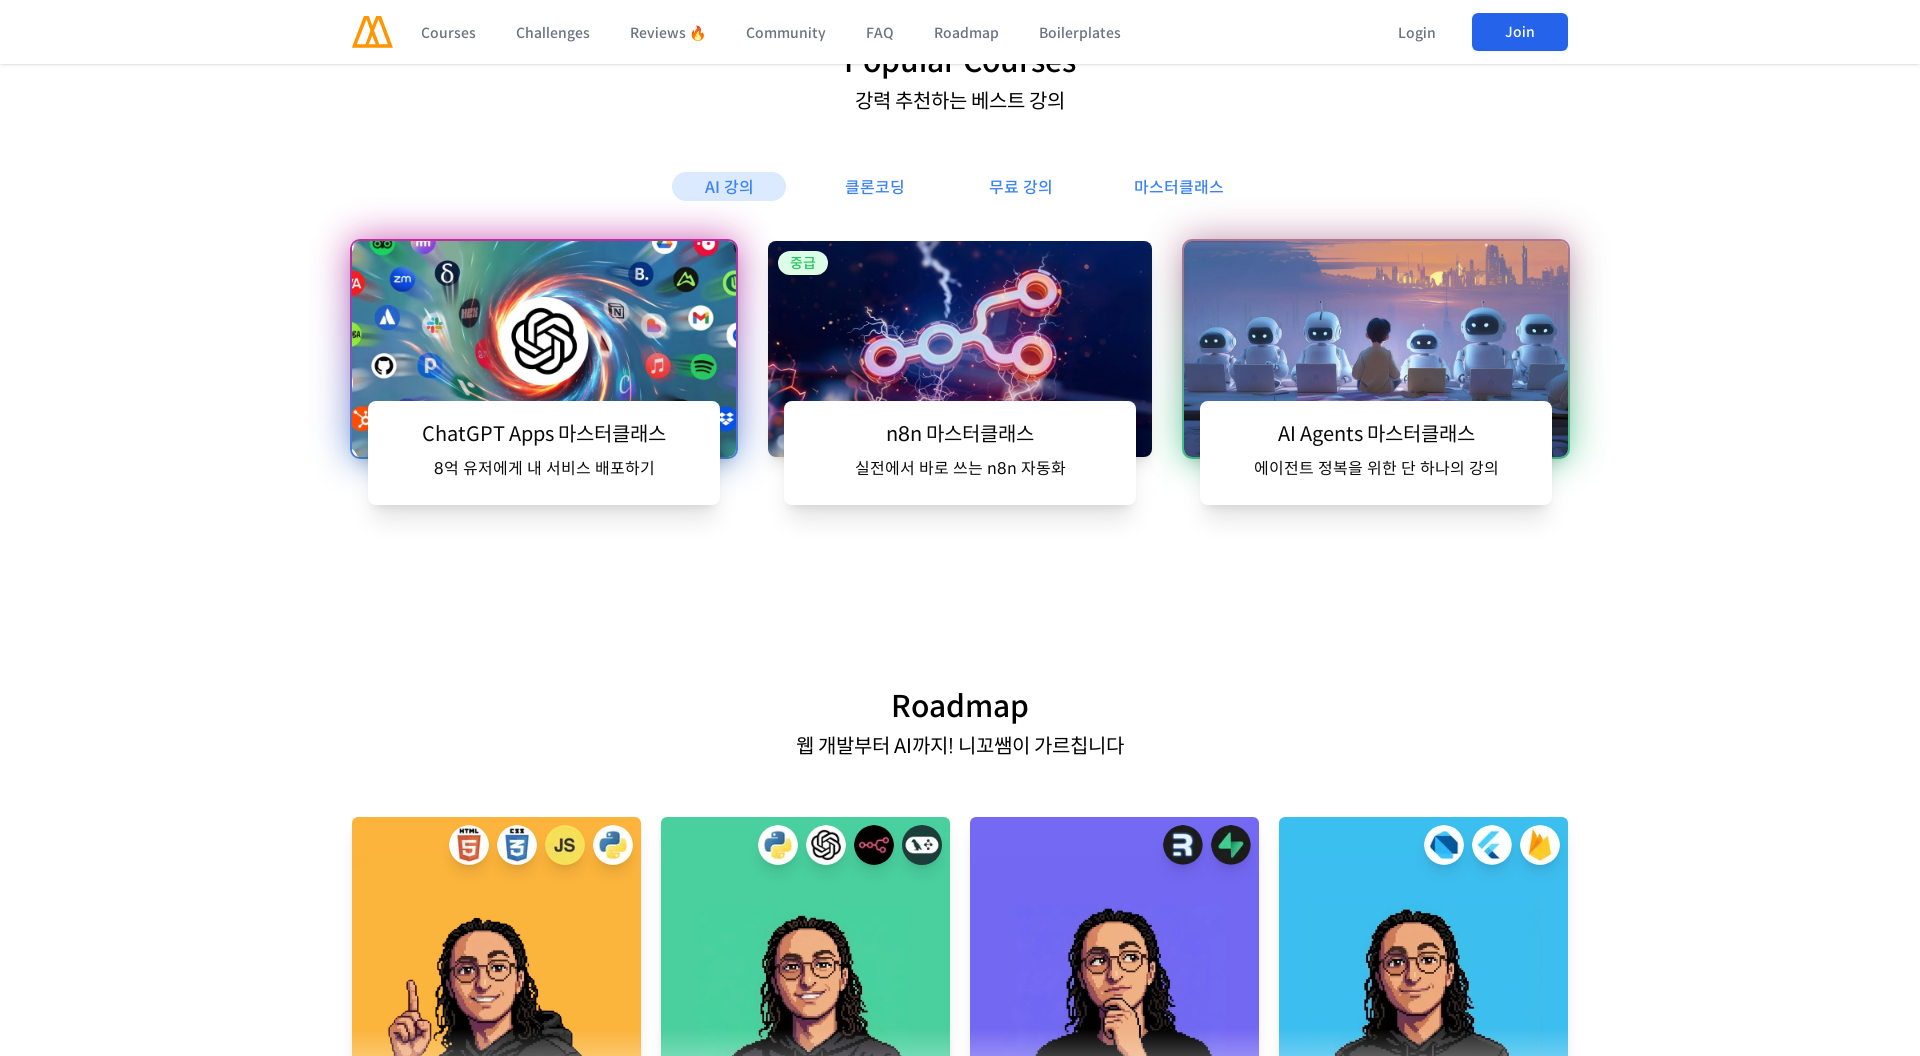

Scrolled to section 3/8 at 1920px width (scroll position: 3168px)
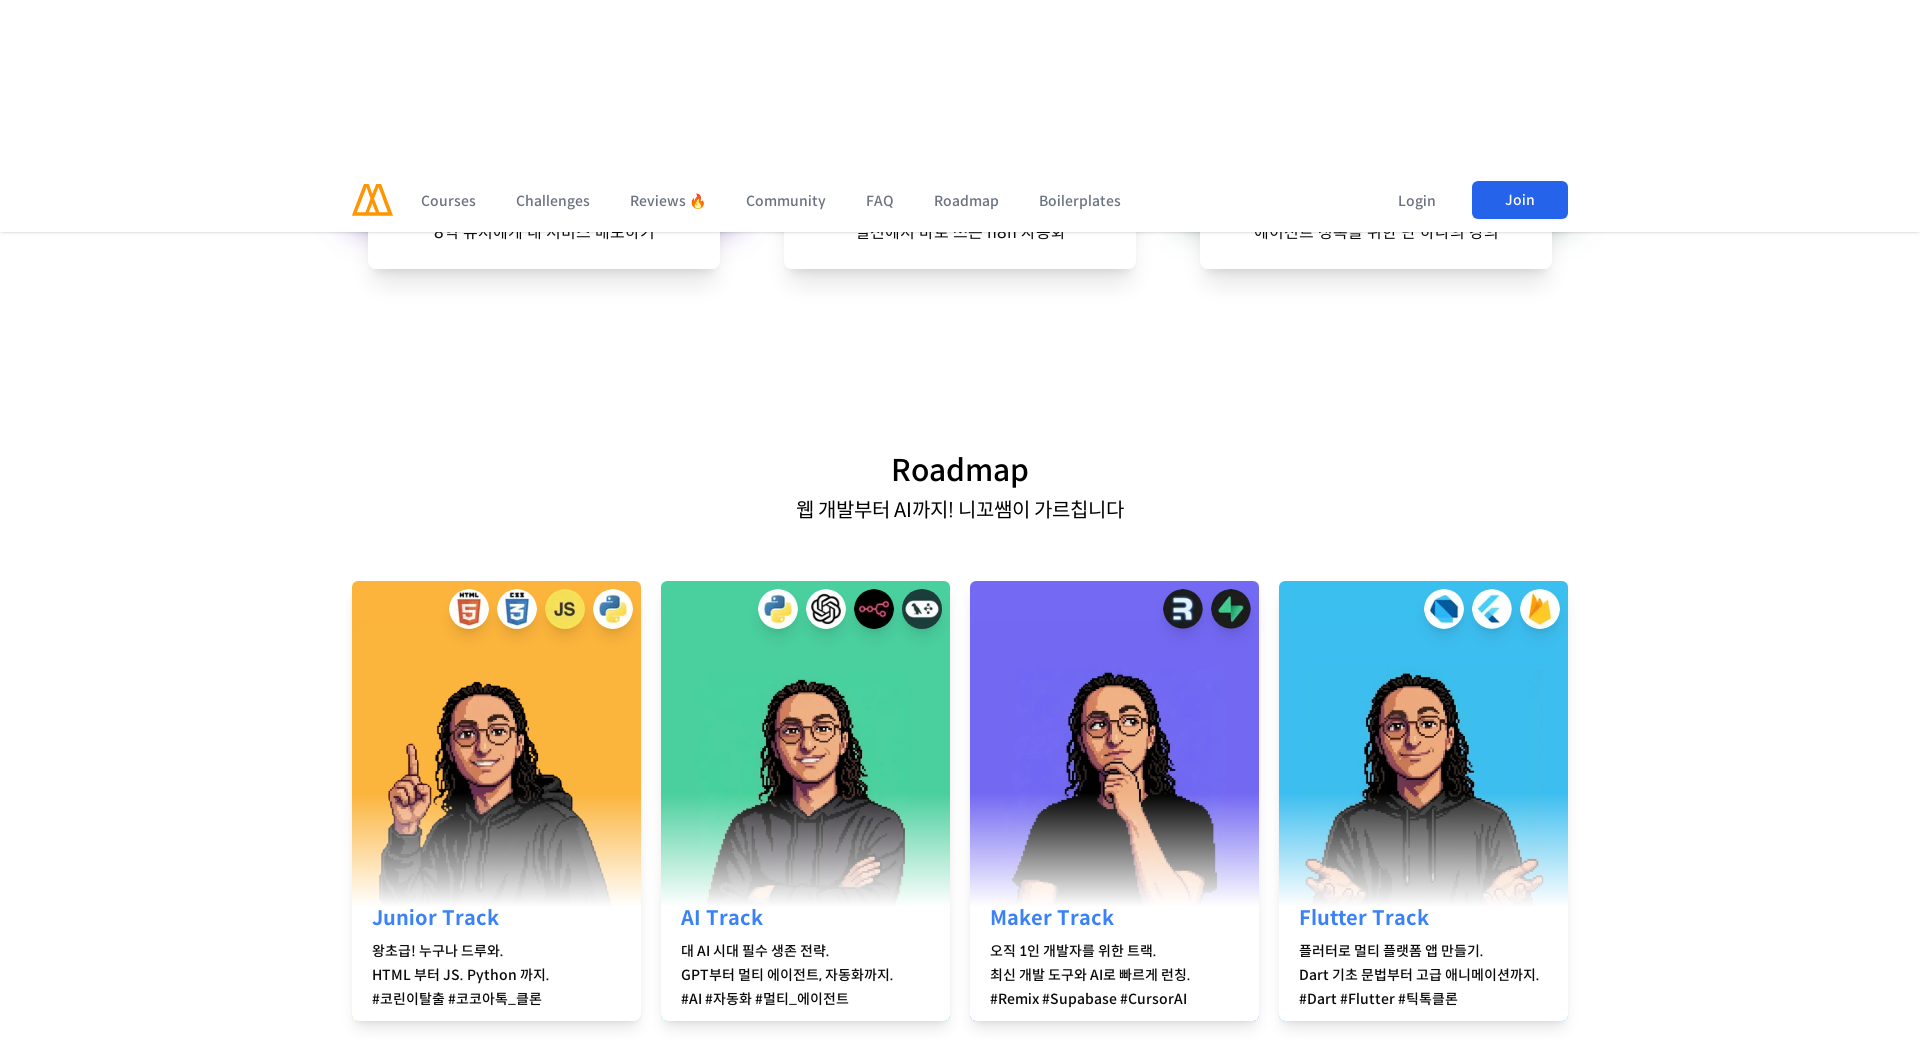

Waited 2 seconds for section 3/8 content to load at 1920px width
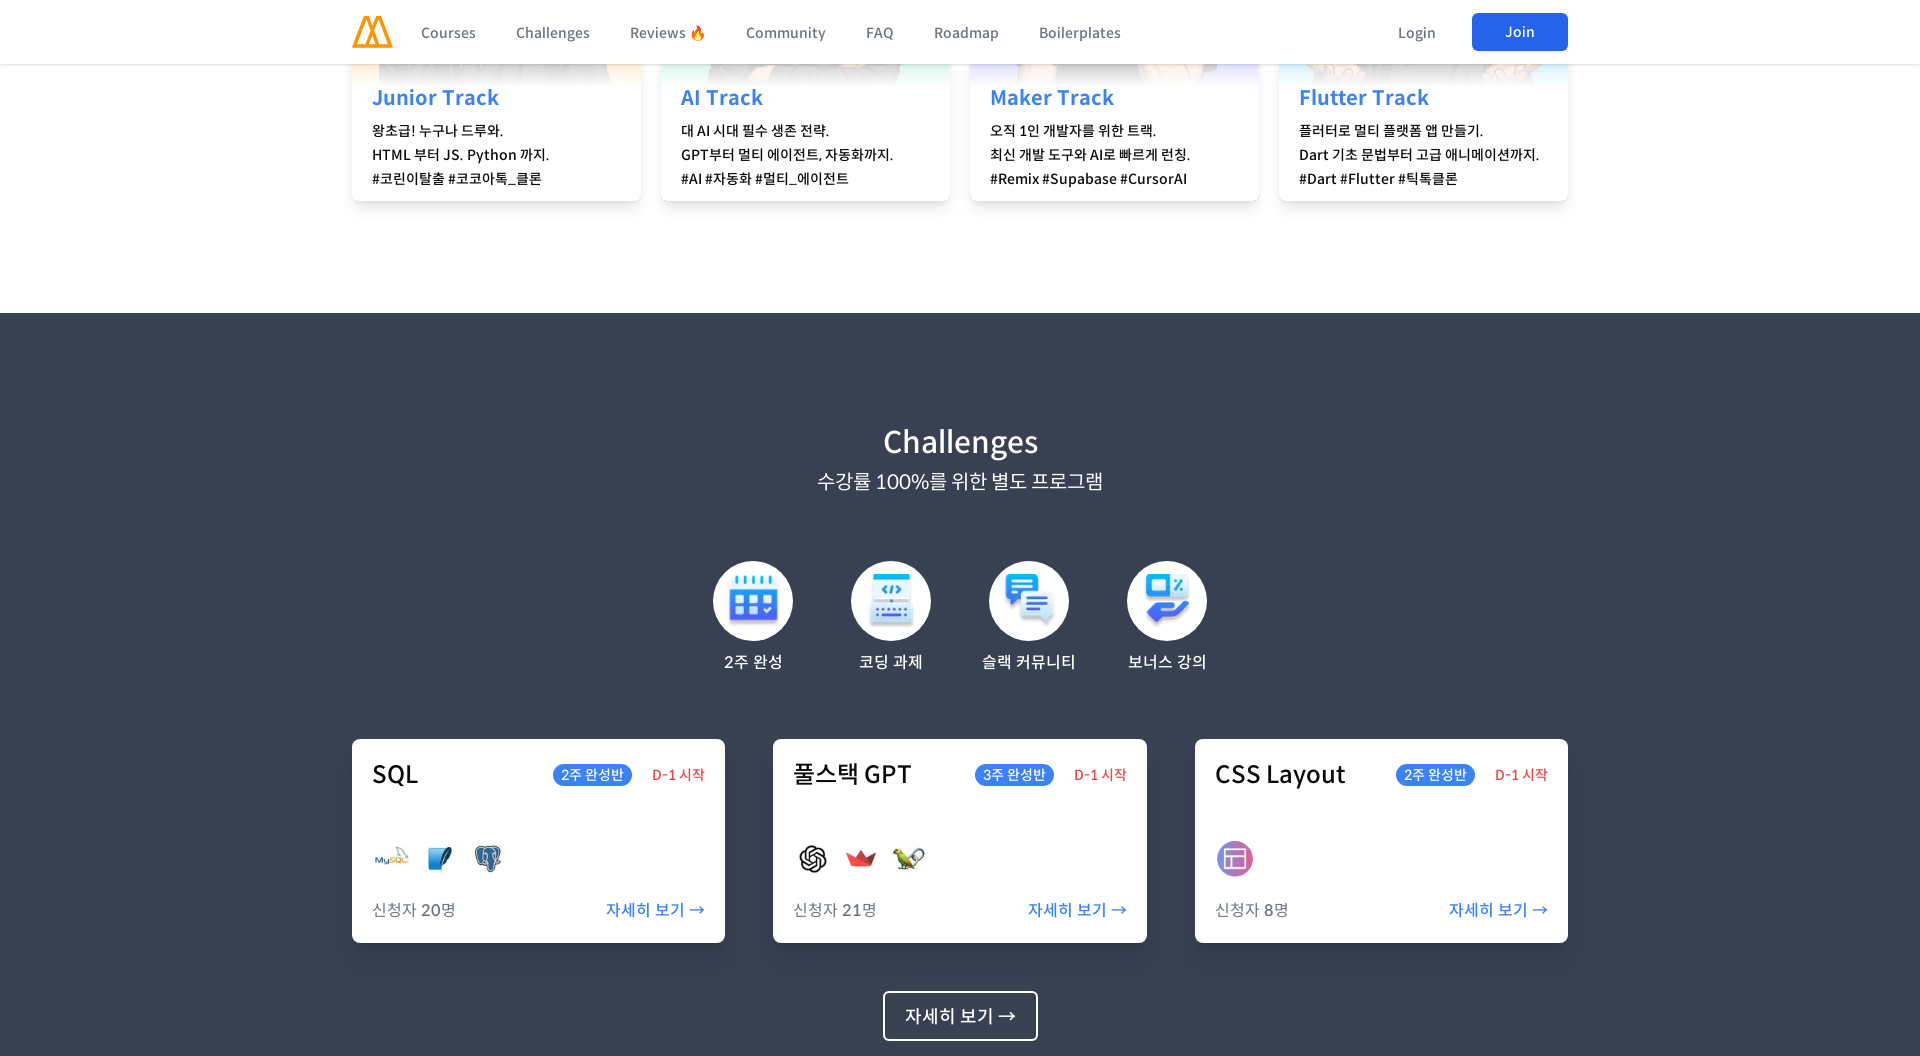

Scrolled to section 4/8 at 1920px width (scroll position: 4224px)
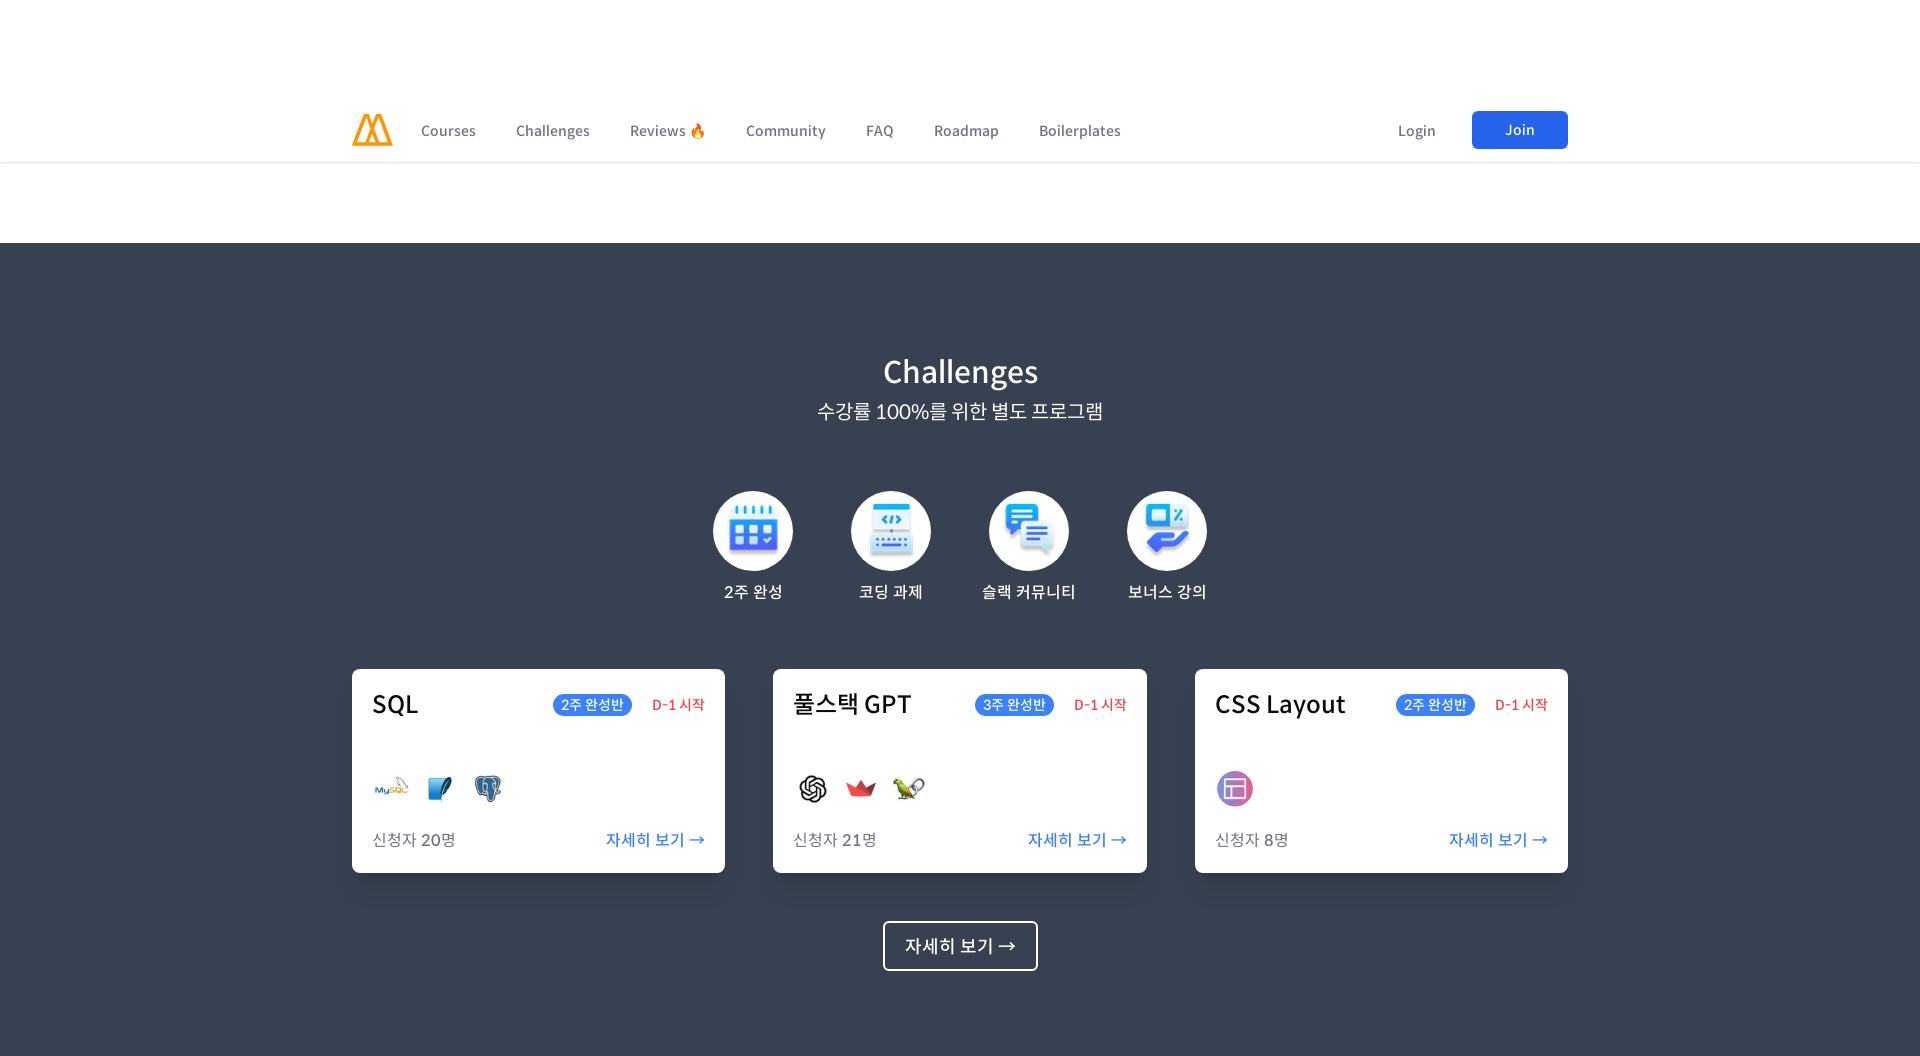

Waited 2 seconds for section 4/8 content to load at 1920px width
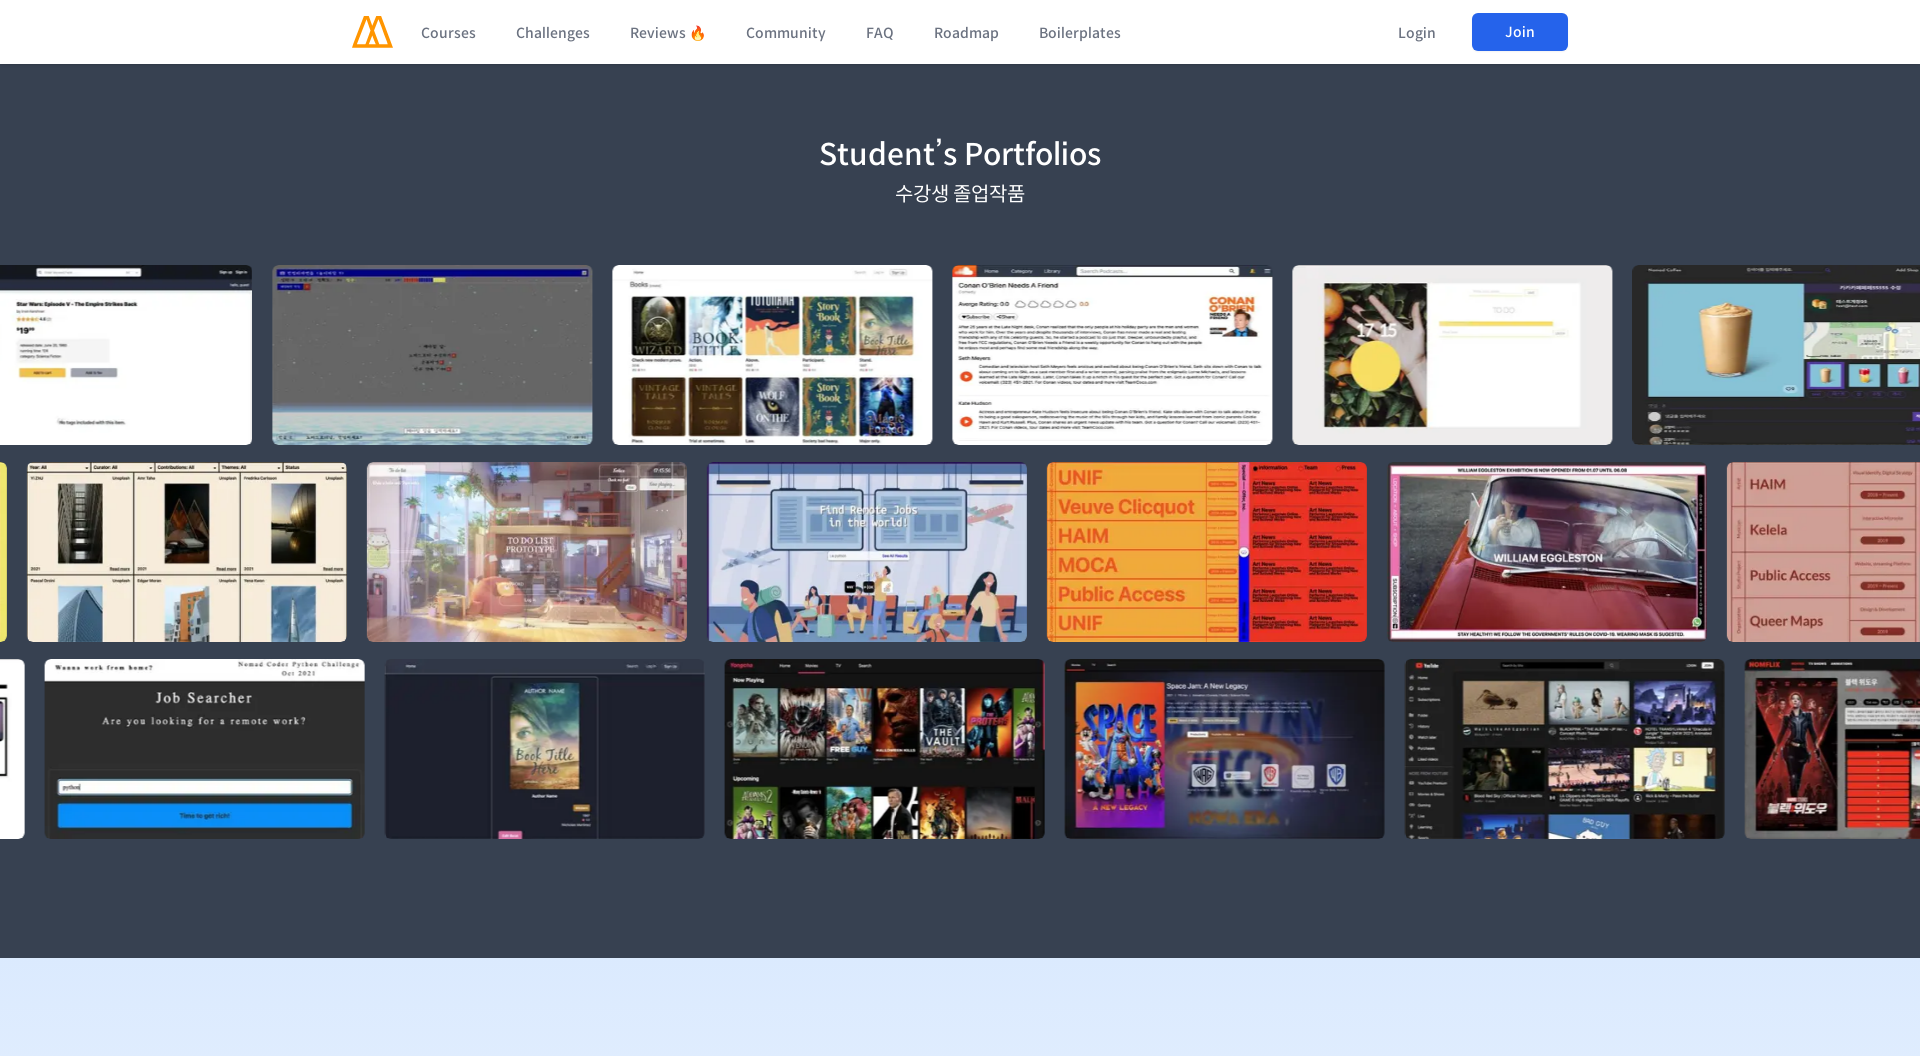

Scrolled to section 5/8 at 1920px width (scroll position: 5280px)
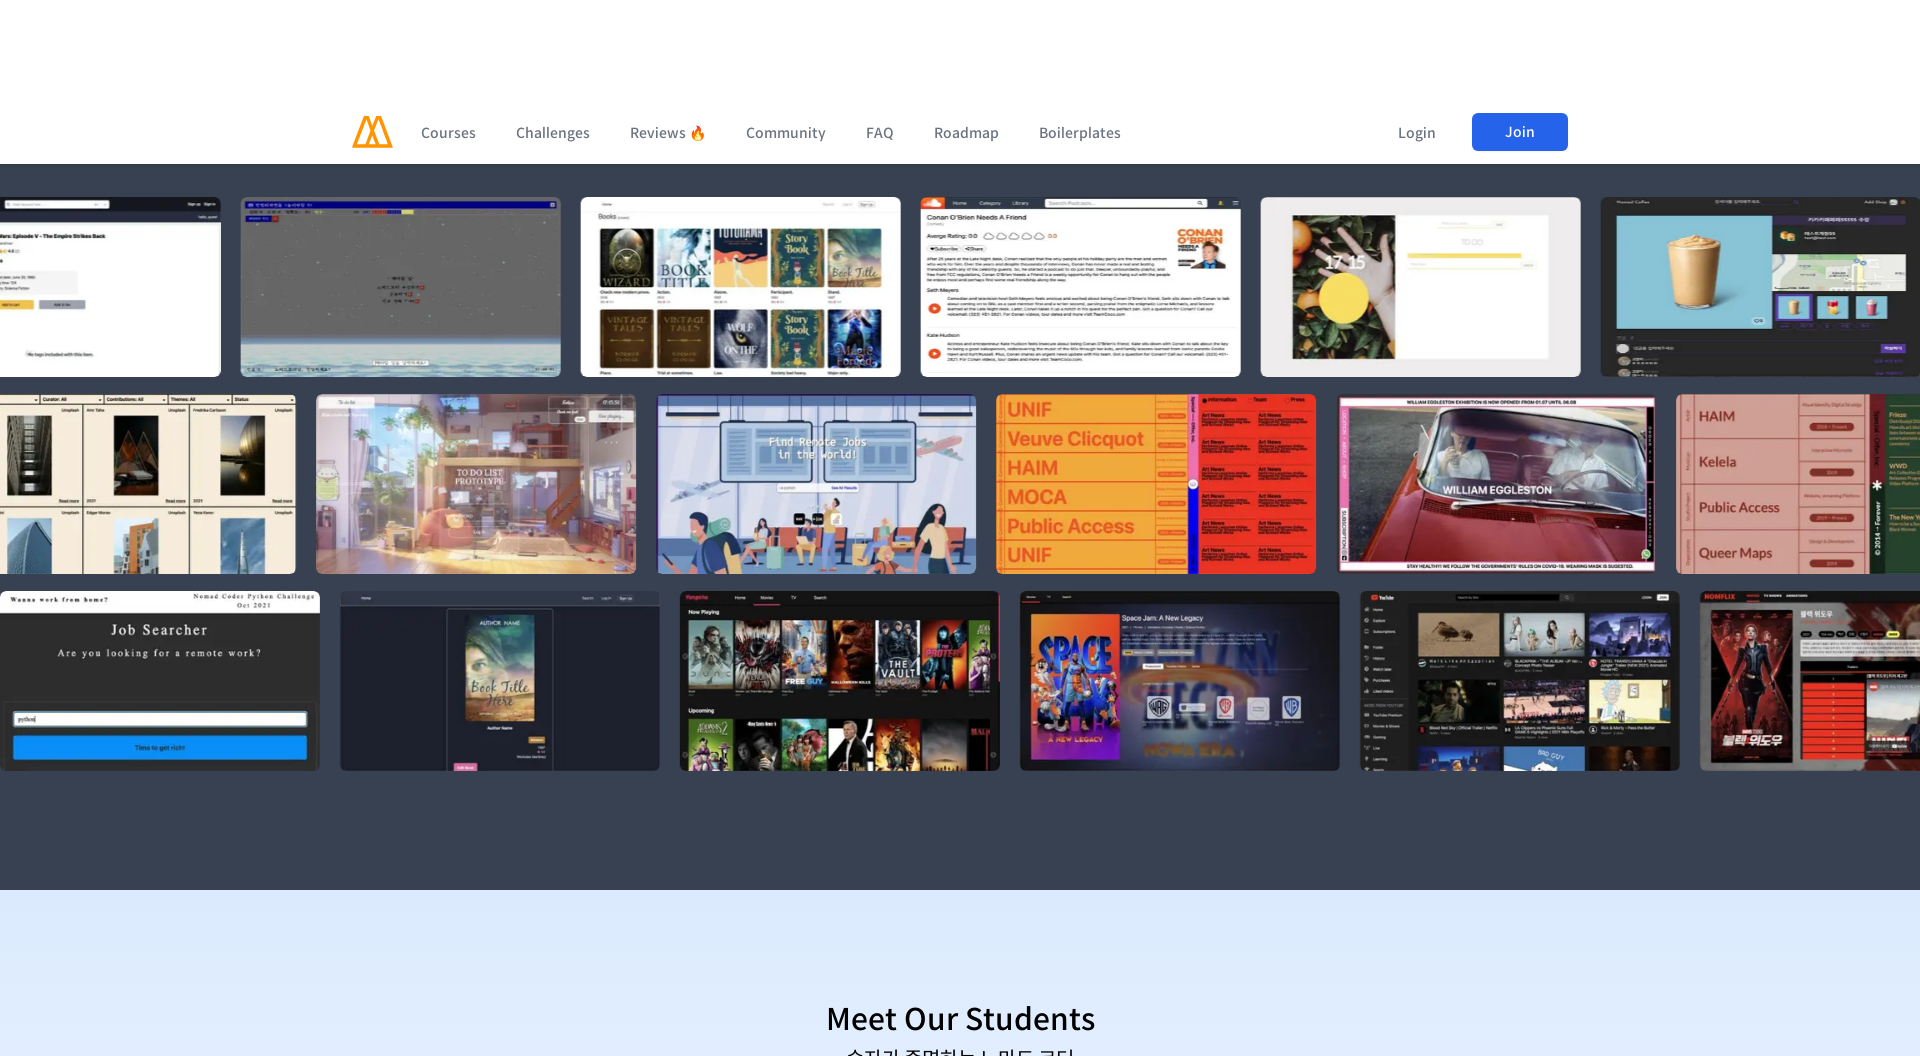

Waited 2 seconds for section 5/8 content to load at 1920px width
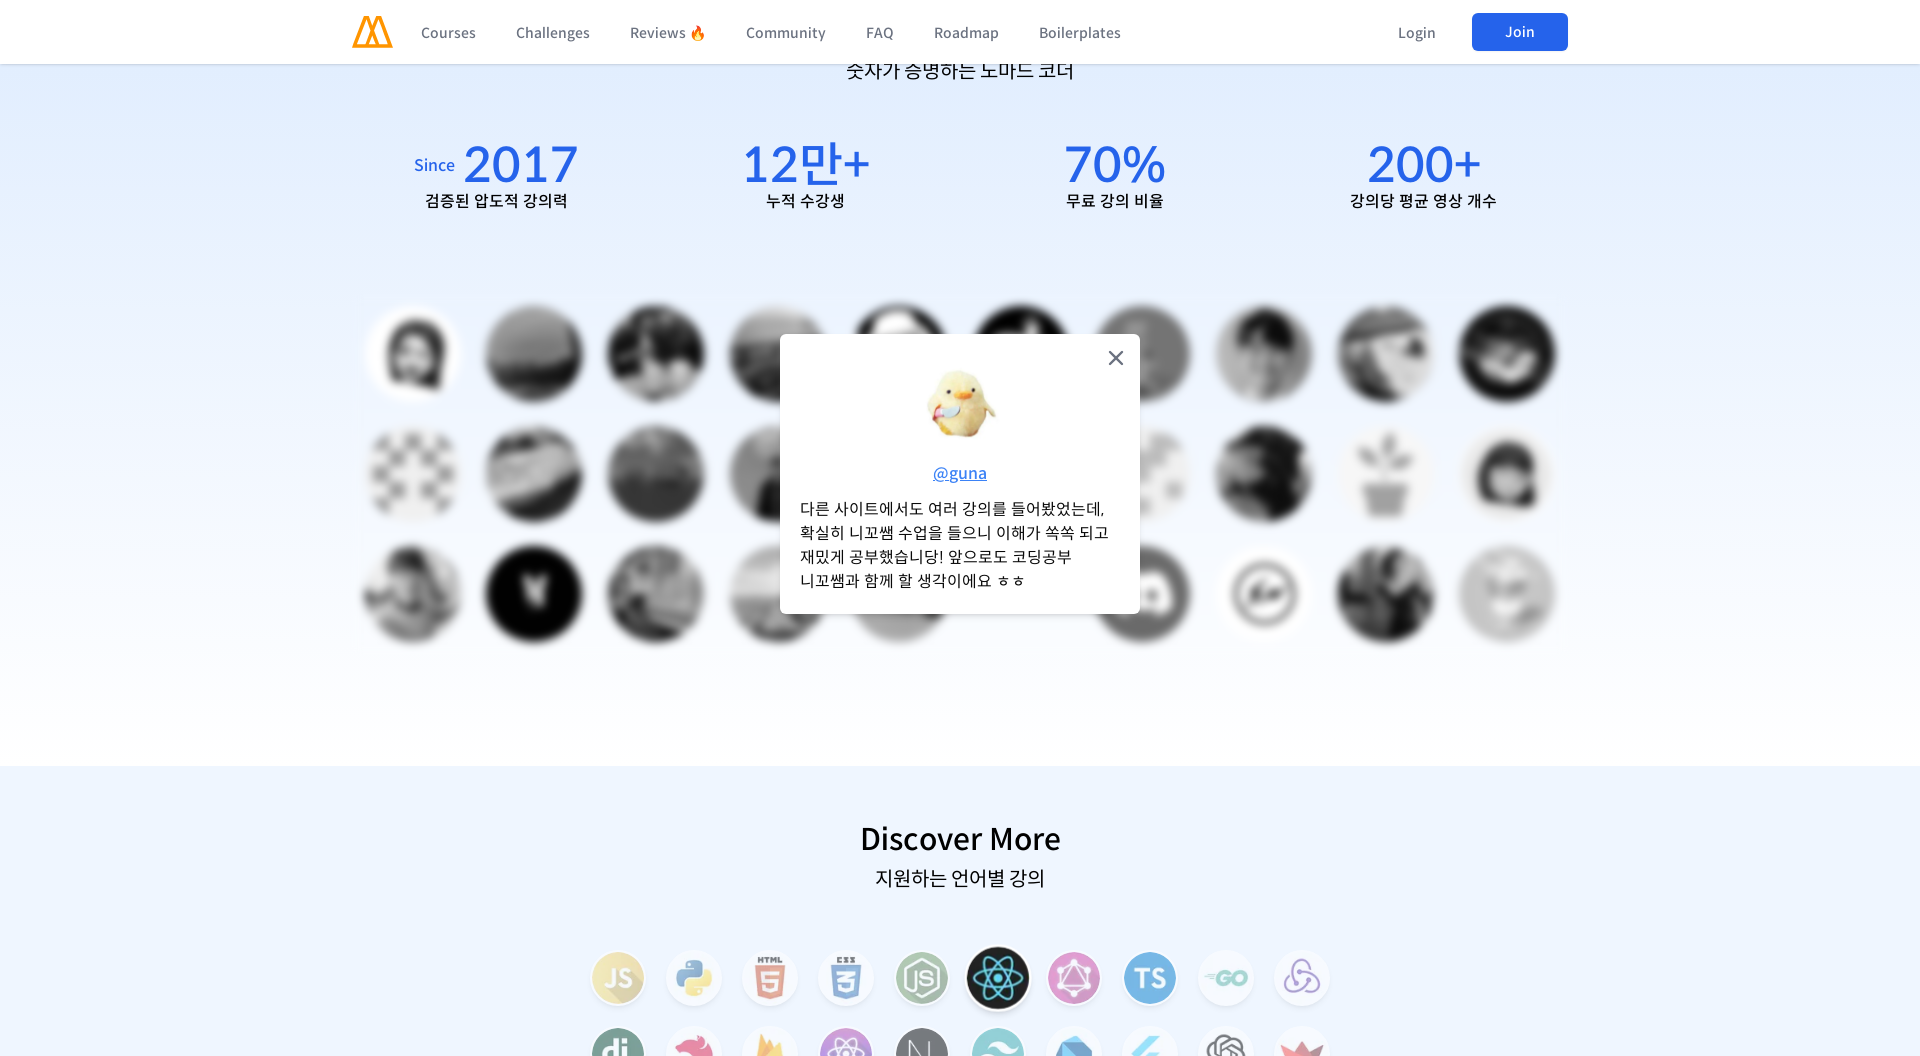

Scrolled to section 6/8 at 1920px width (scroll position: 6336px)
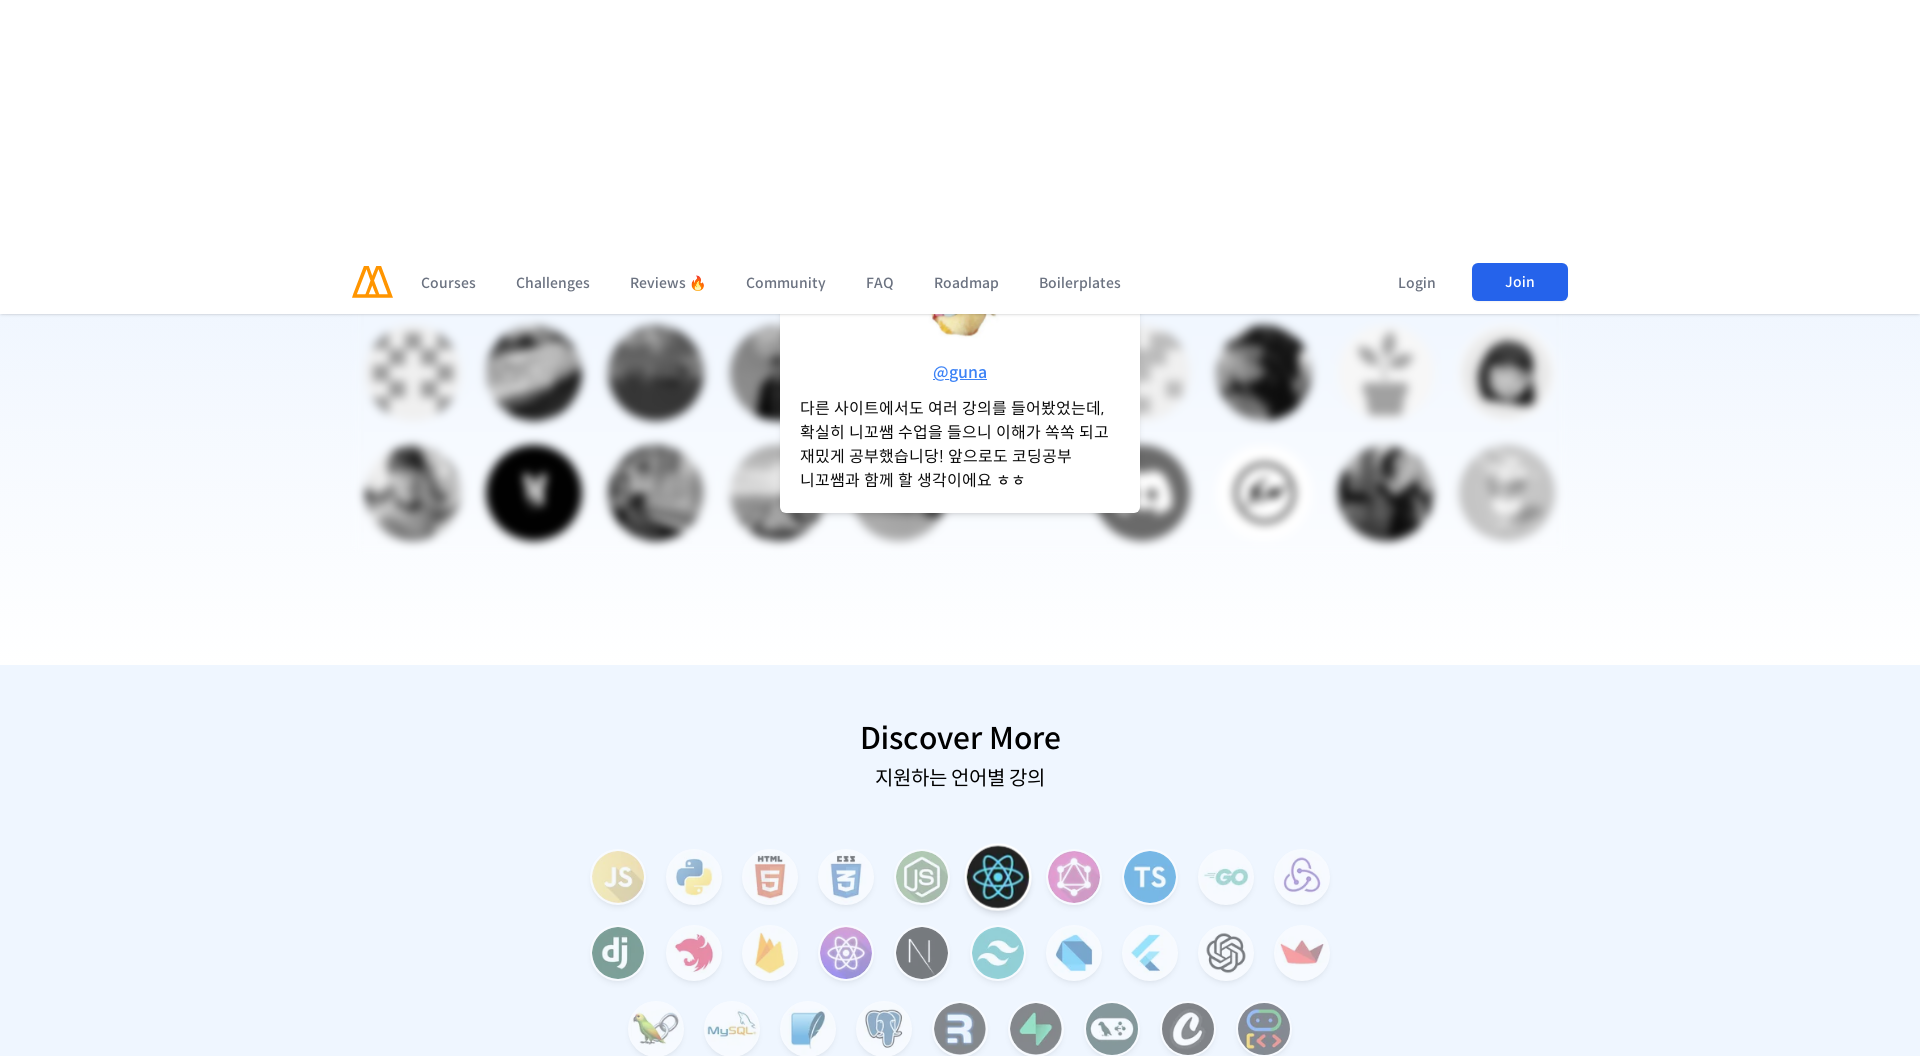

Waited 2 seconds for section 6/8 content to load at 1920px width
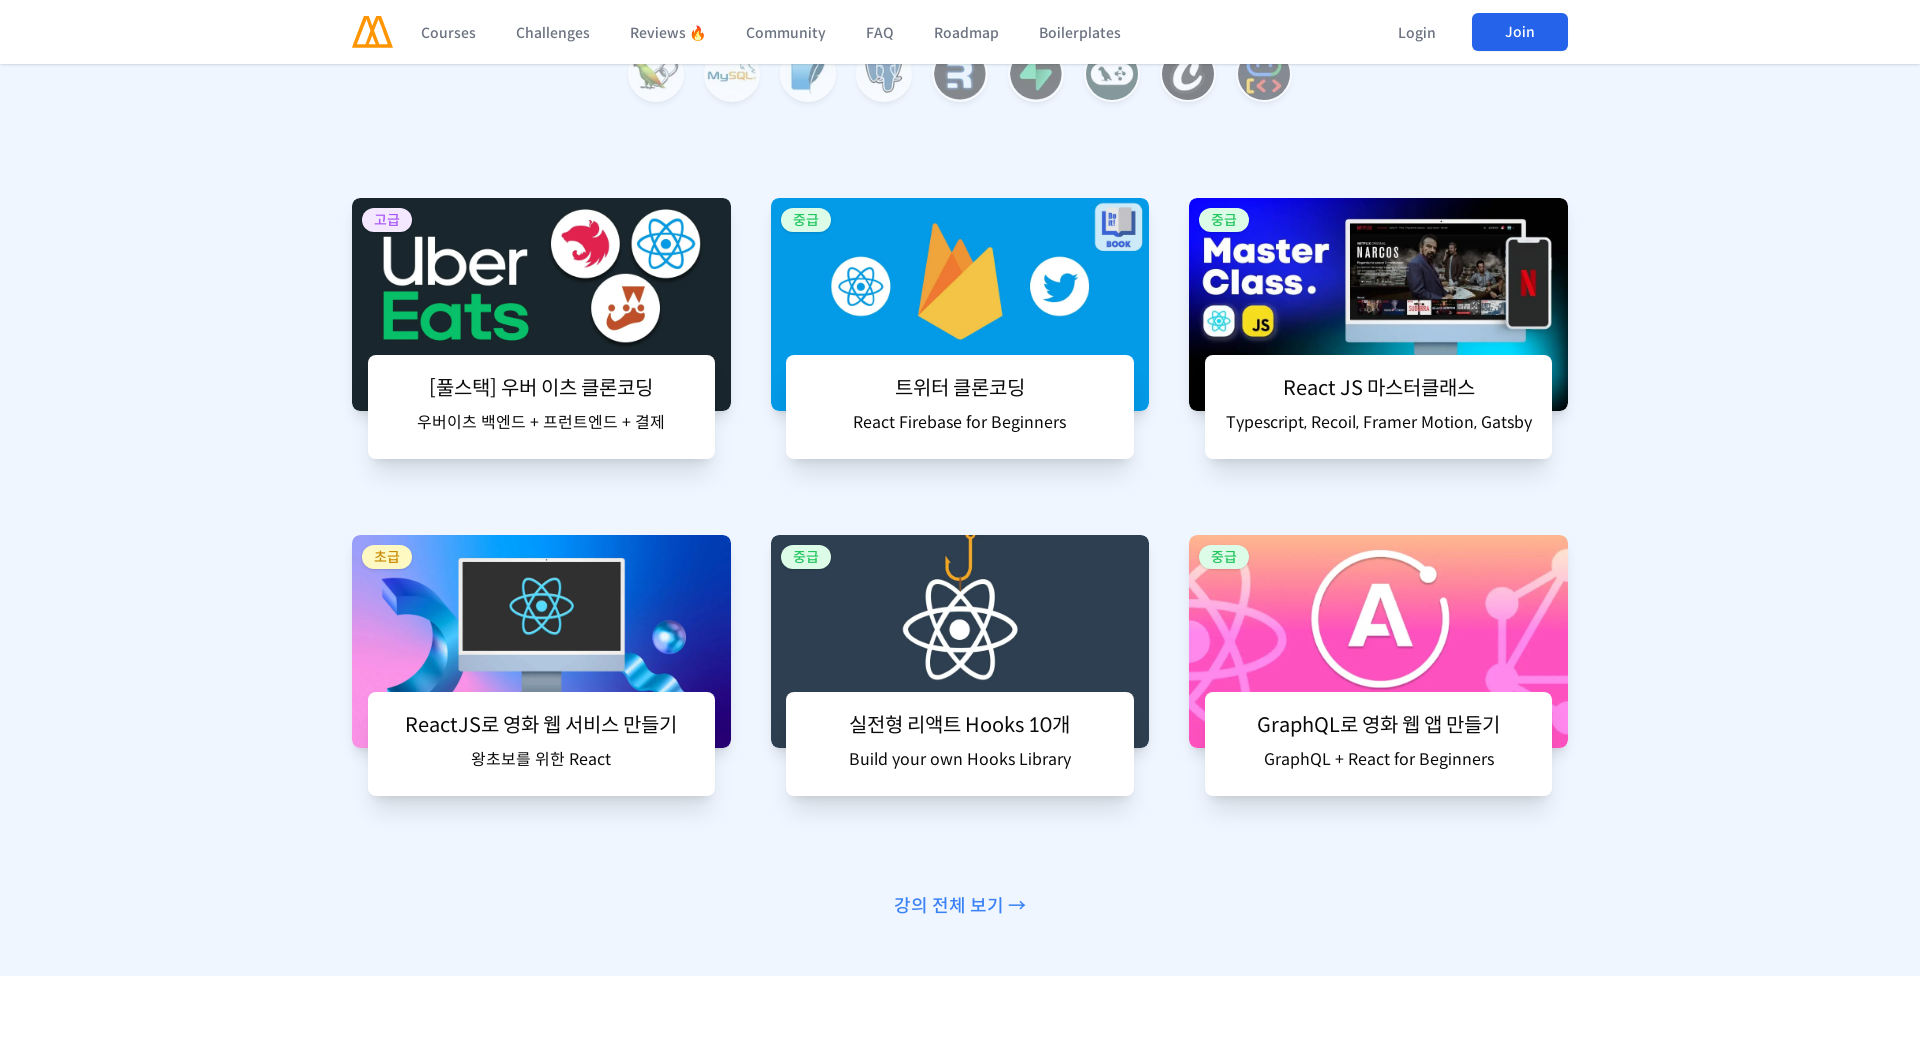

Scrolled to section 7/8 at 1920px width (scroll position: 7392px)
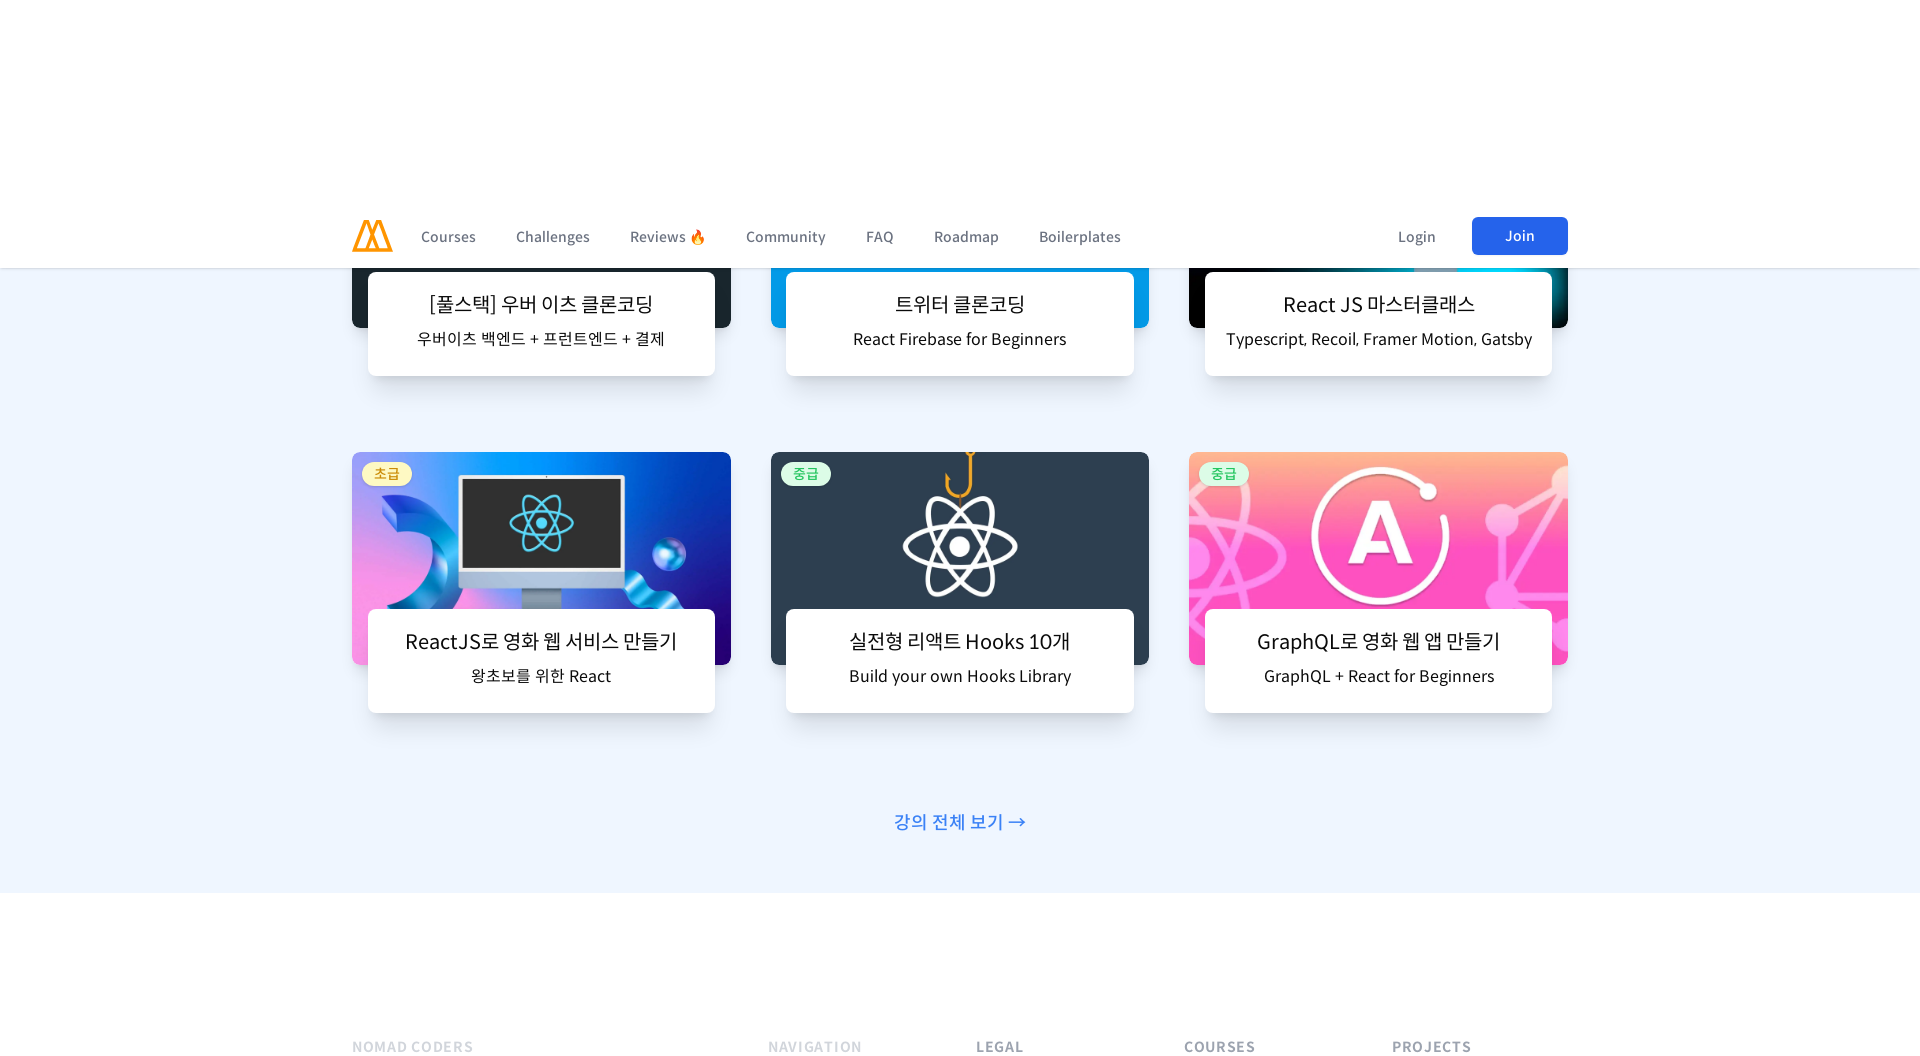

Waited 2 seconds for section 7/8 content to load at 1920px width
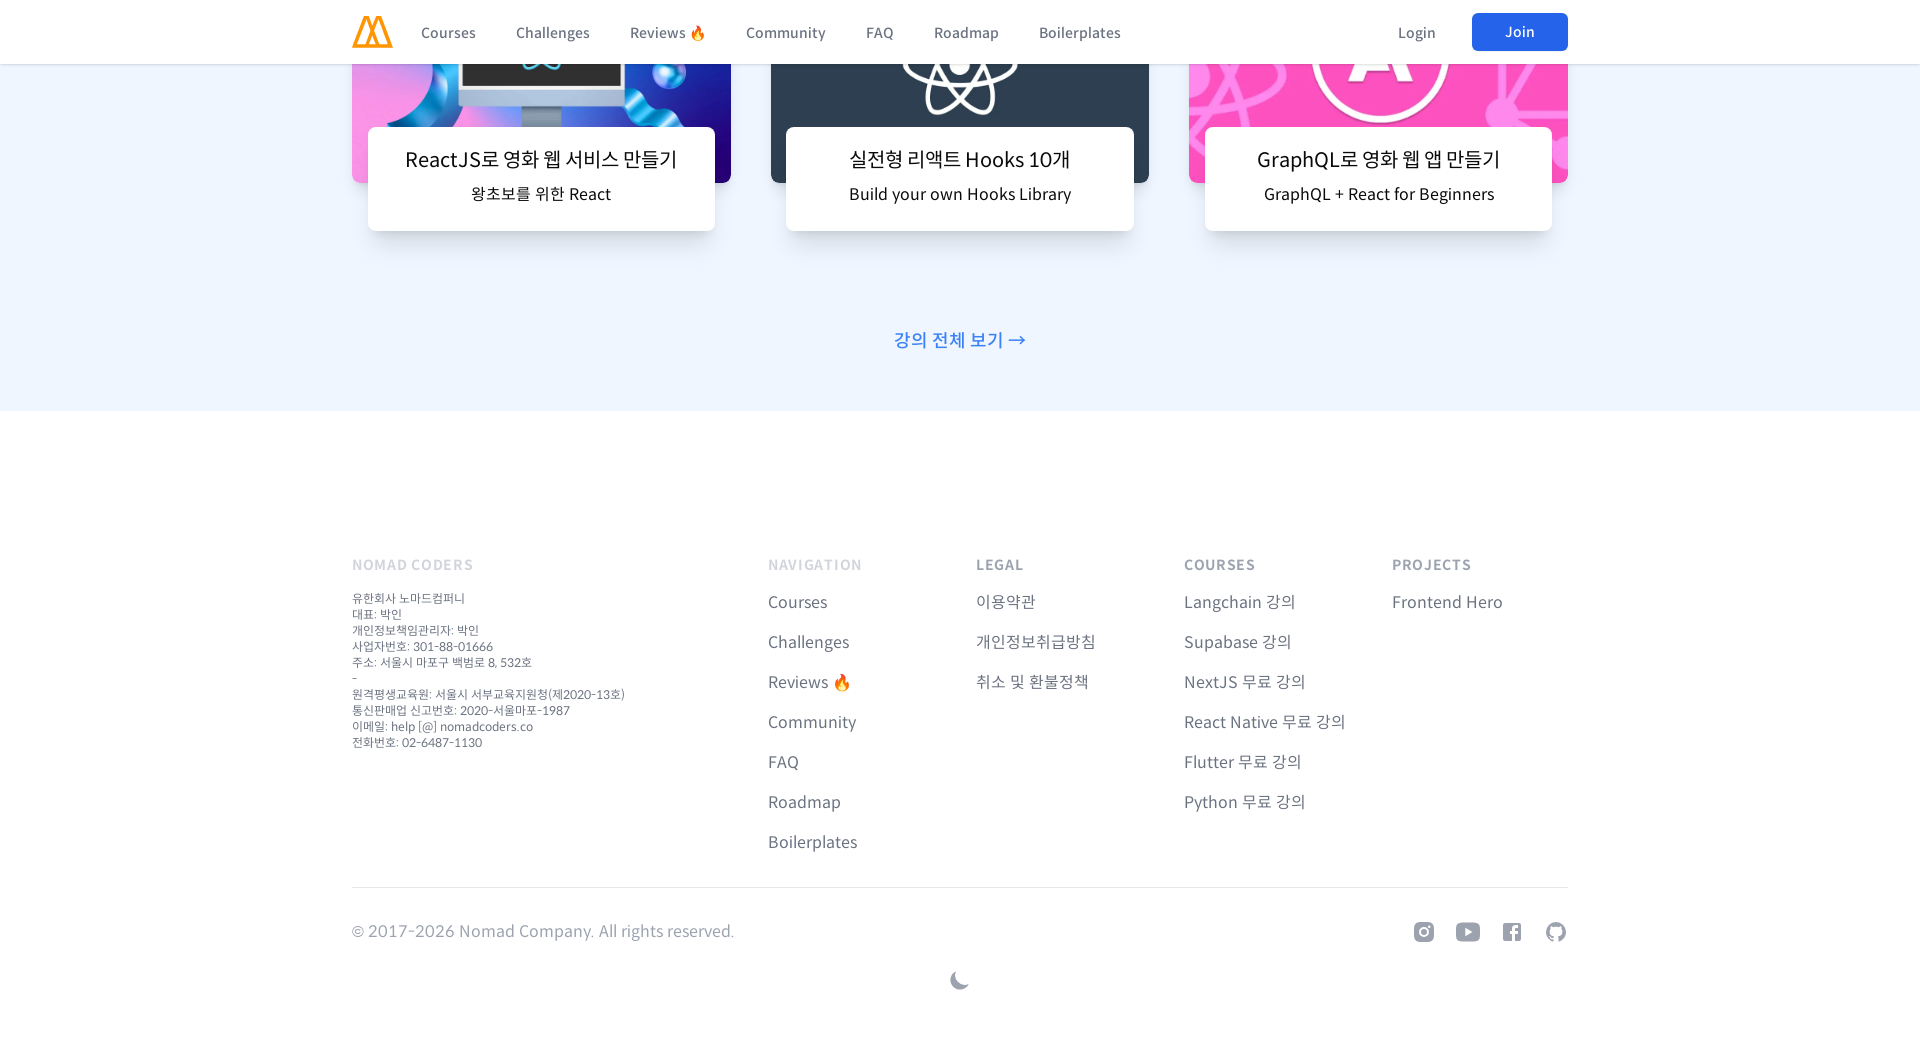

Scrolled to section 8/8 at 1920px width (scroll position: 8448px)
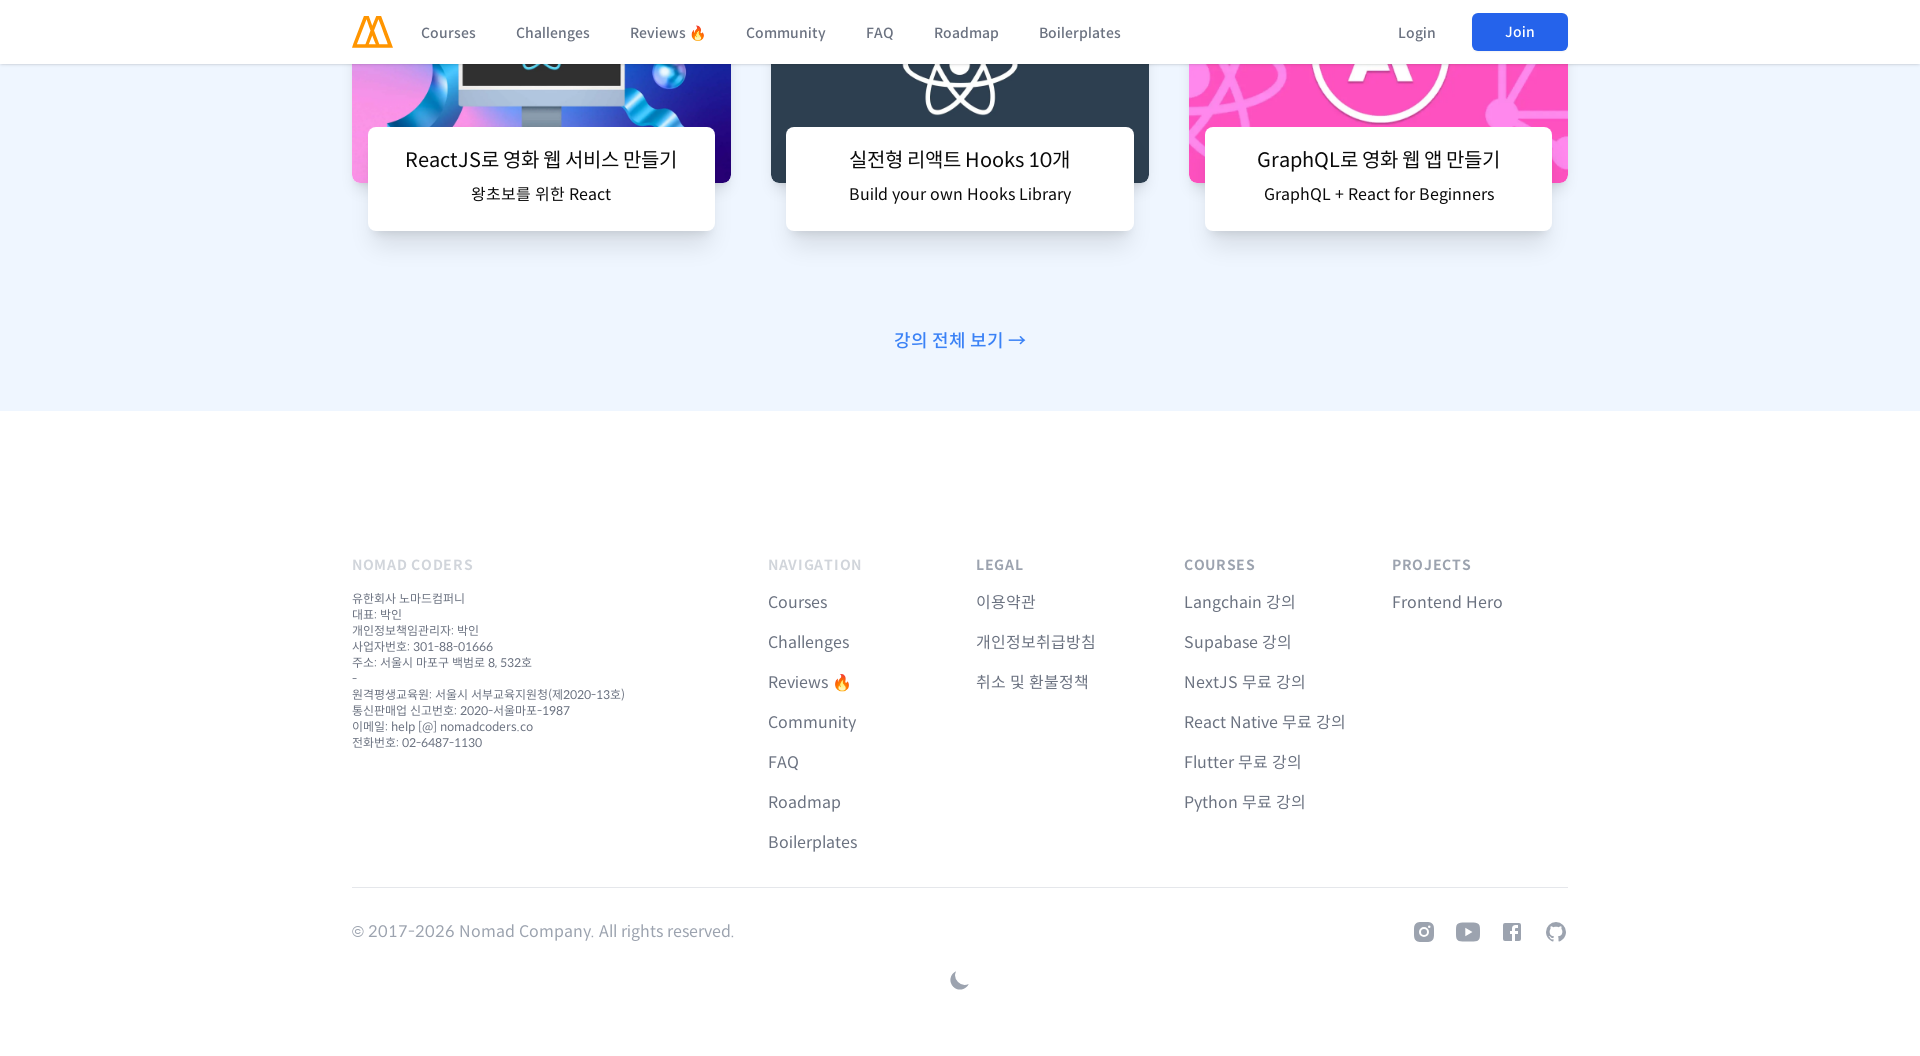

Waited 2 seconds for section 8/8 content to load at 1920px width
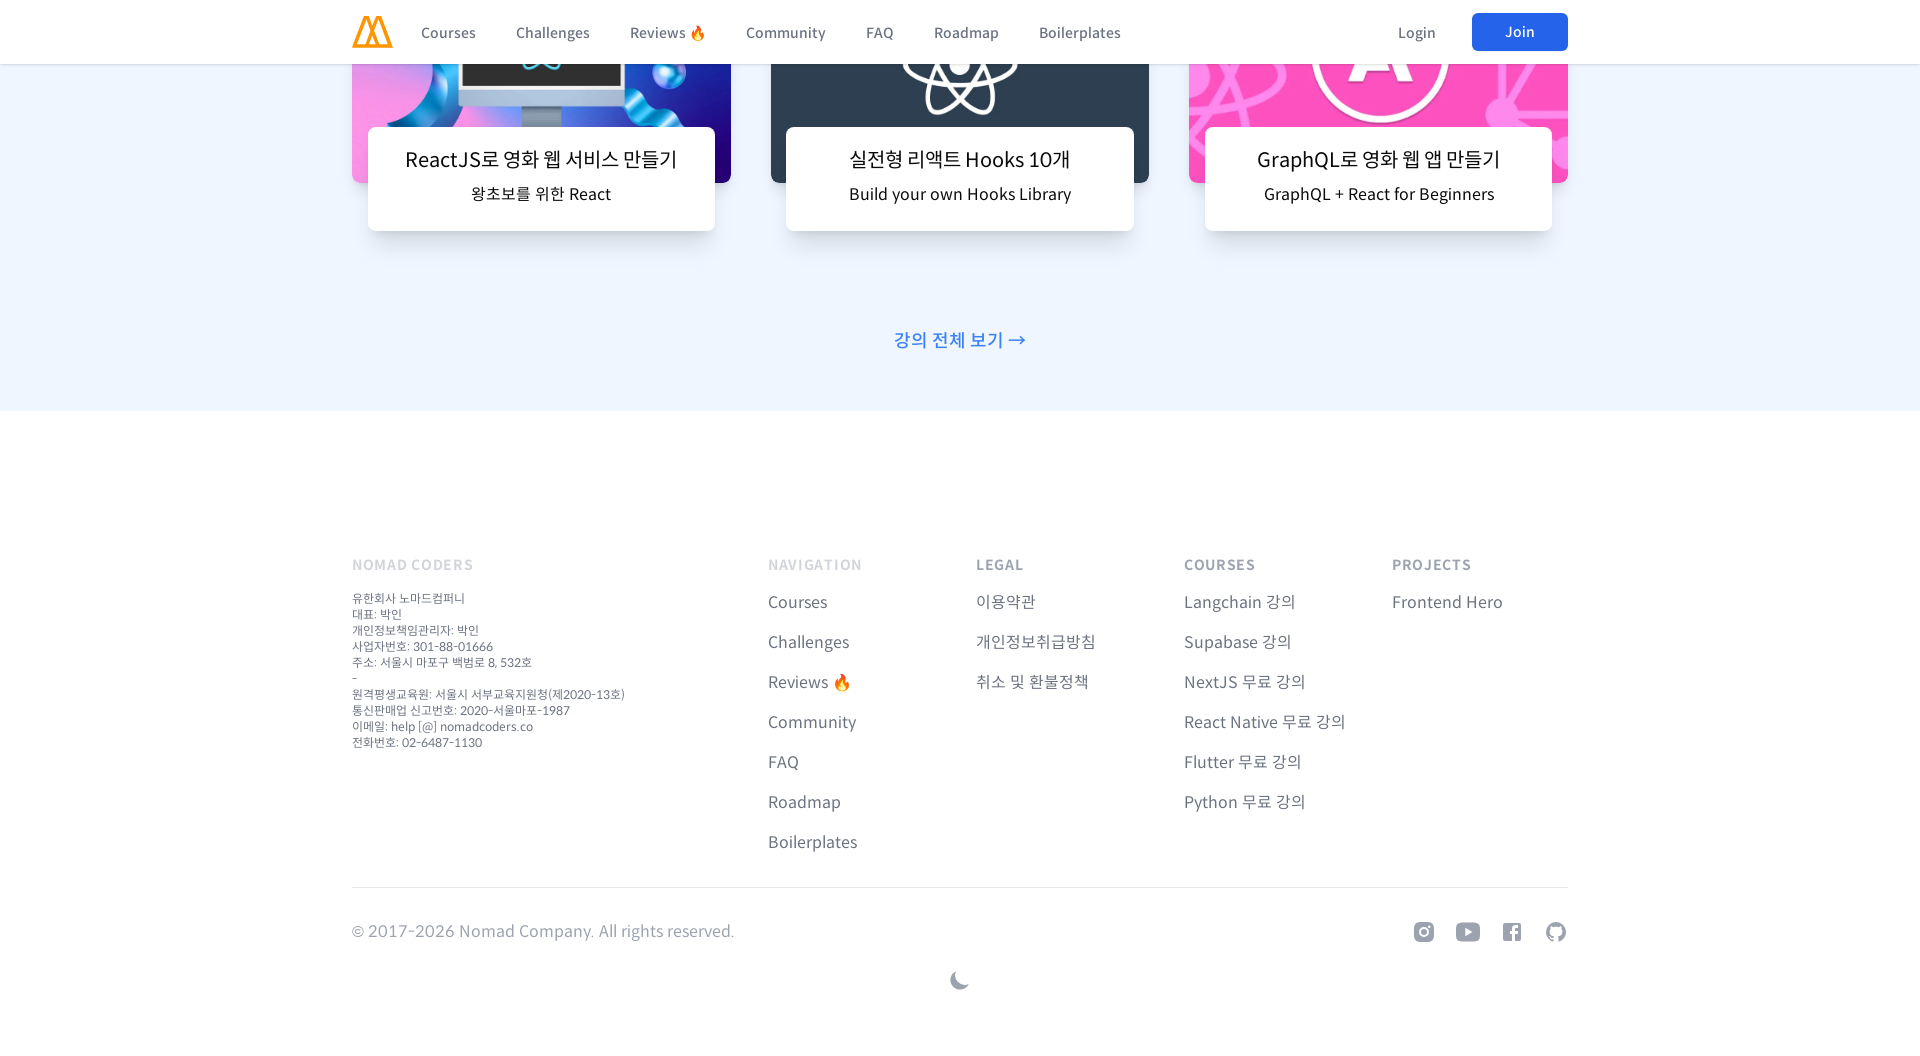

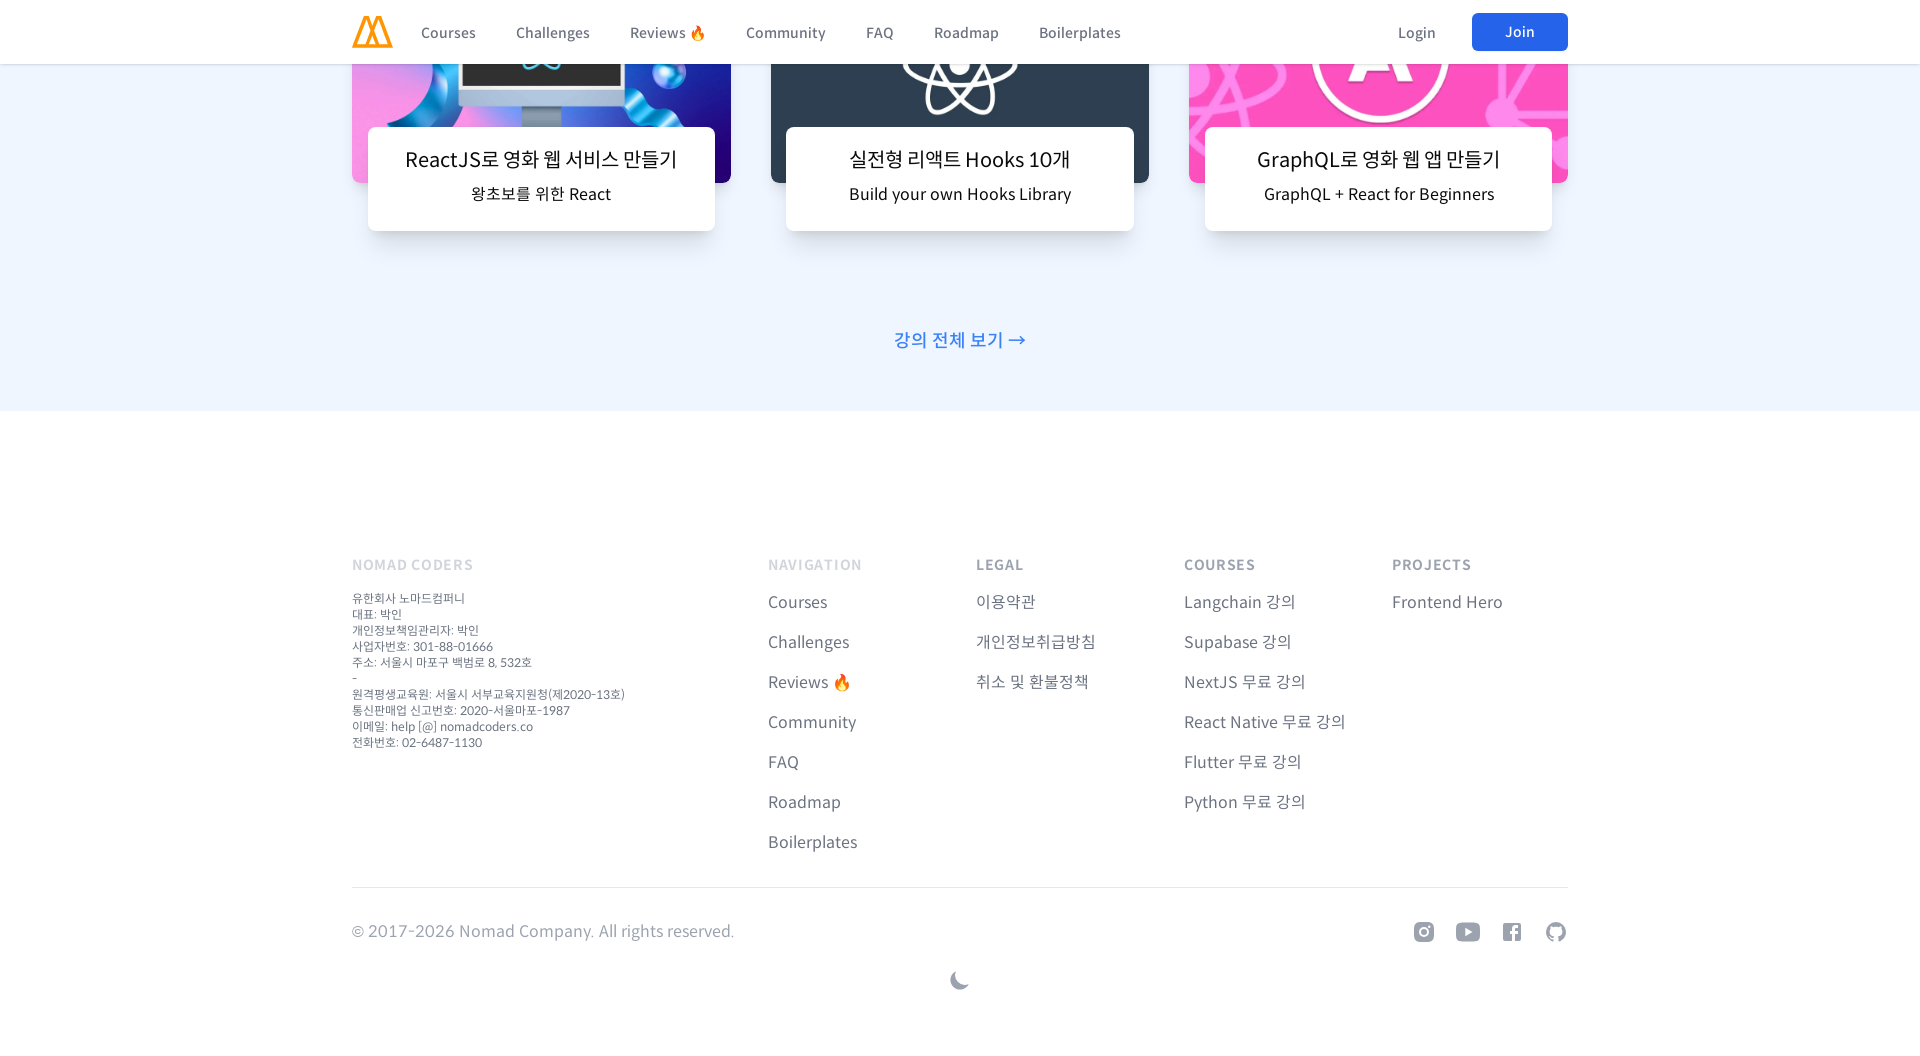